Tests the progress bar functionality by clicking Start, waiting for the progress to reach at least 75%, then clicking Stop to verify the progress bar can be controlled.

Starting URL: http://uitestingplayground.com/progressbar

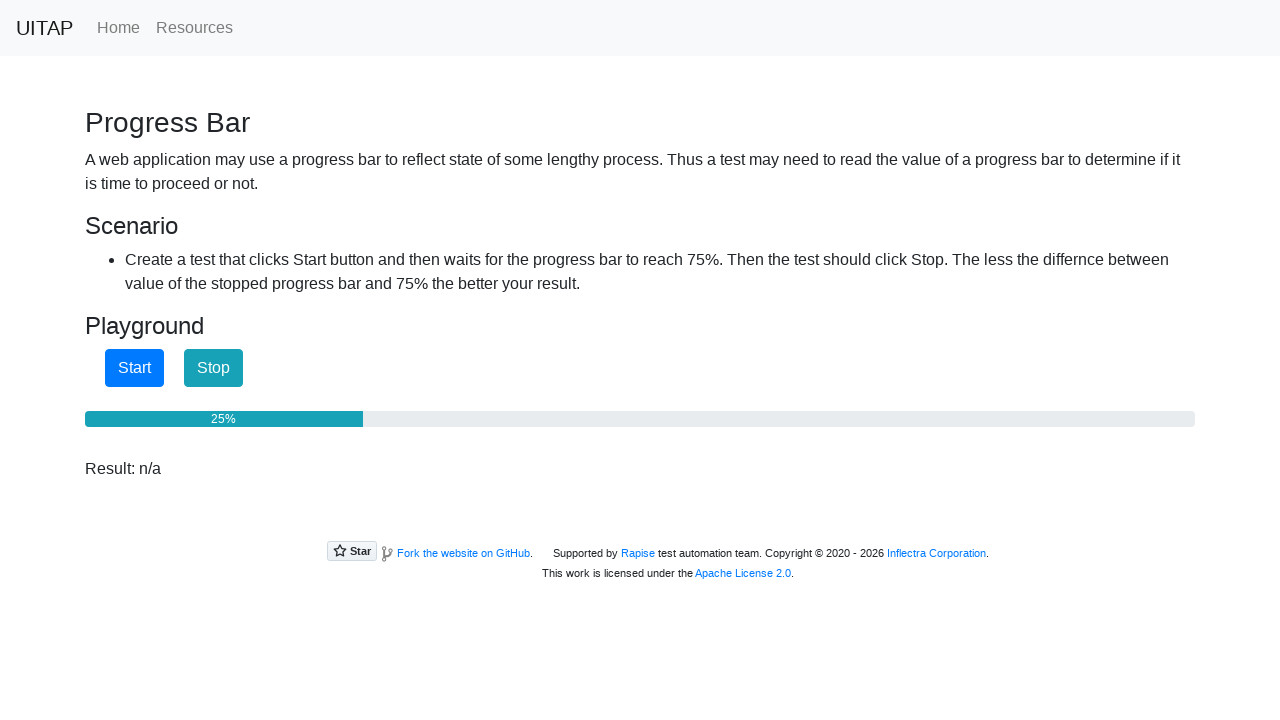

Located progressbar element
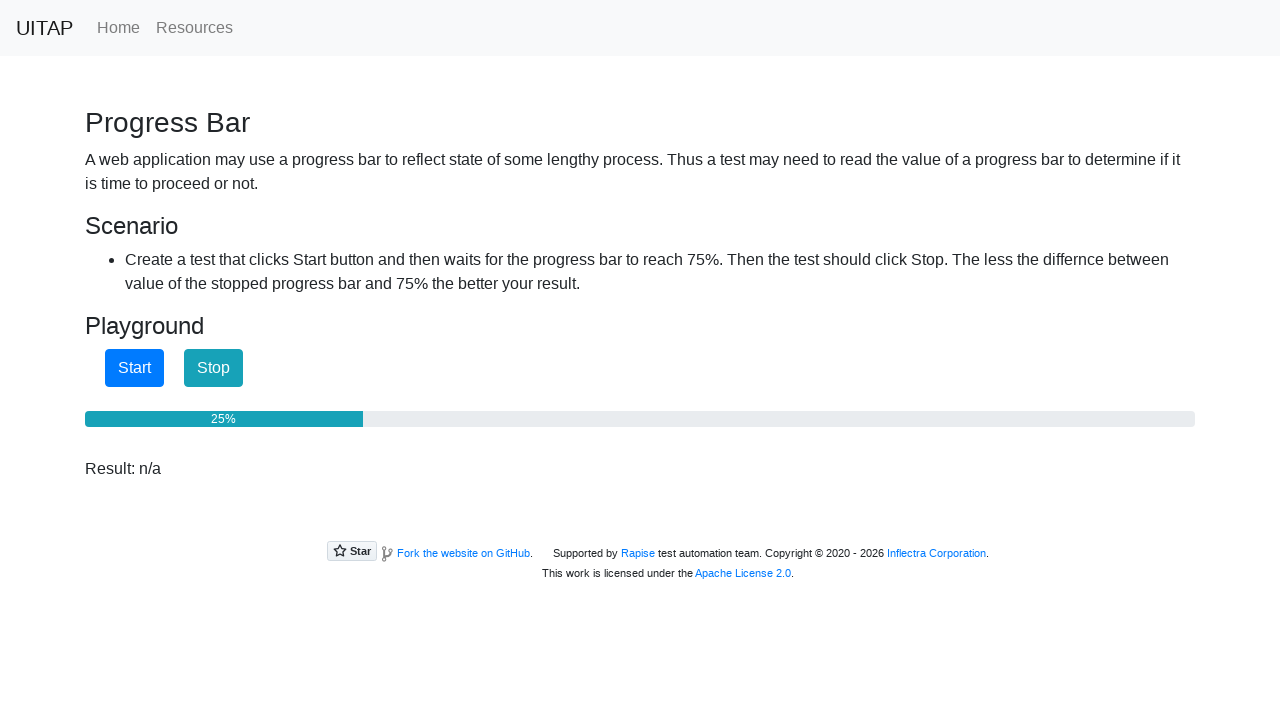

Located Start button
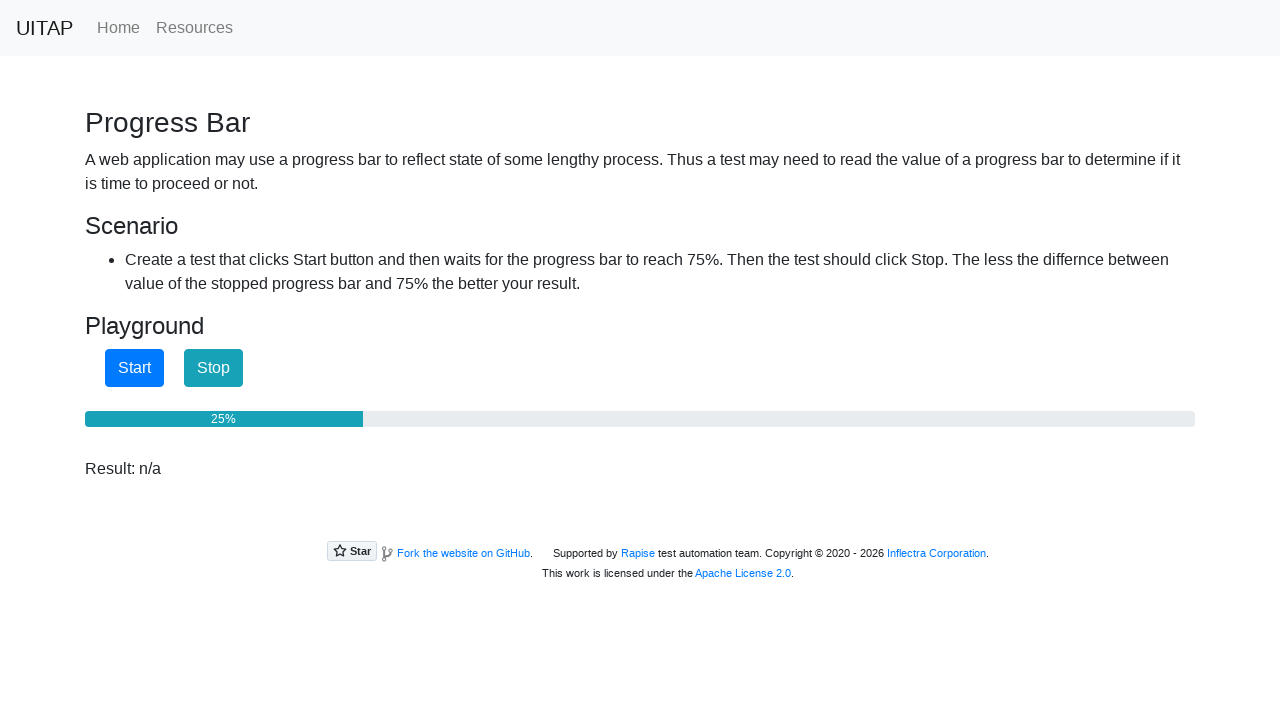

Located Stop button
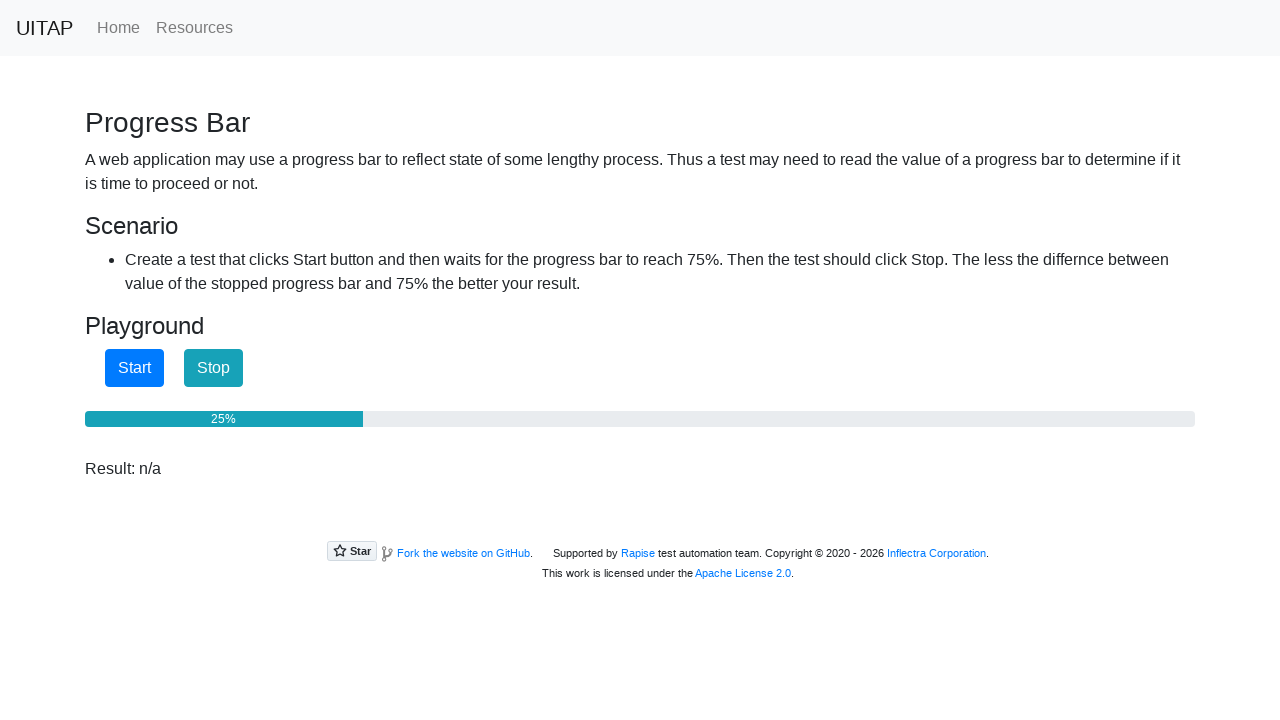

Clicked Start button to begin progress bar at (134, 368) on internal:role=button[name="Start"i]
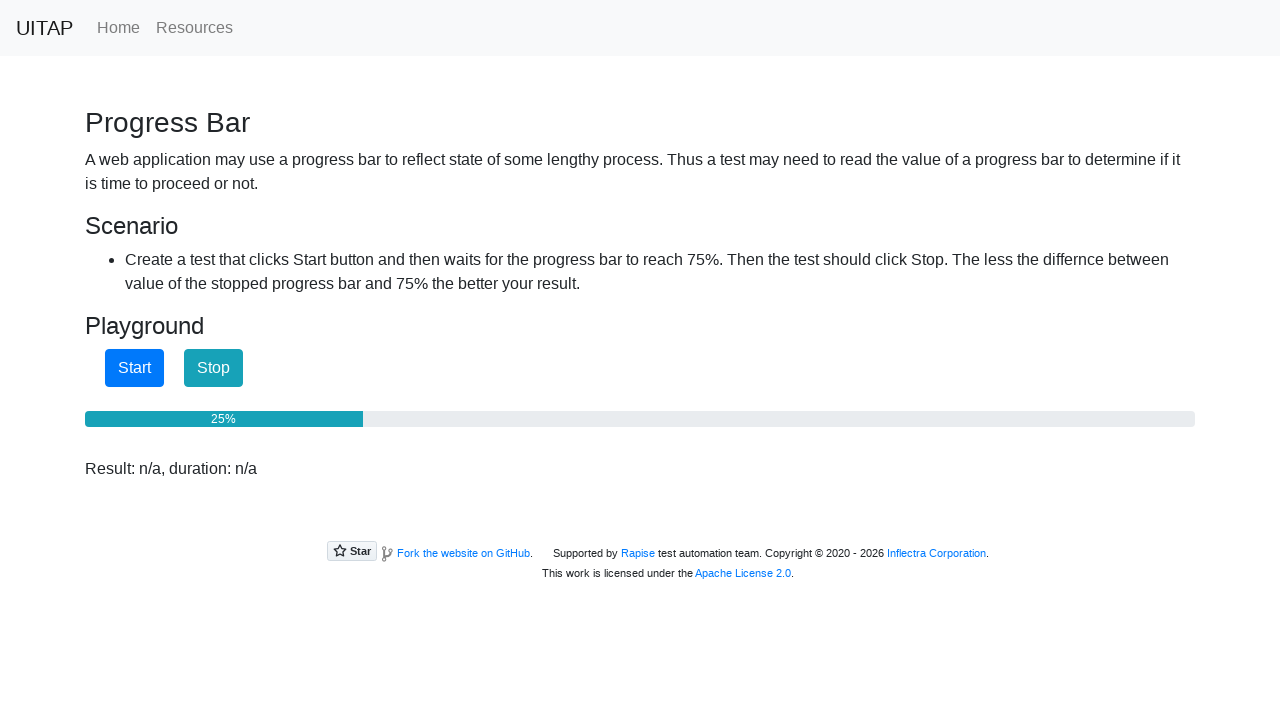

Progress bar at 25%
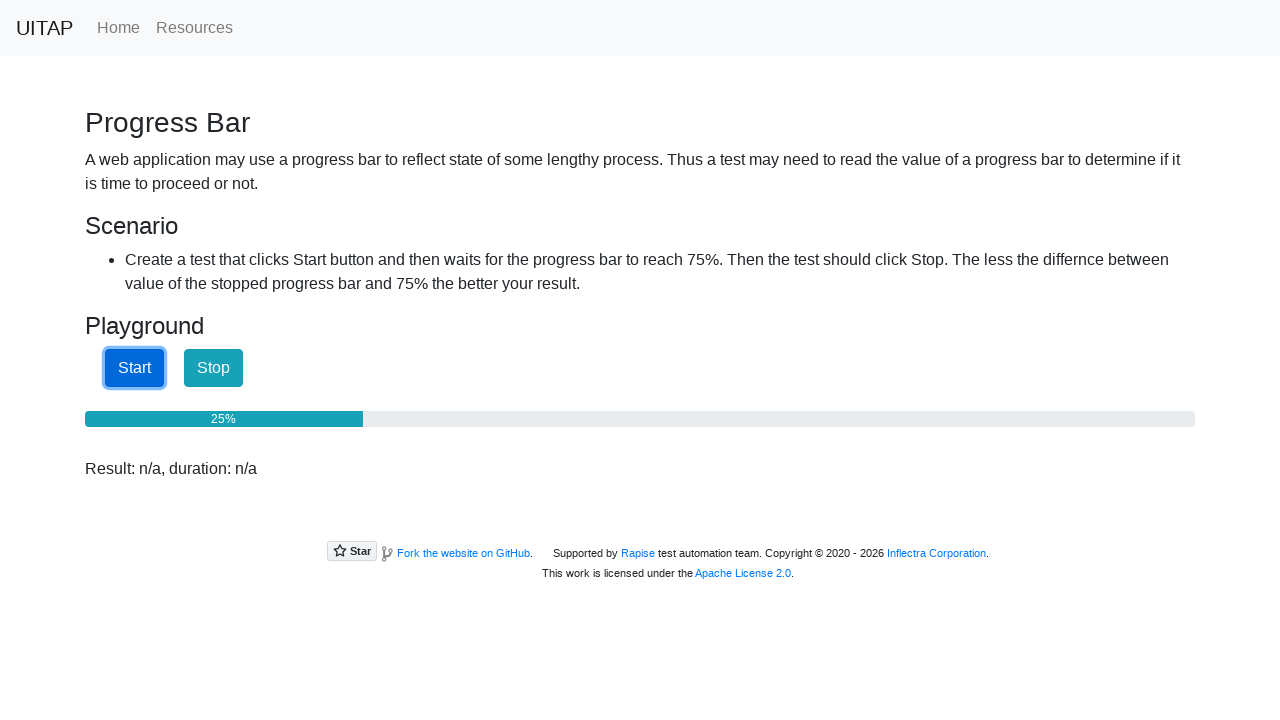

Progress bar at 25%
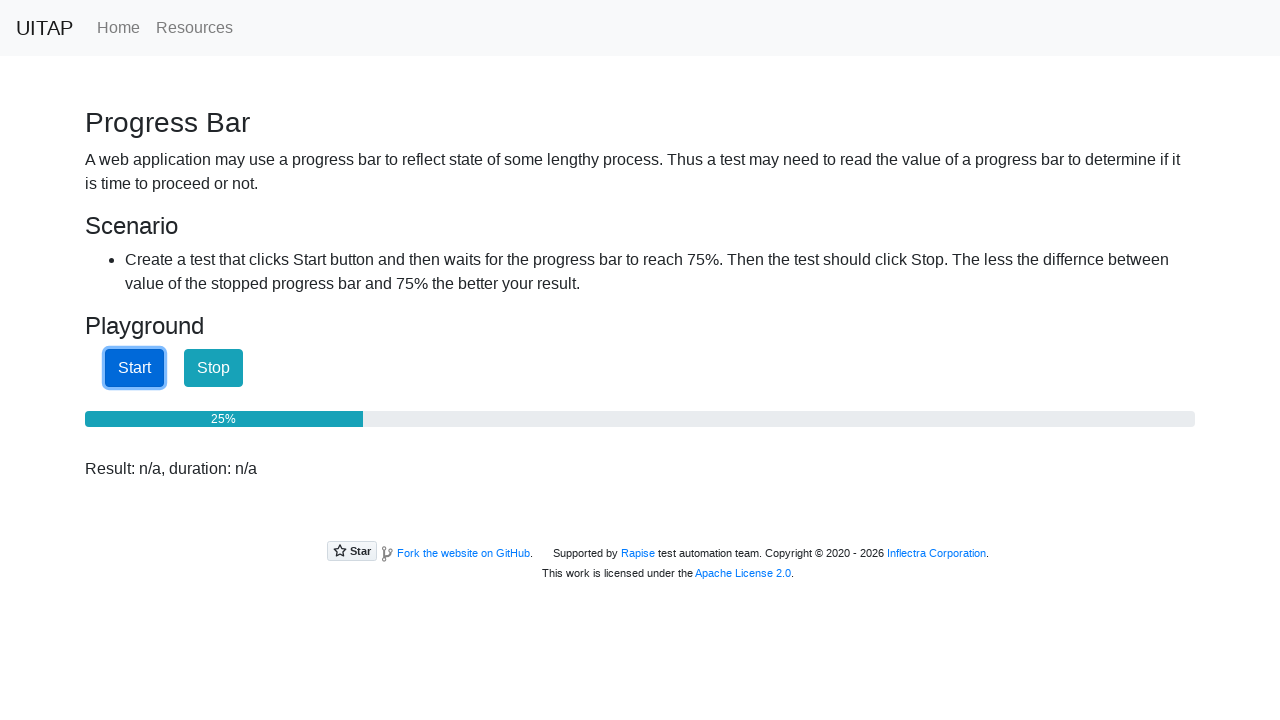

Progress bar at 25%
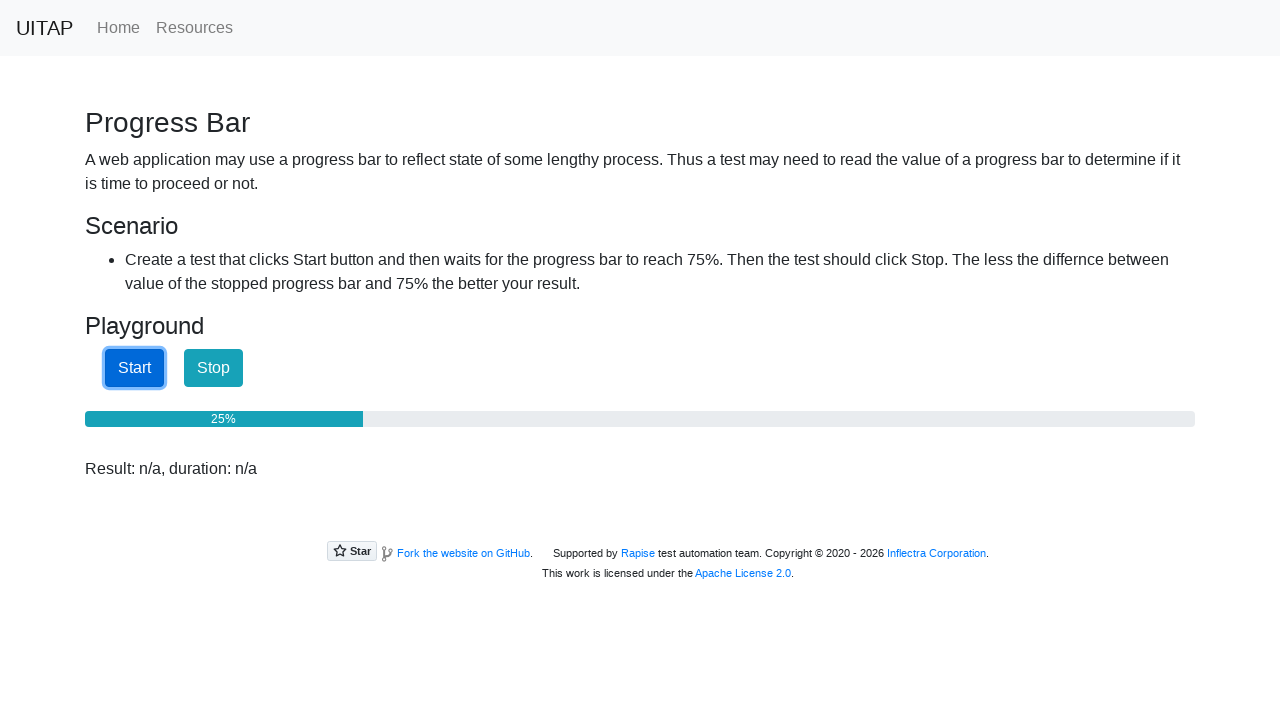

Progress bar at 25%
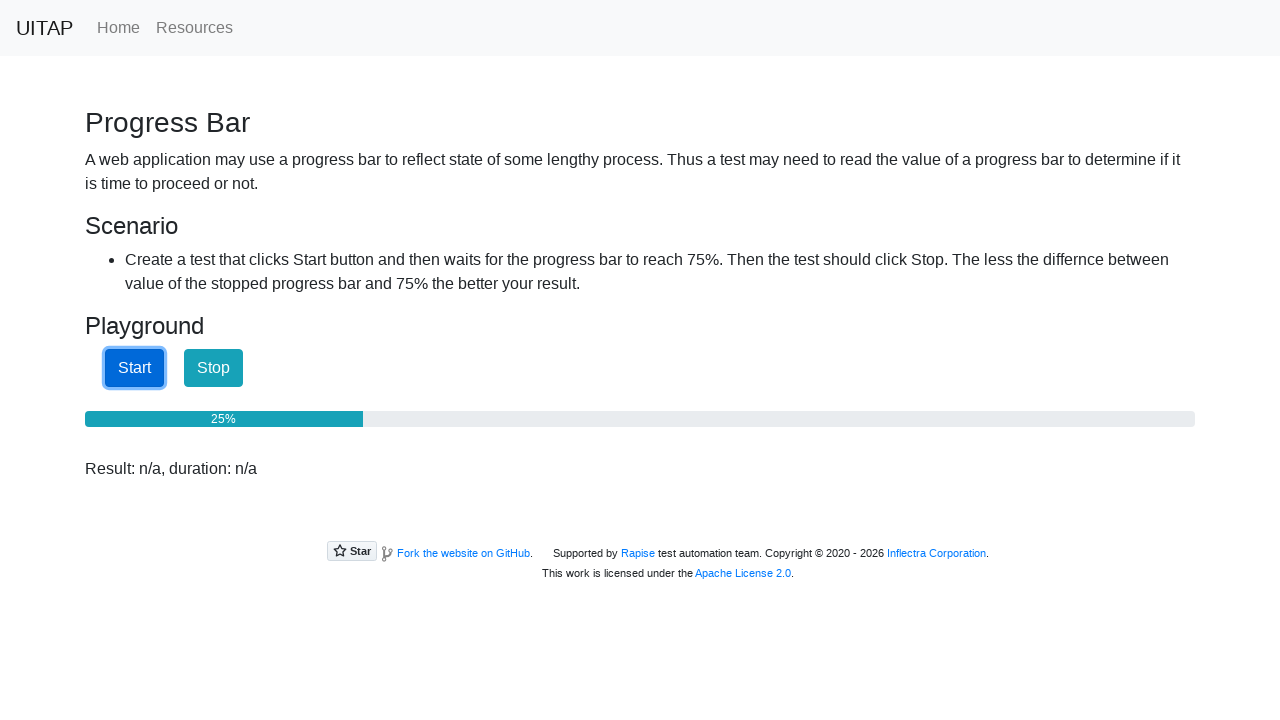

Progress bar at 25%
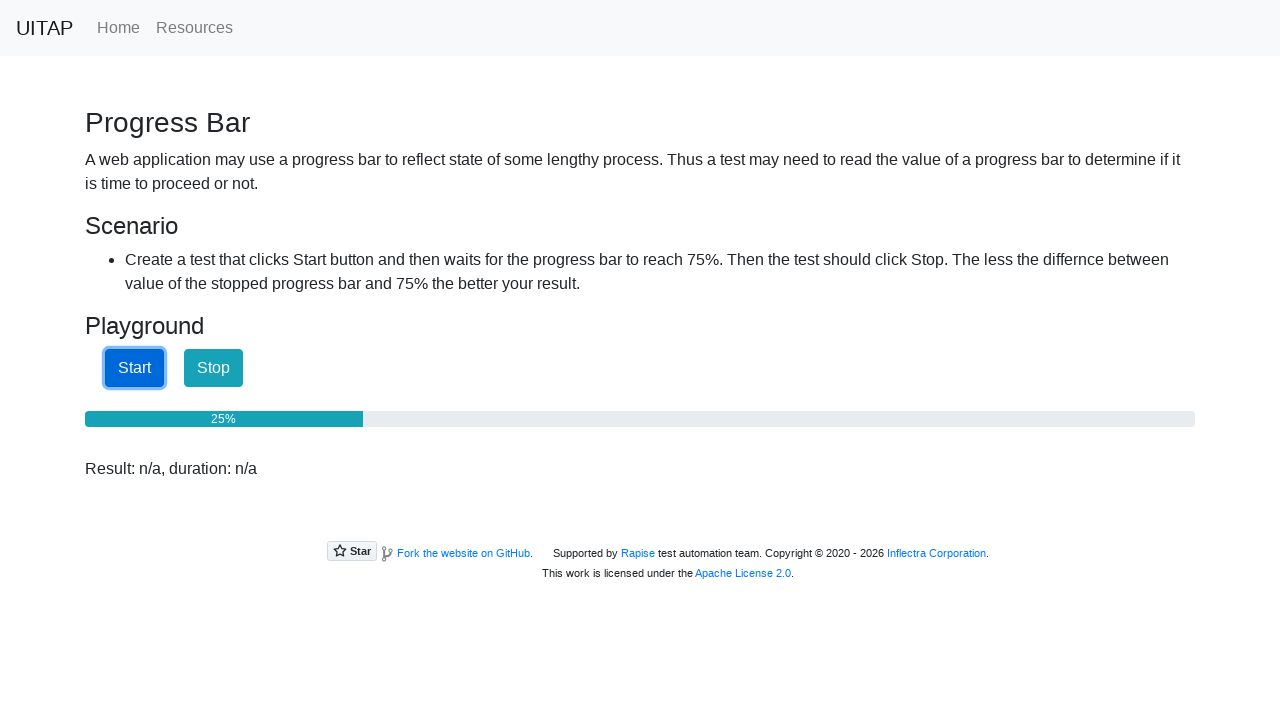

Progress bar at 25%
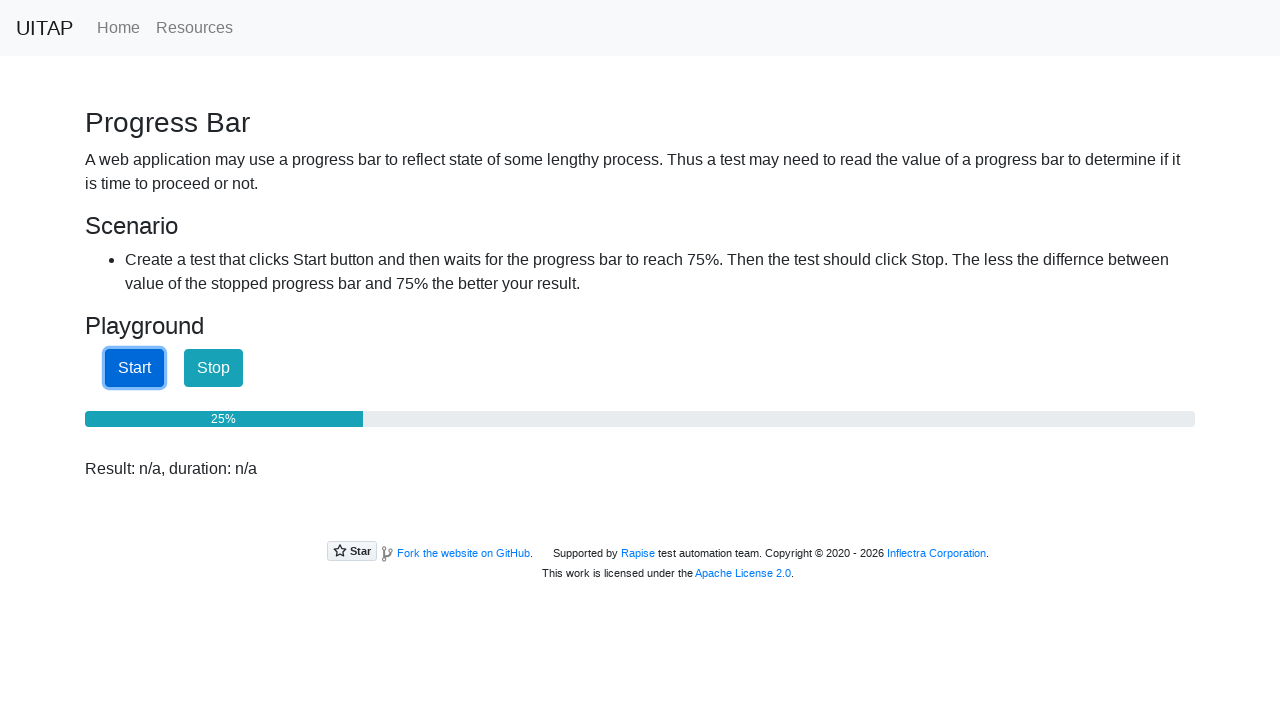

Progress bar at 25%
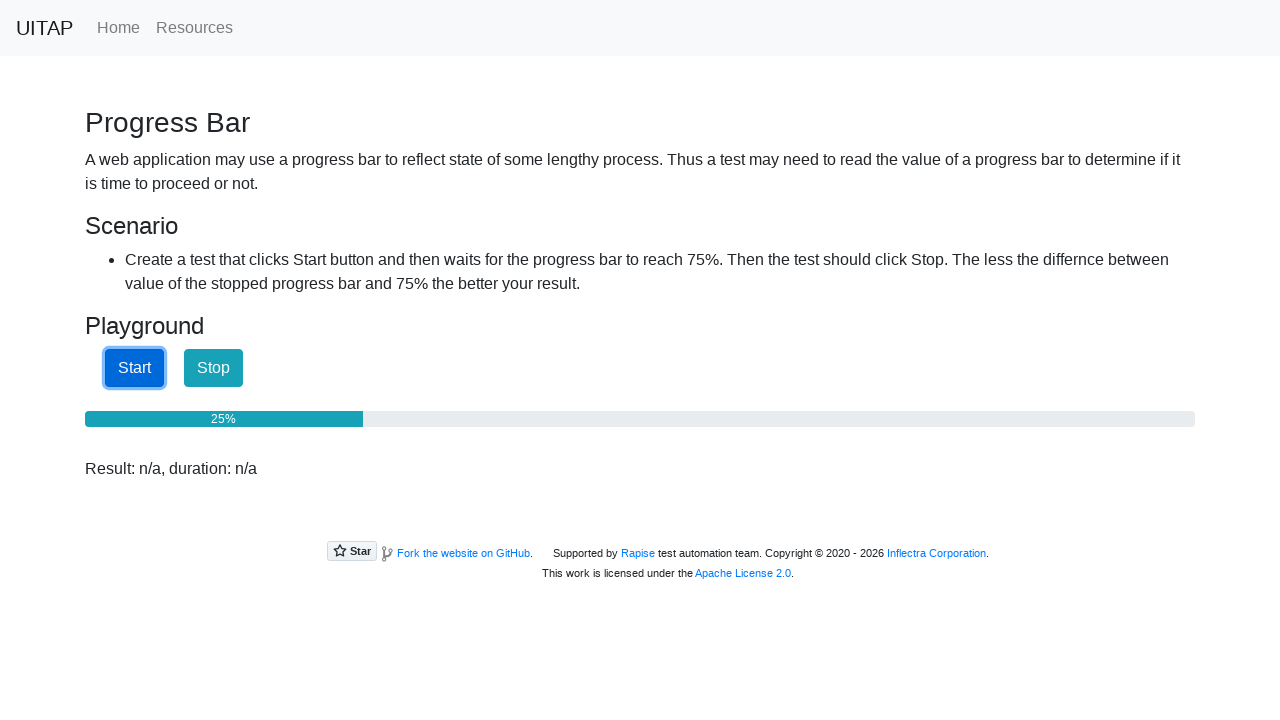

Progress bar at 25%
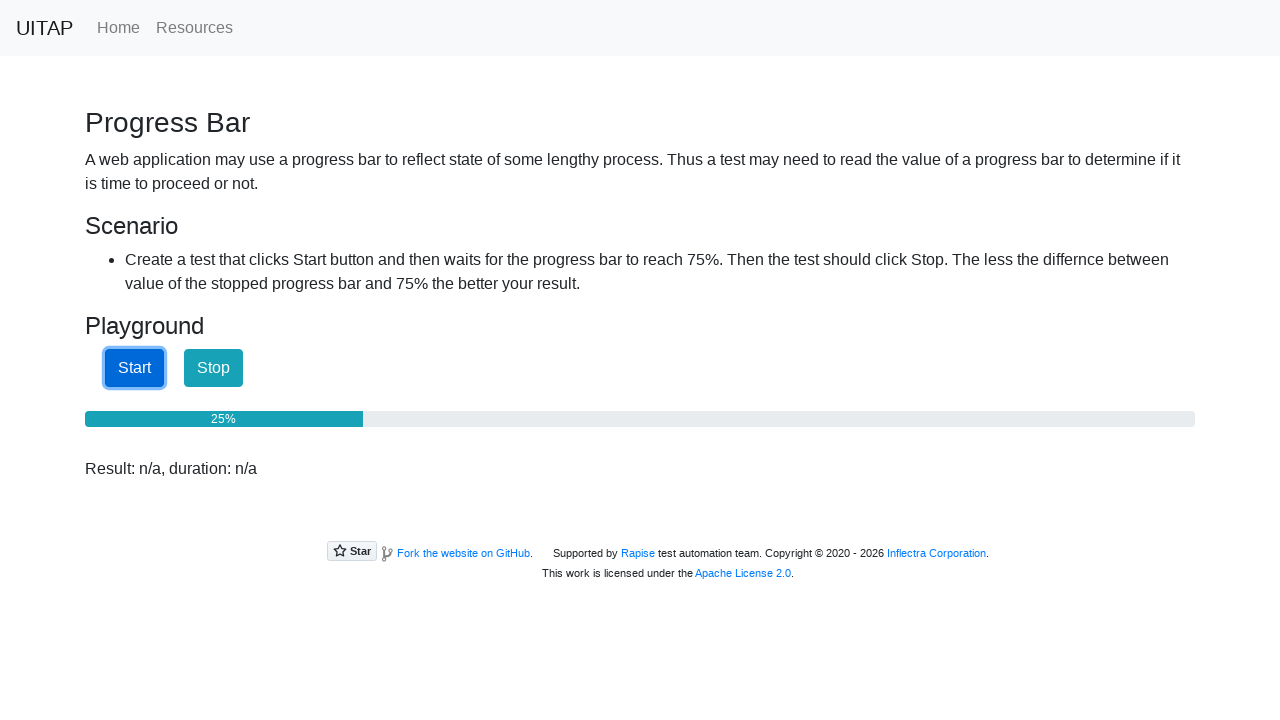

Progress bar at 26%
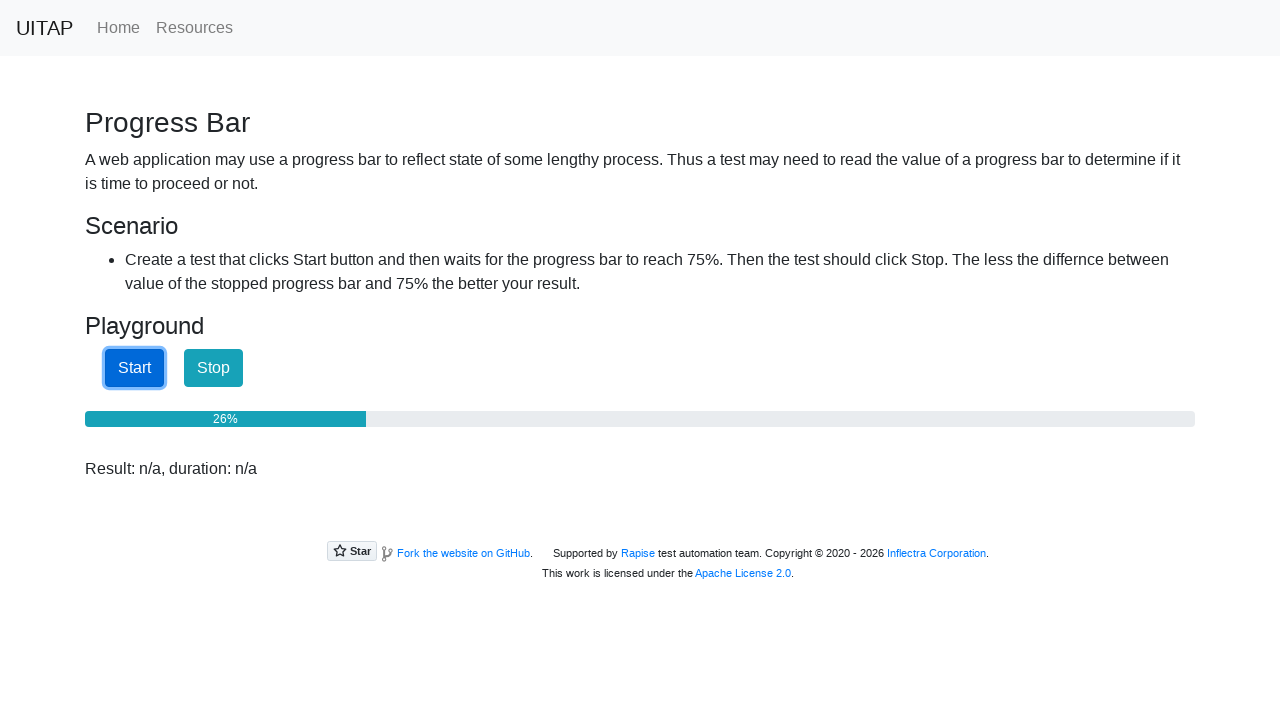

Progress bar at 26%
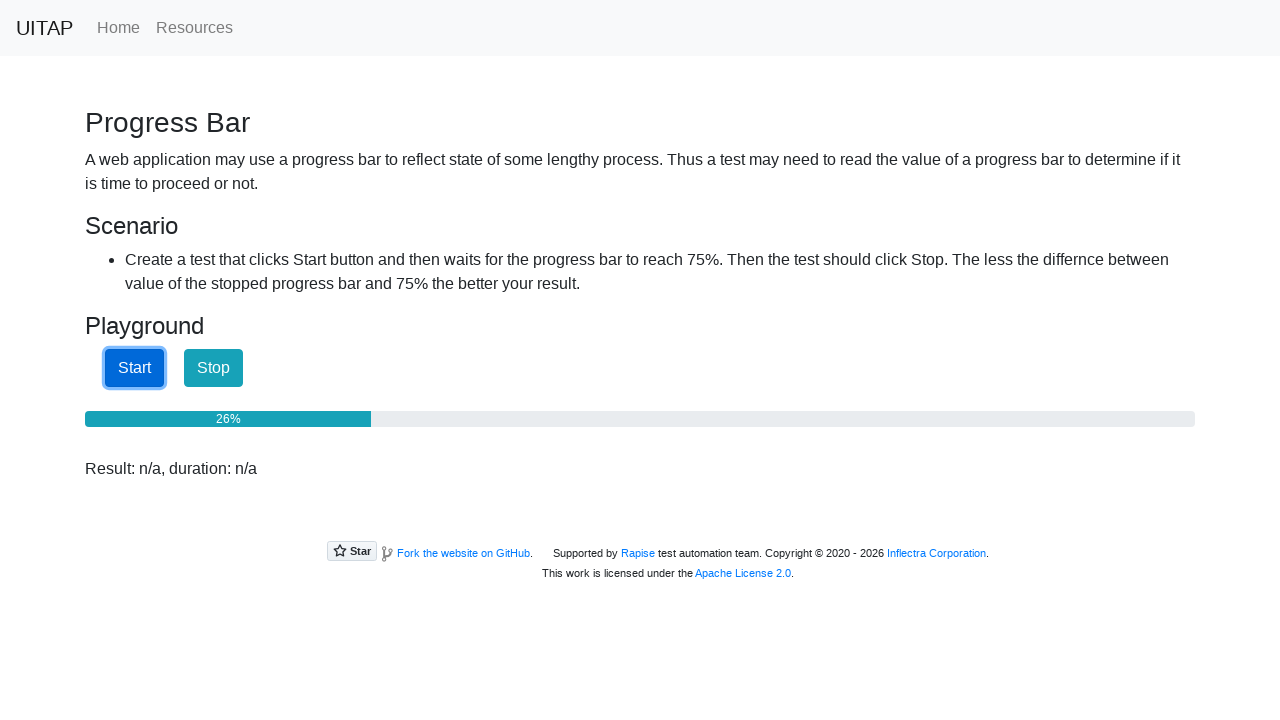

Progress bar at 27%
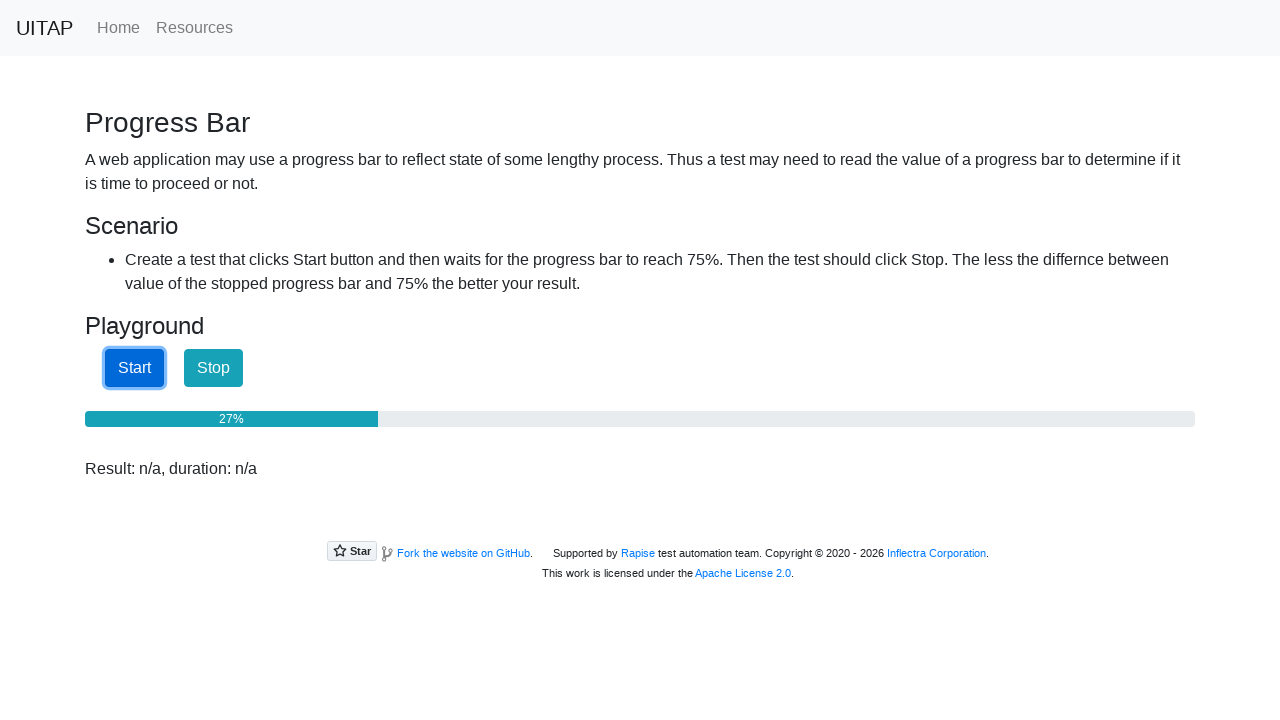

Progress bar at 27%
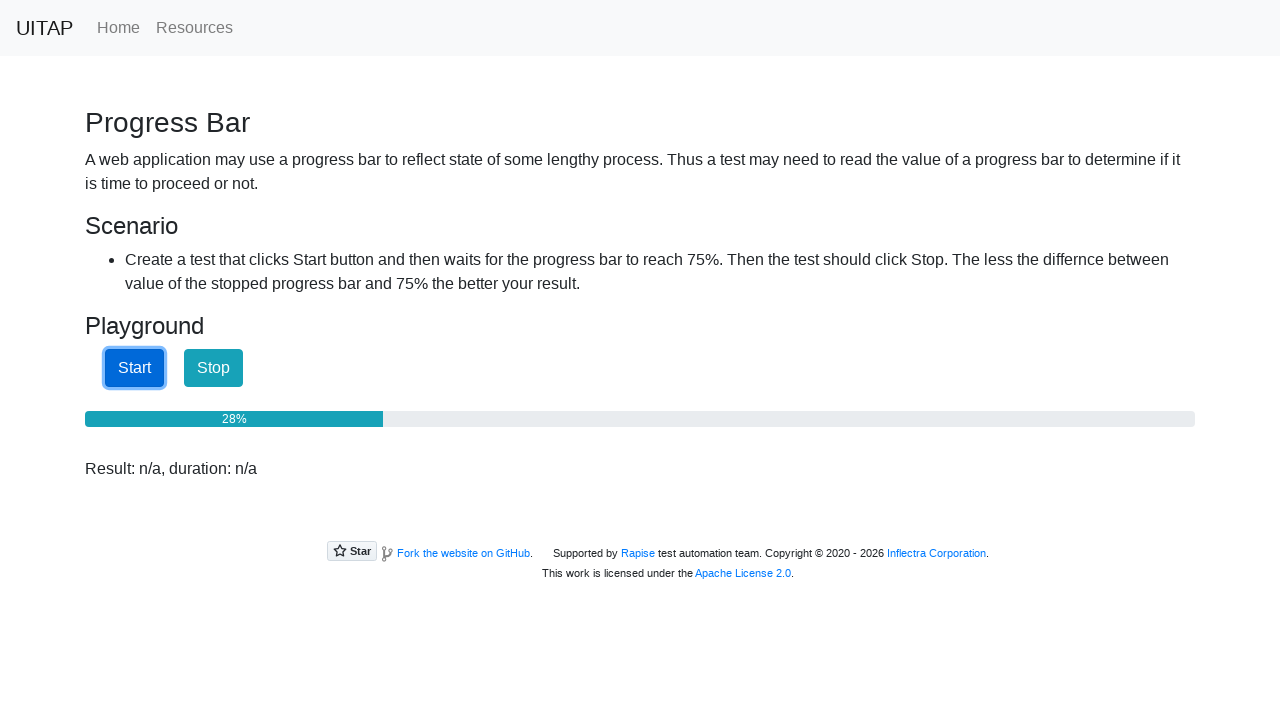

Progress bar at 28%
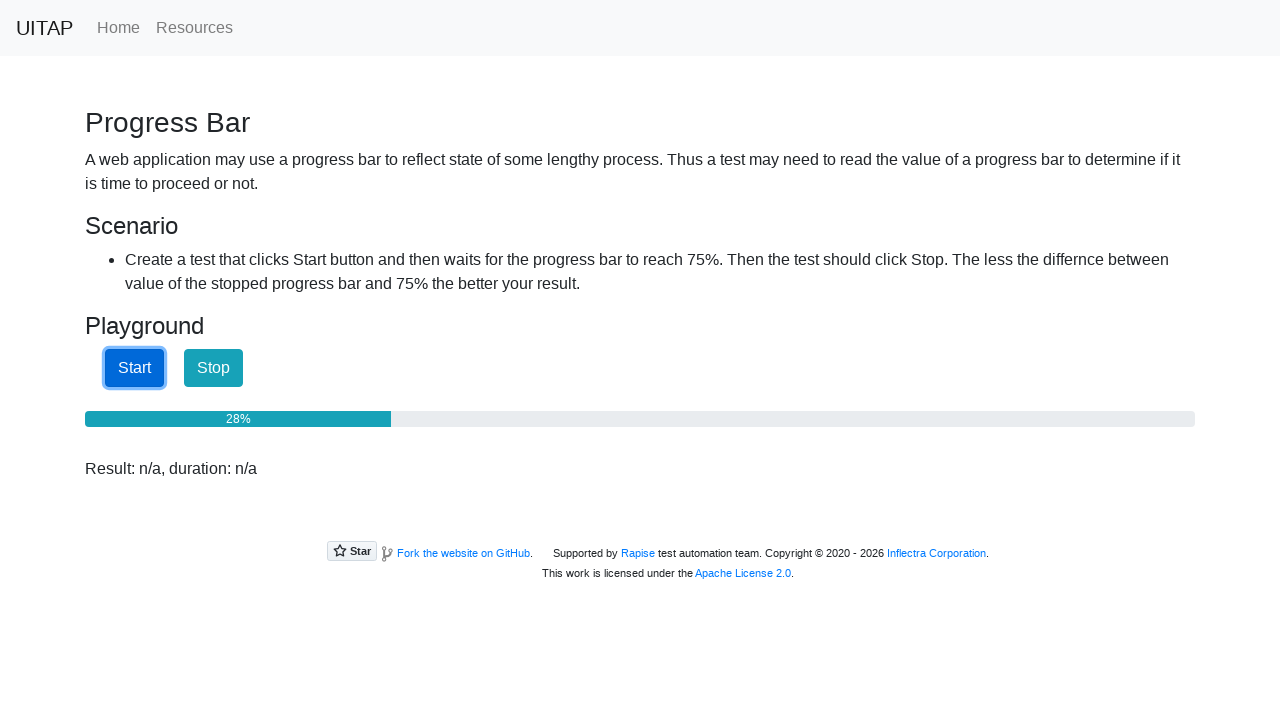

Progress bar at 29%
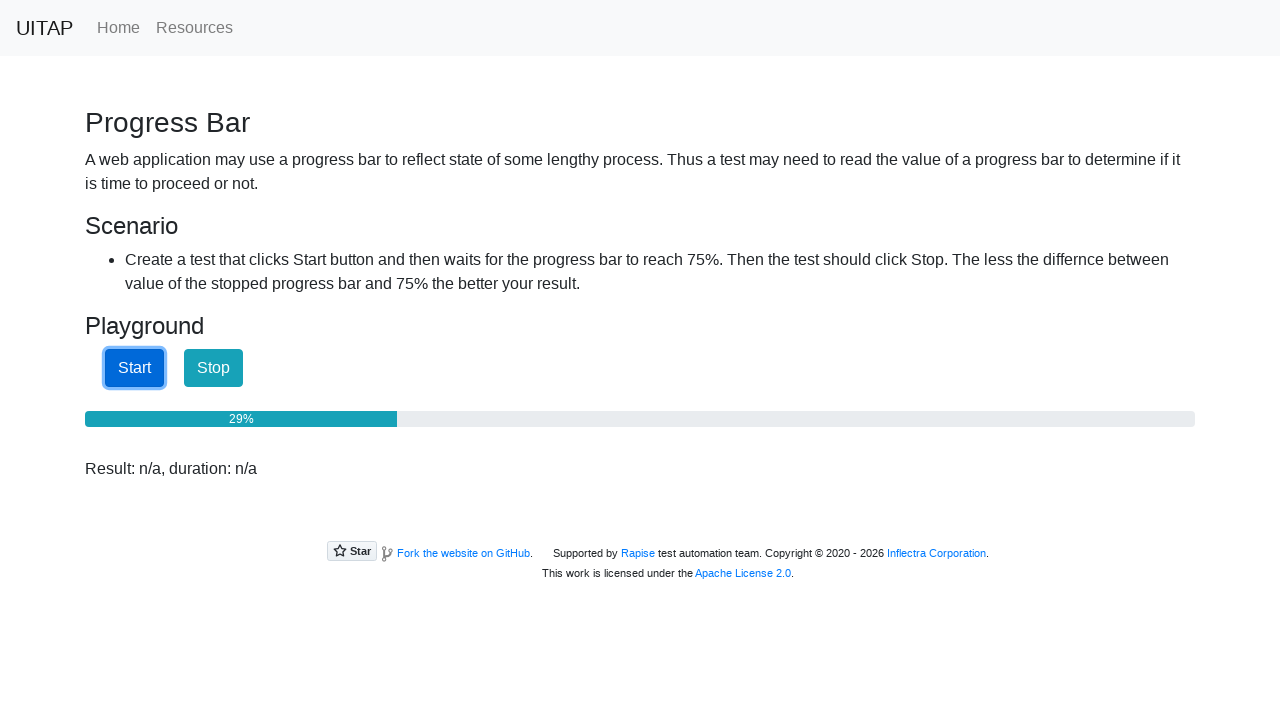

Progress bar at 29%
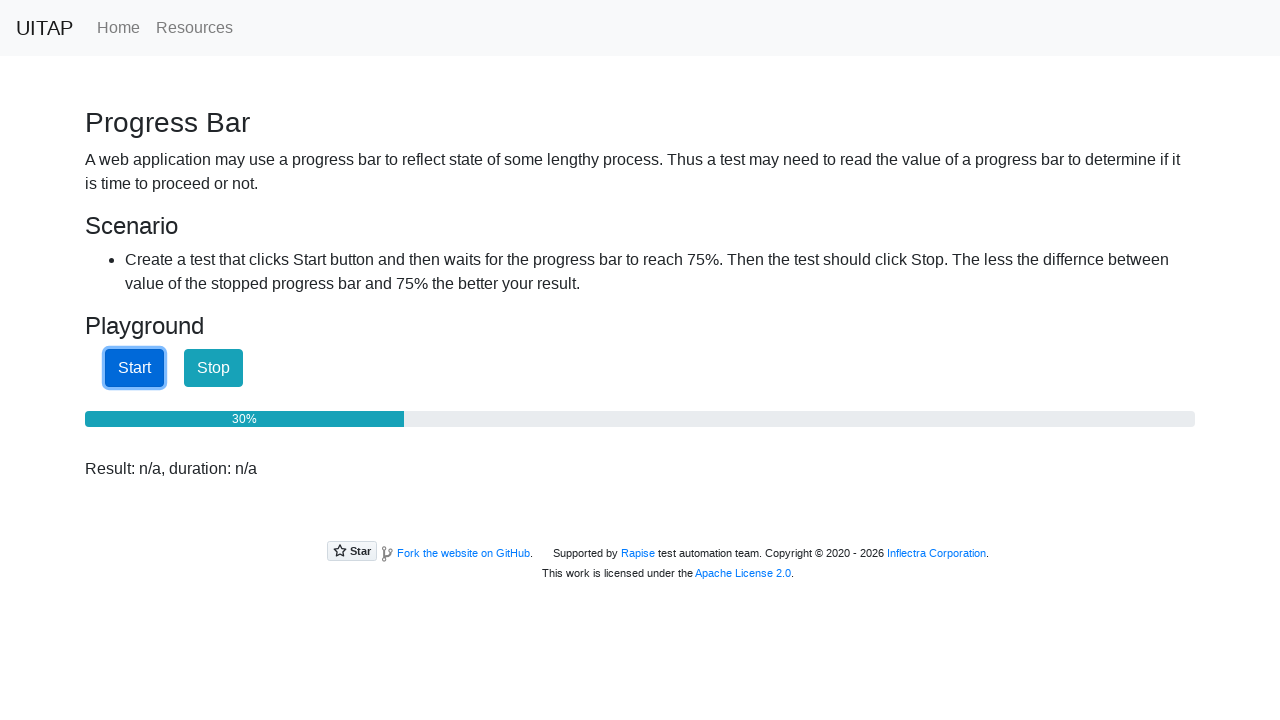

Progress bar at 30%
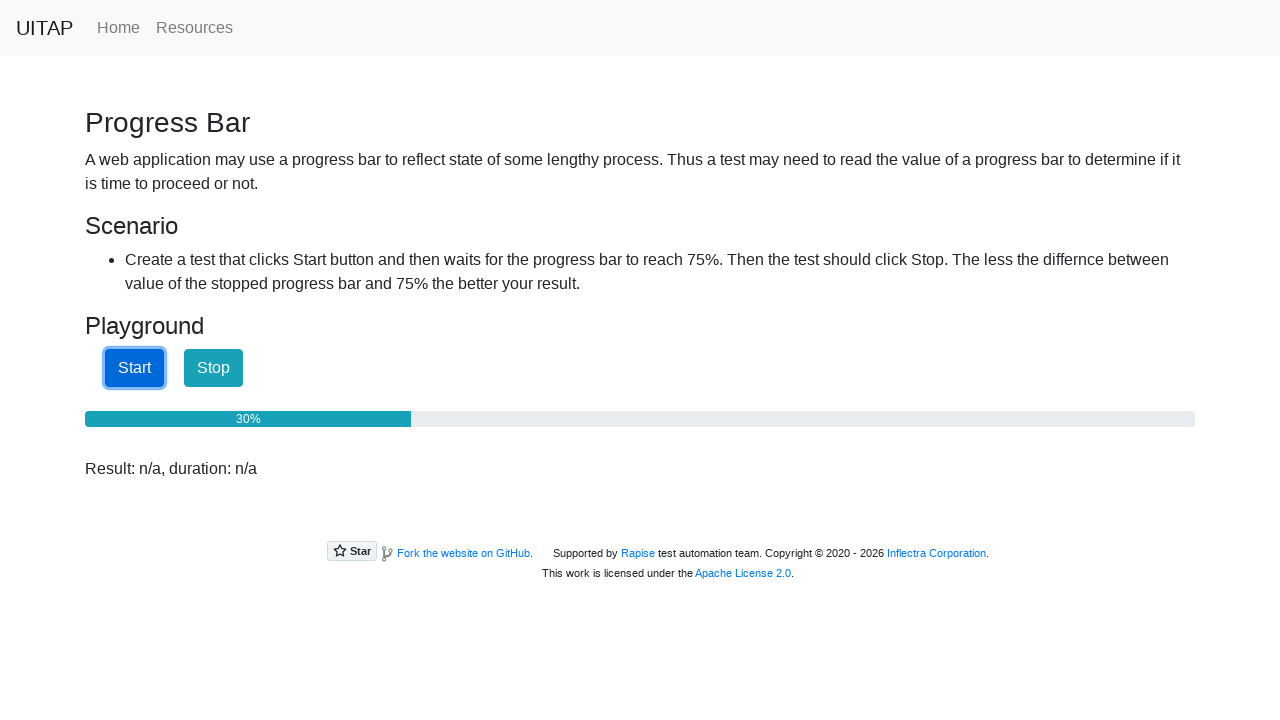

Progress bar at 31%
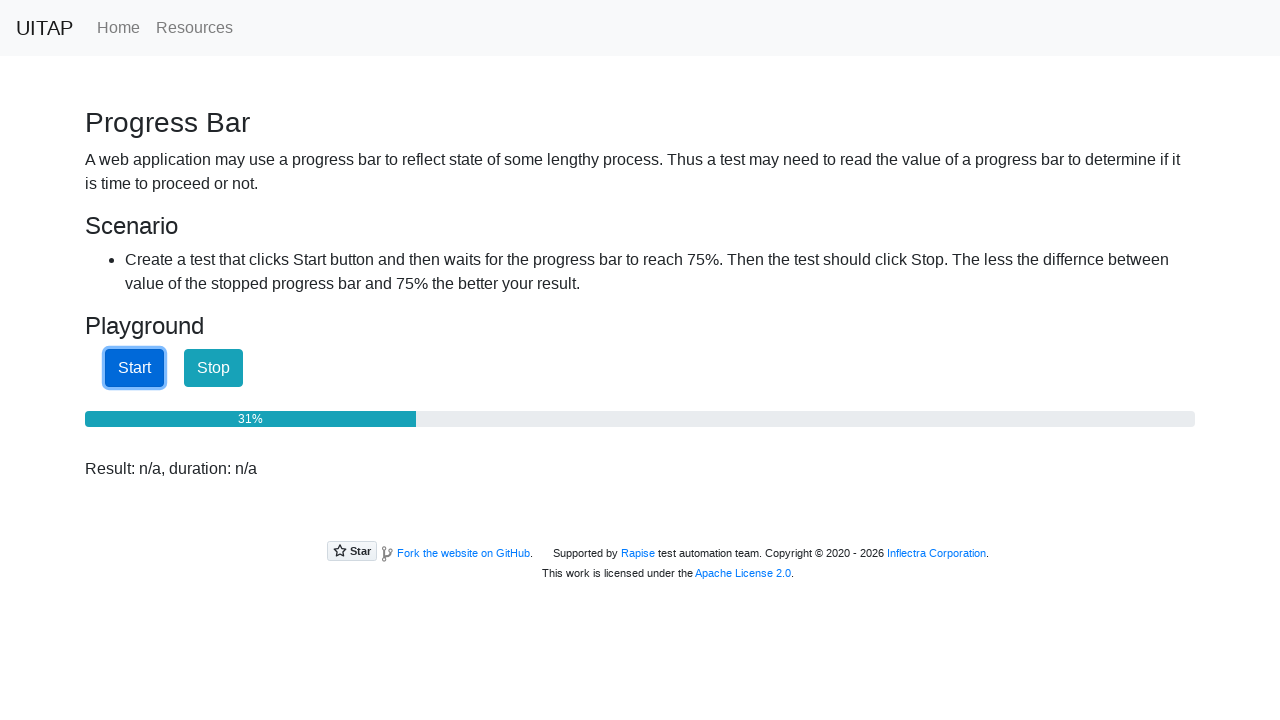

Progress bar at 31%
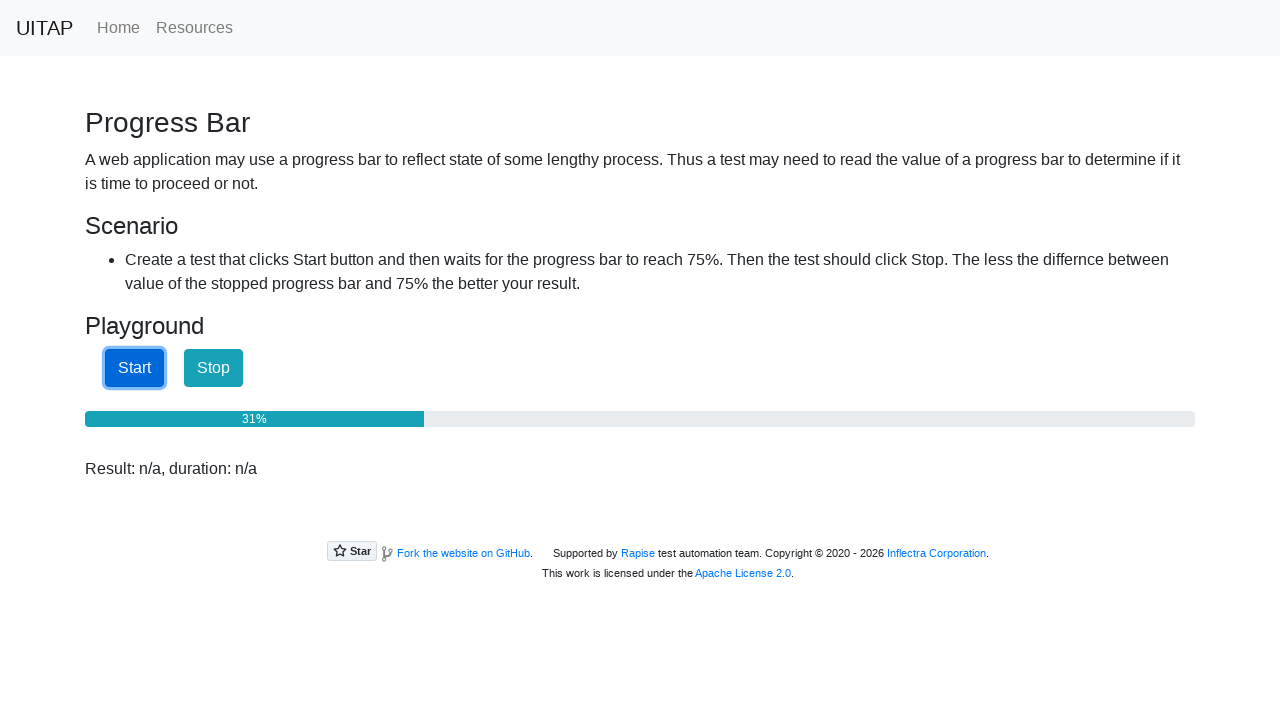

Progress bar at 32%
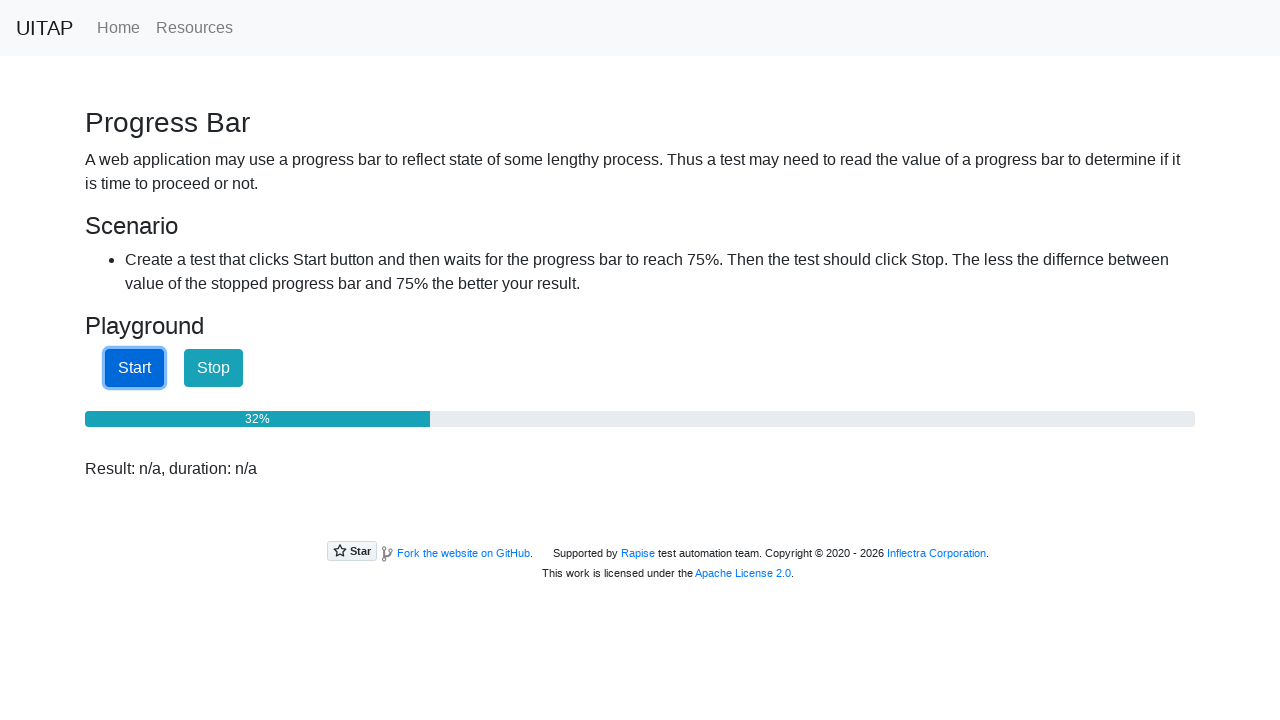

Progress bar at 32%
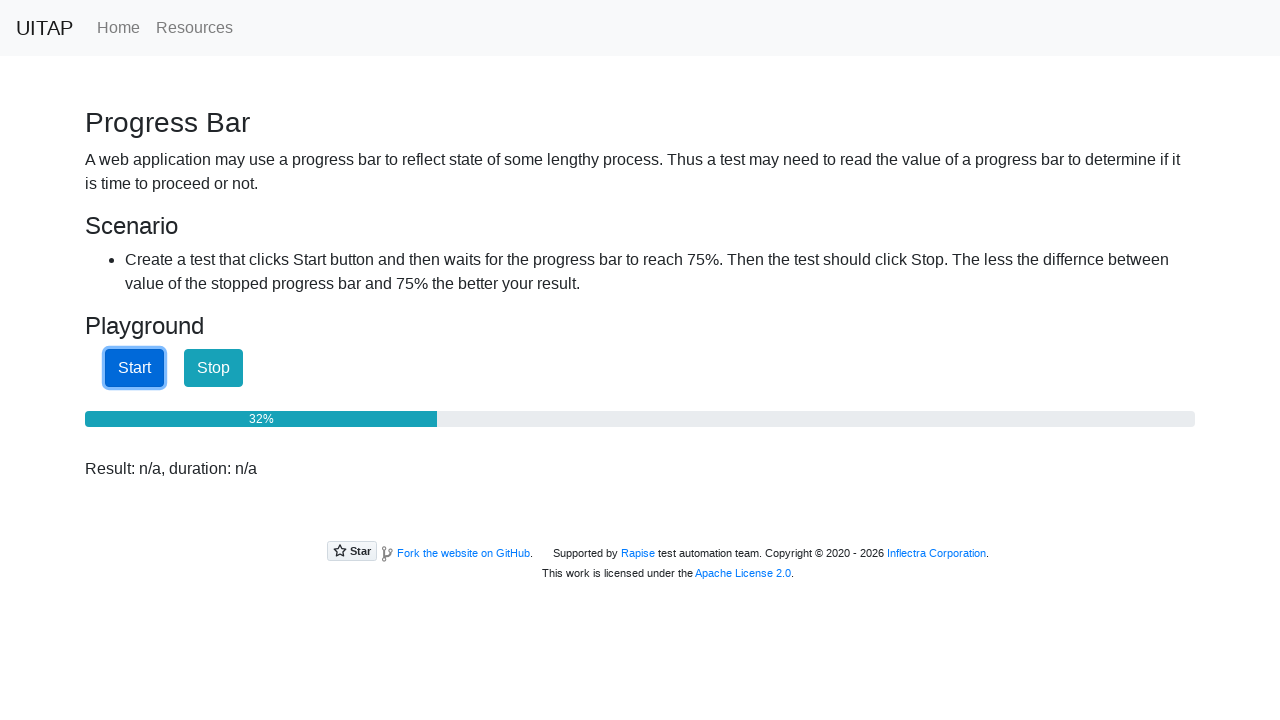

Progress bar at 33%
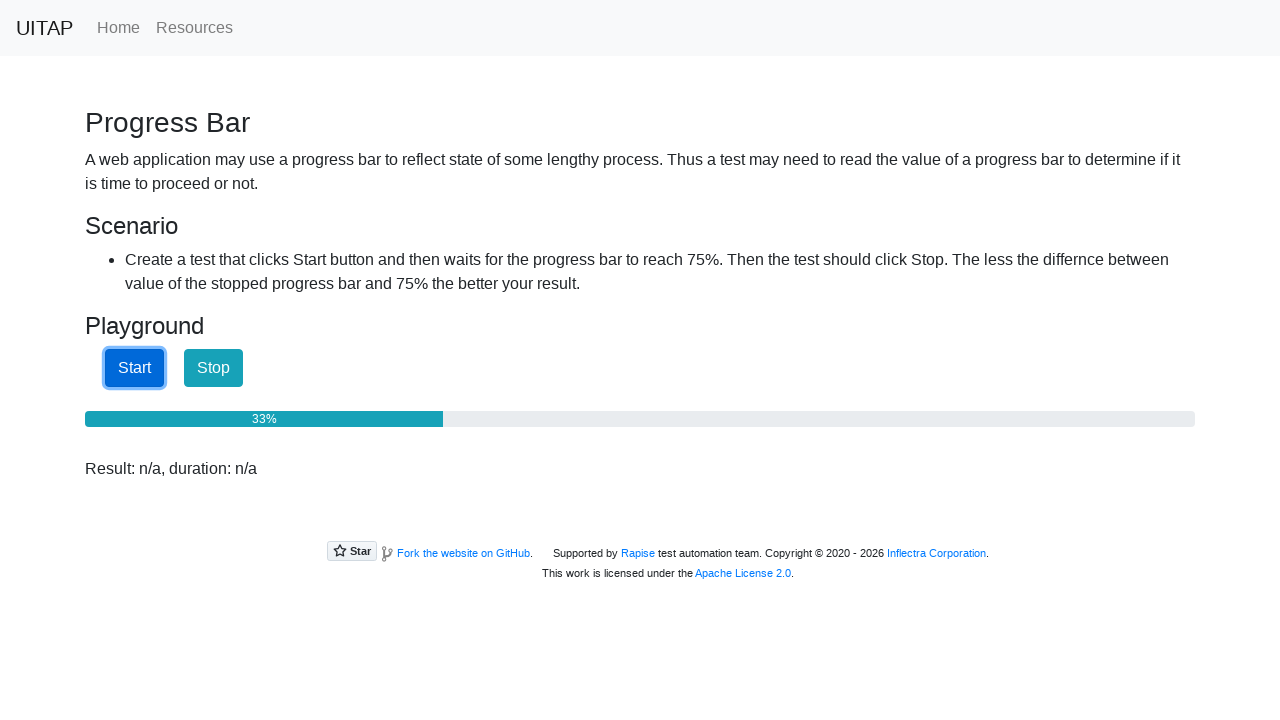

Progress bar at 33%
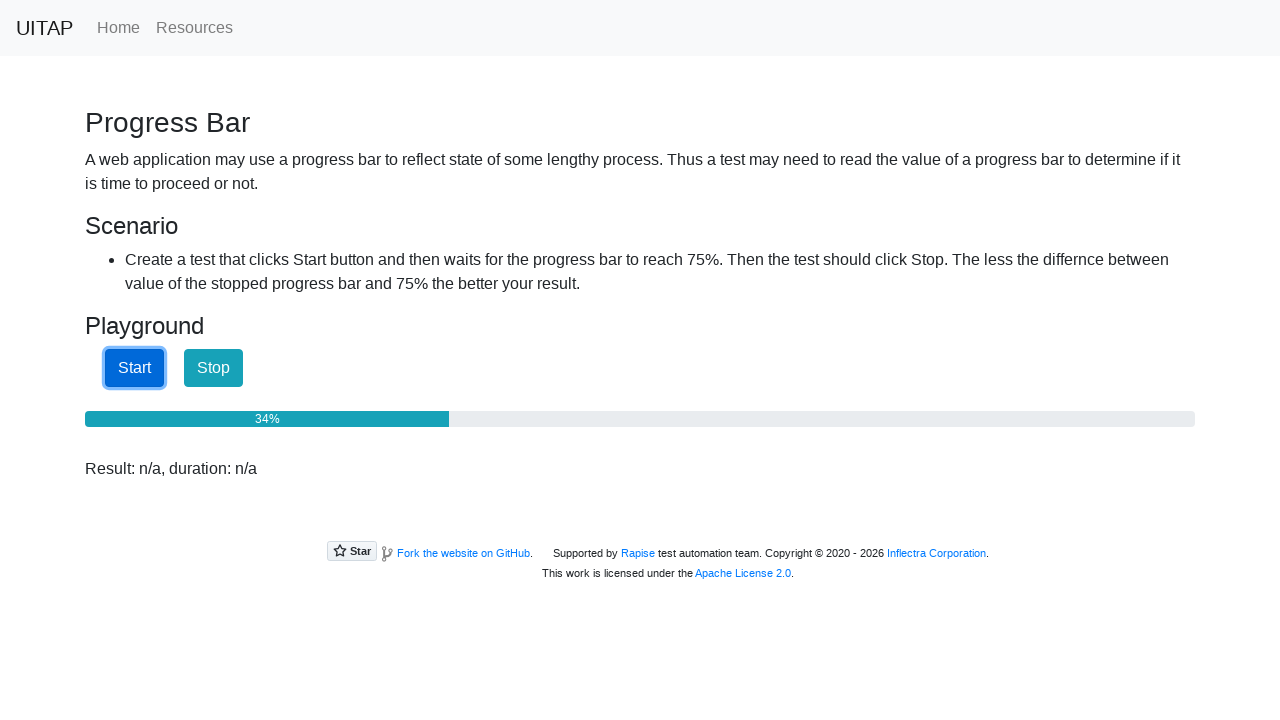

Progress bar at 34%
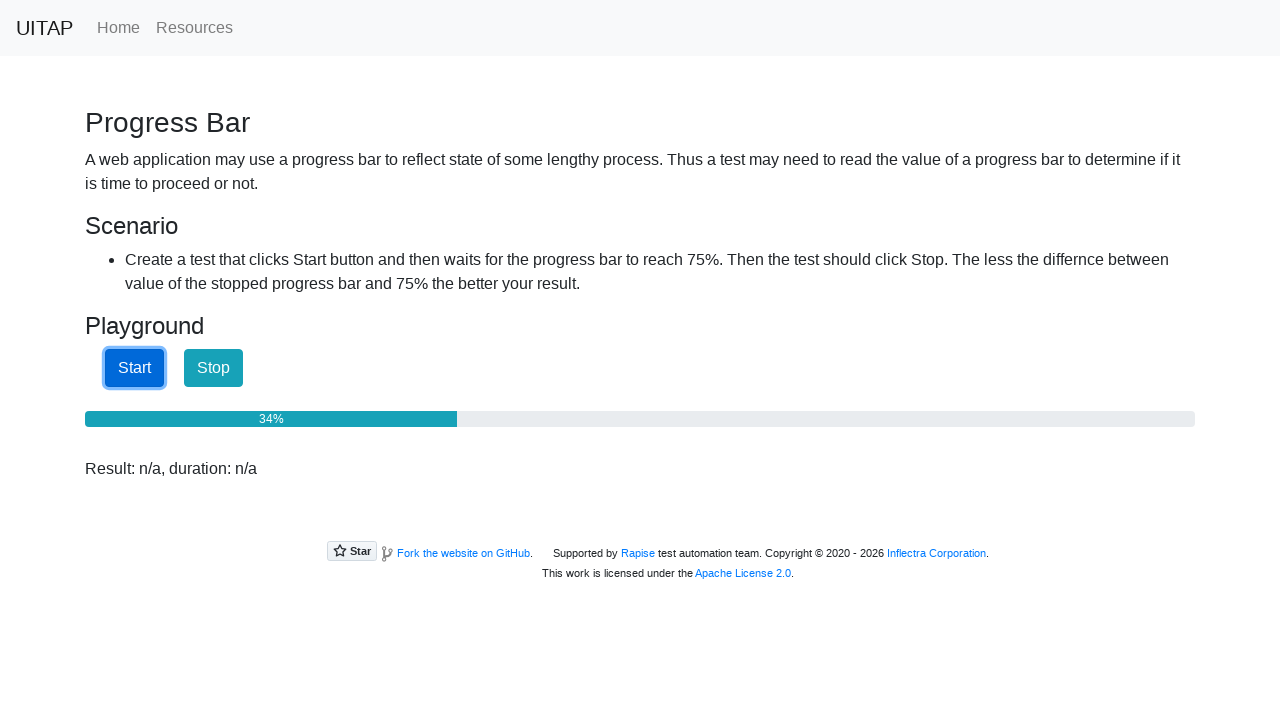

Progress bar at 35%
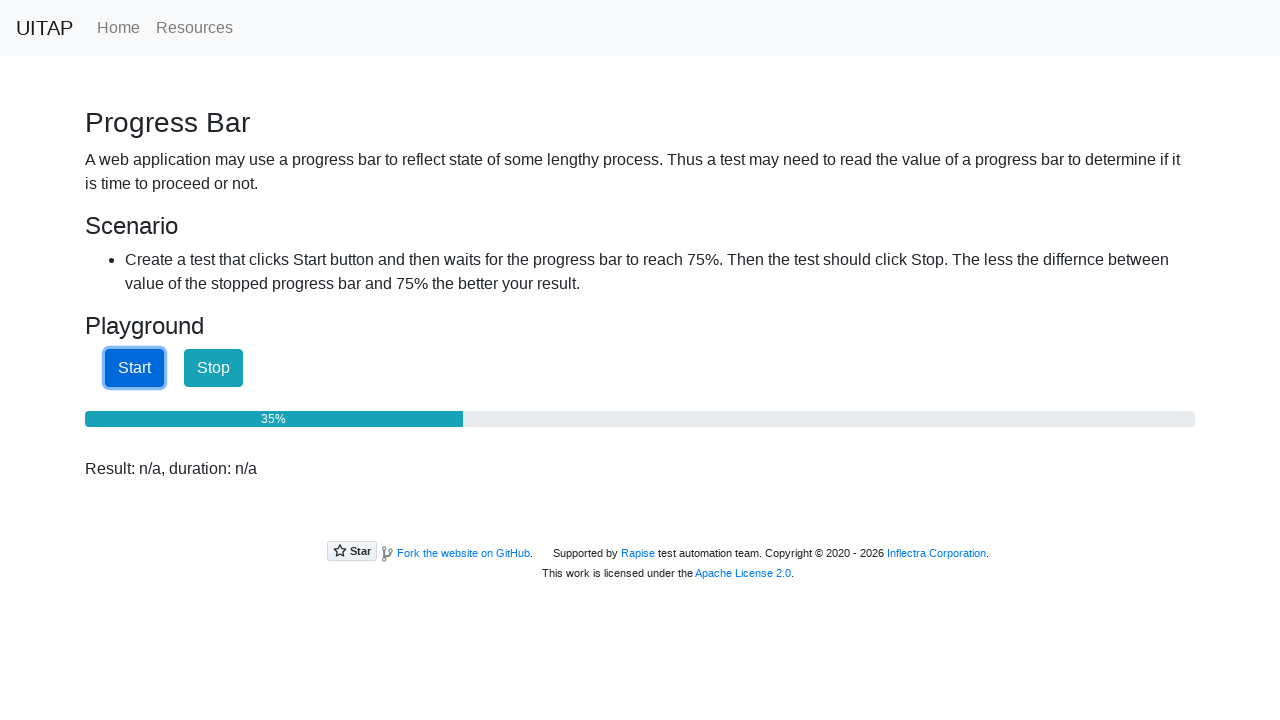

Progress bar at 35%
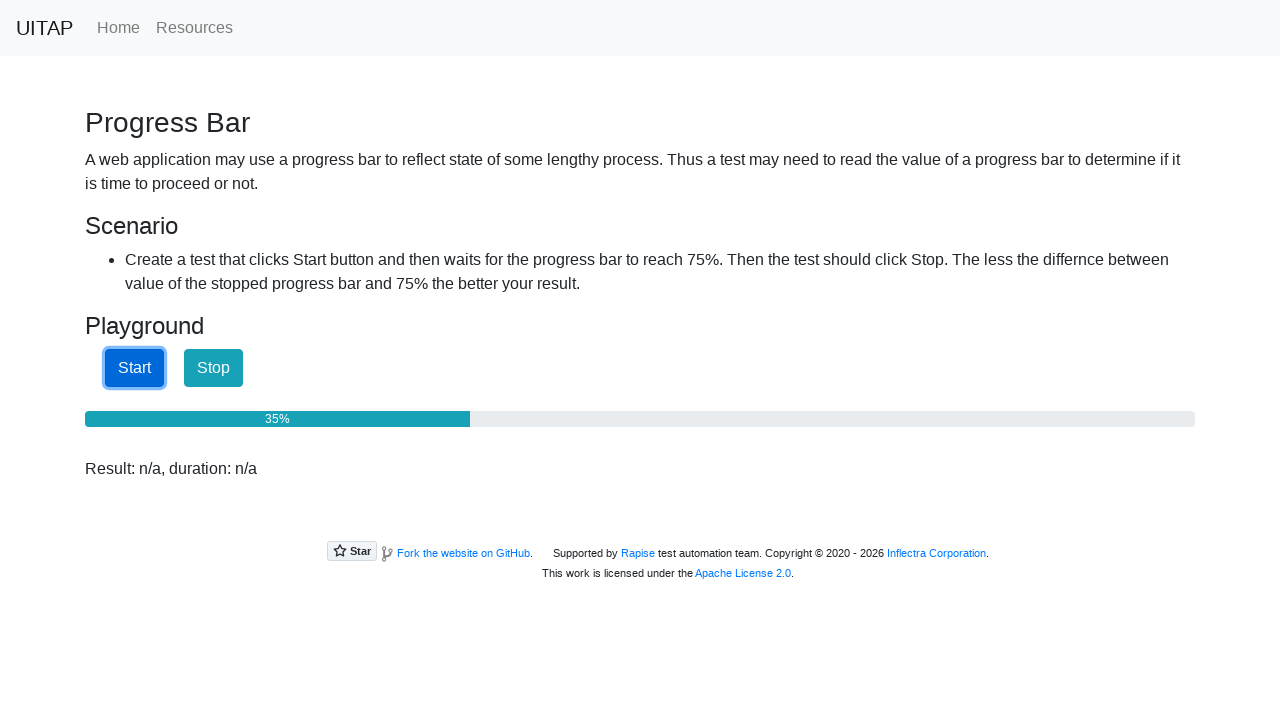

Progress bar at 36%
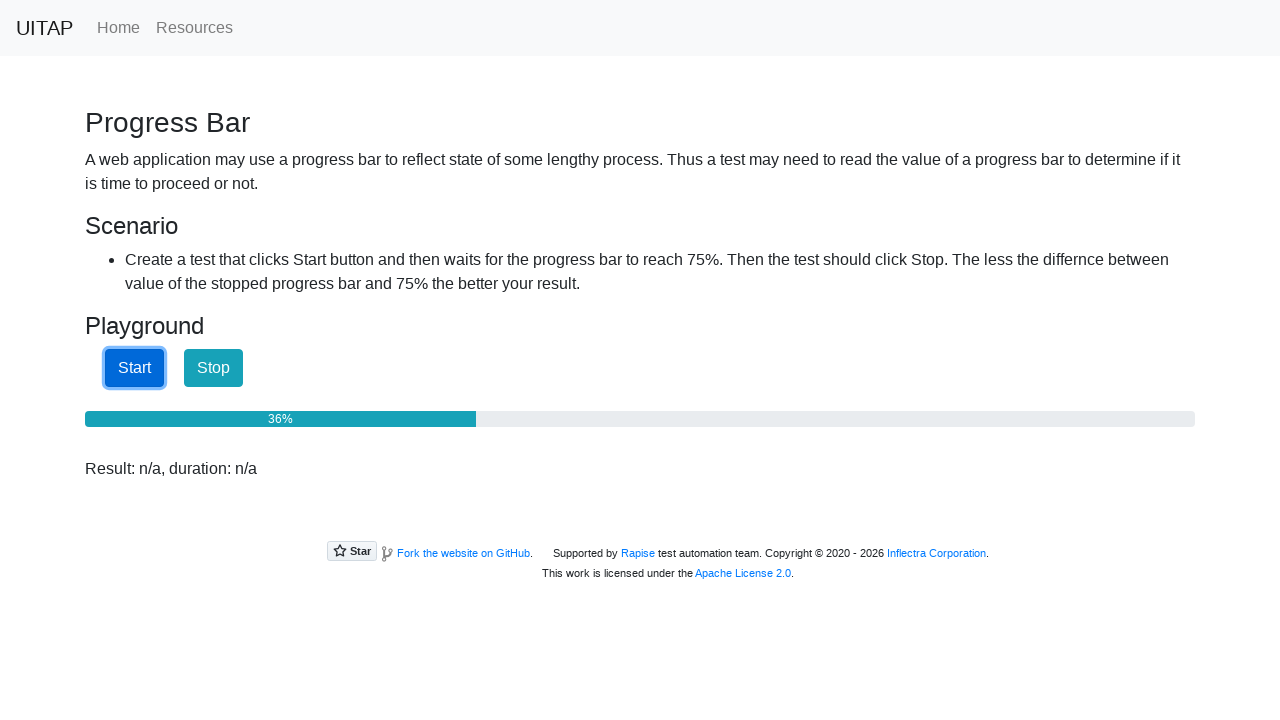

Progress bar at 36%
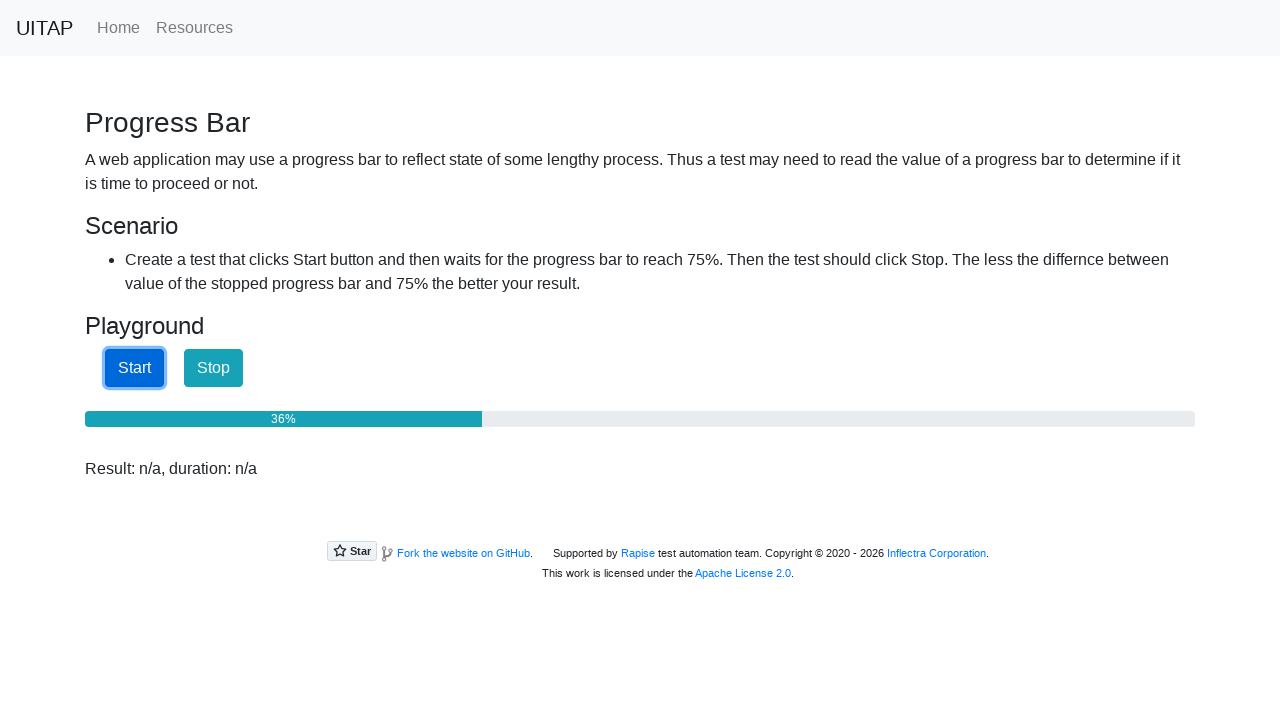

Progress bar at 37%
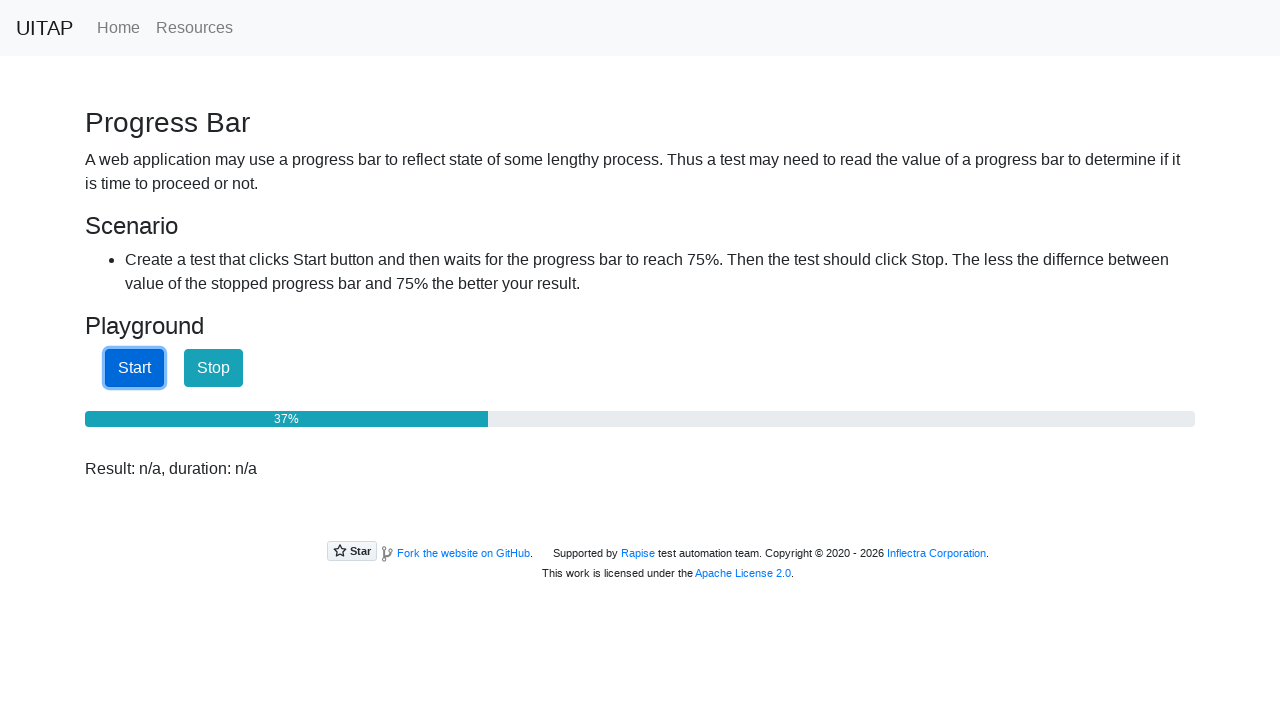

Progress bar at 37%
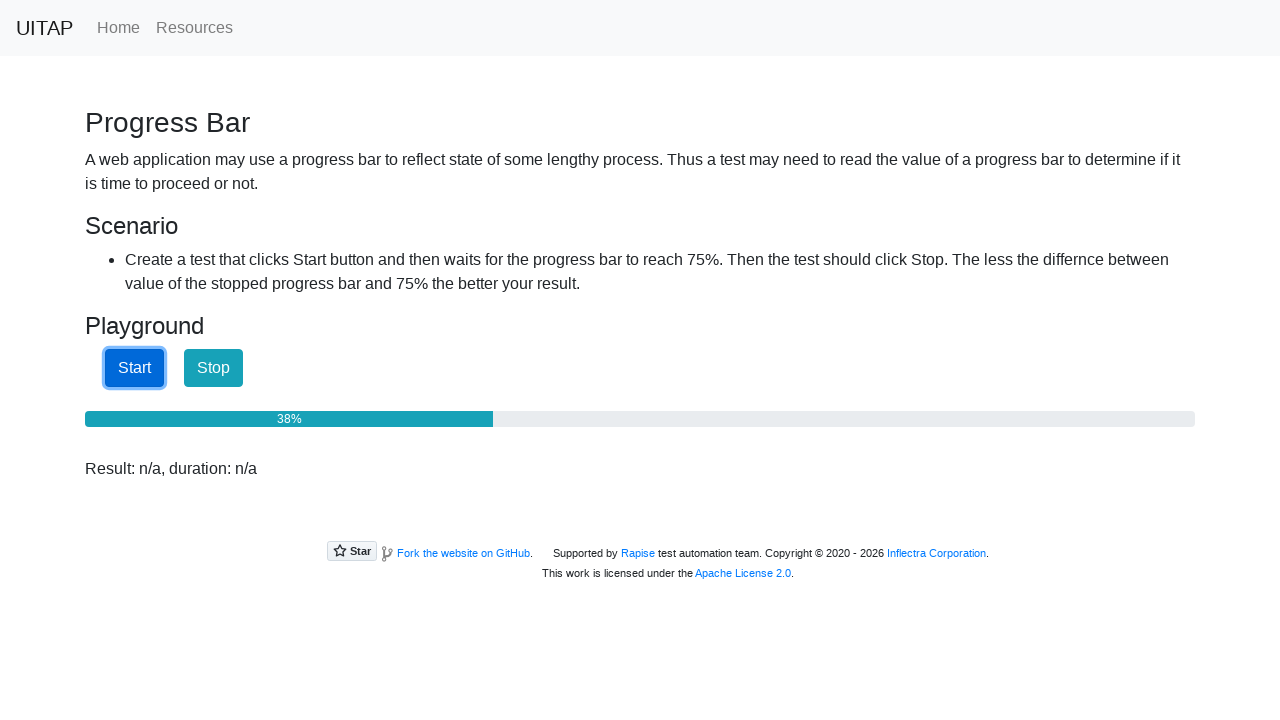

Progress bar at 38%
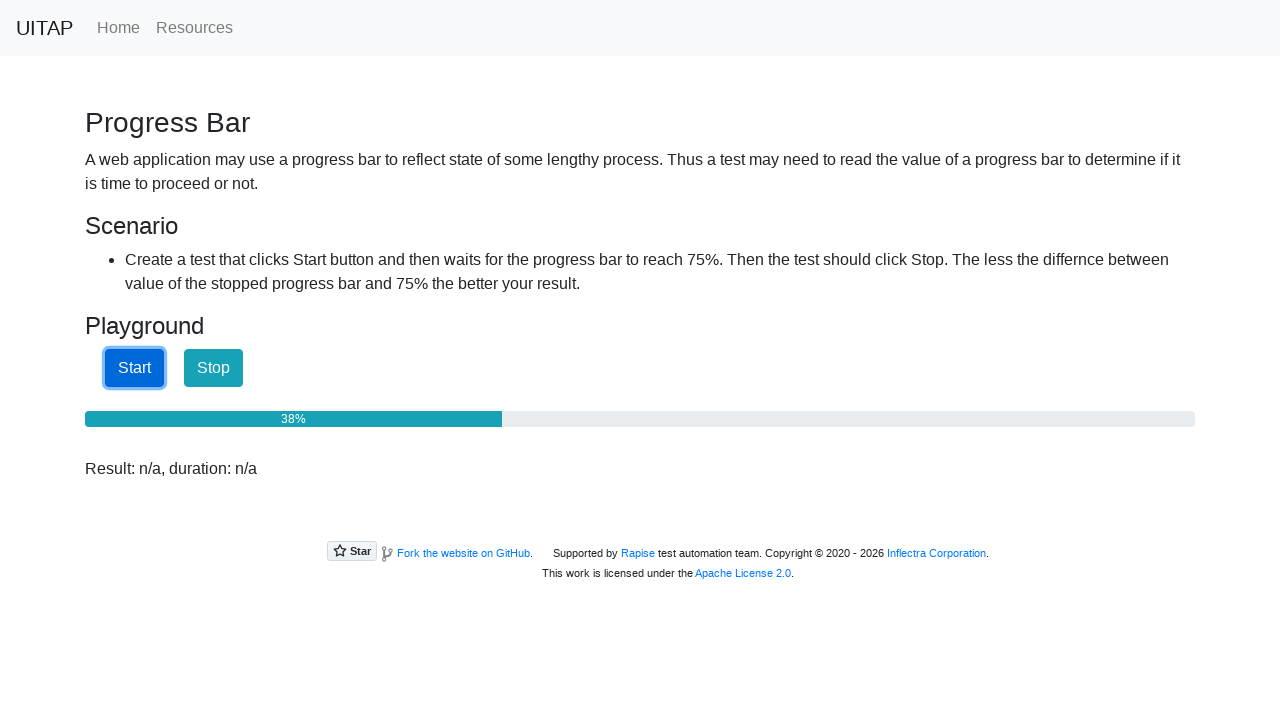

Progress bar at 39%
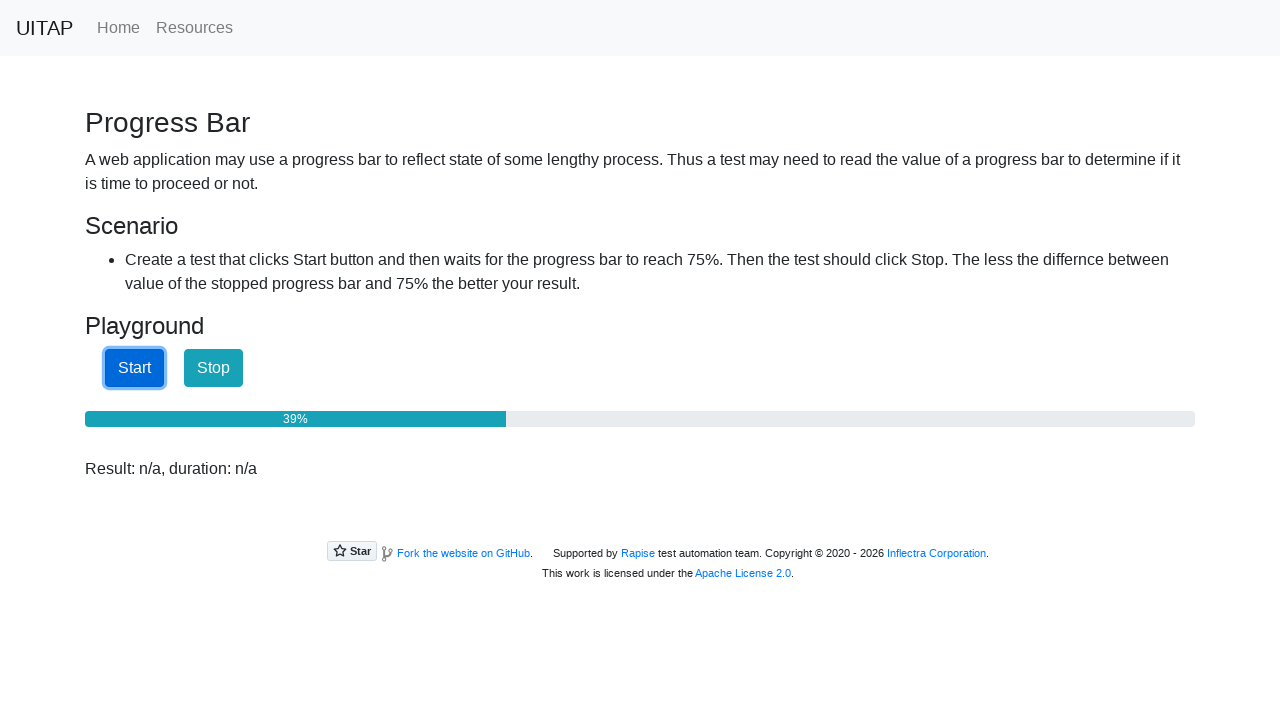

Progress bar at 39%
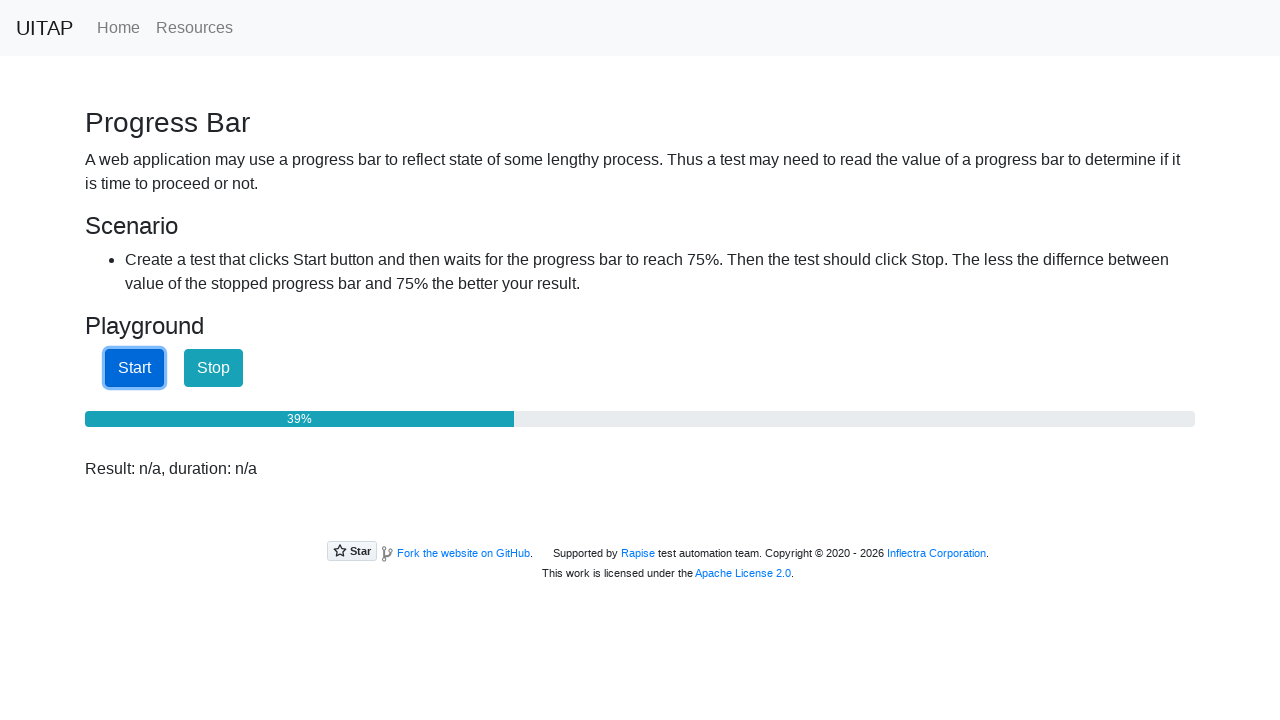

Progress bar at 40%
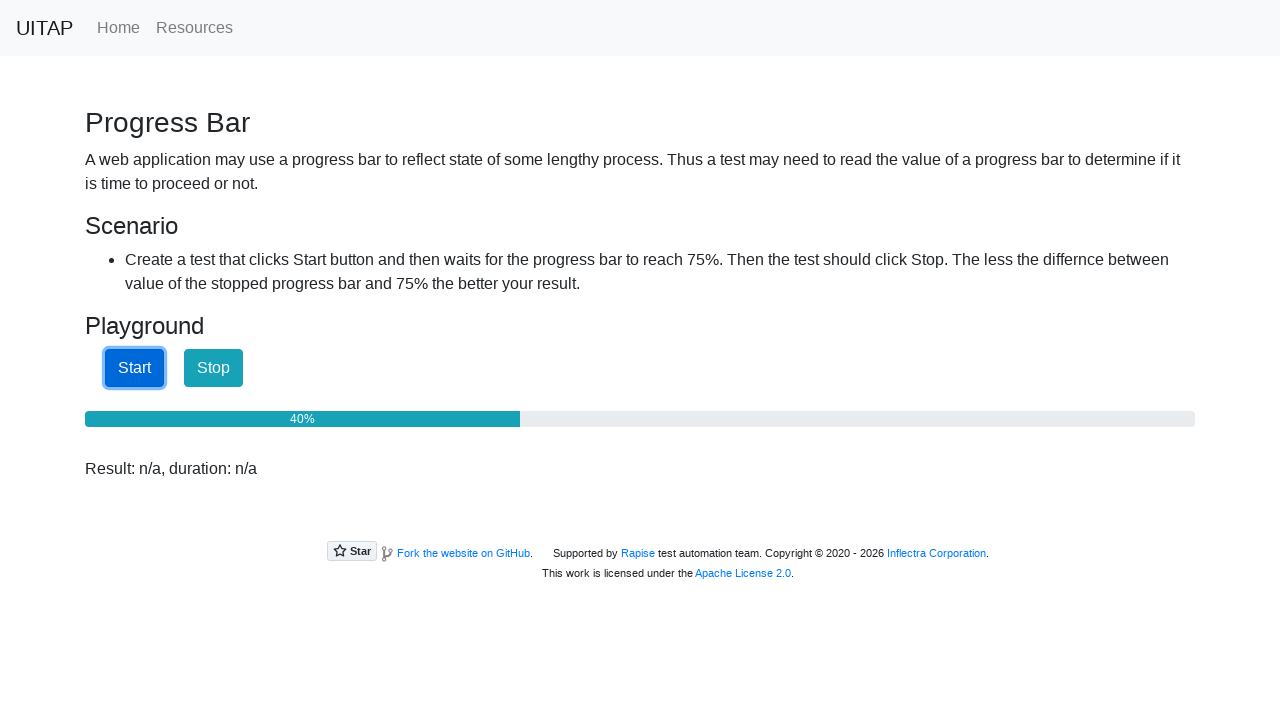

Progress bar at 40%
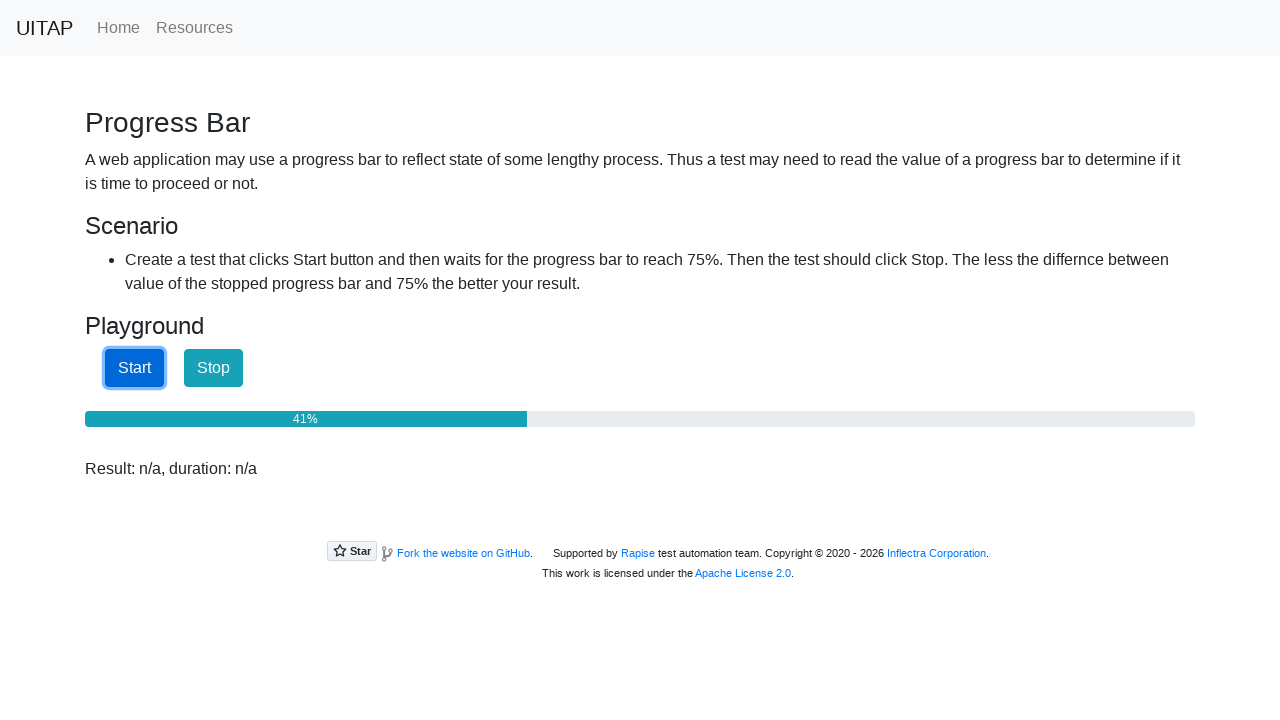

Progress bar at 41%
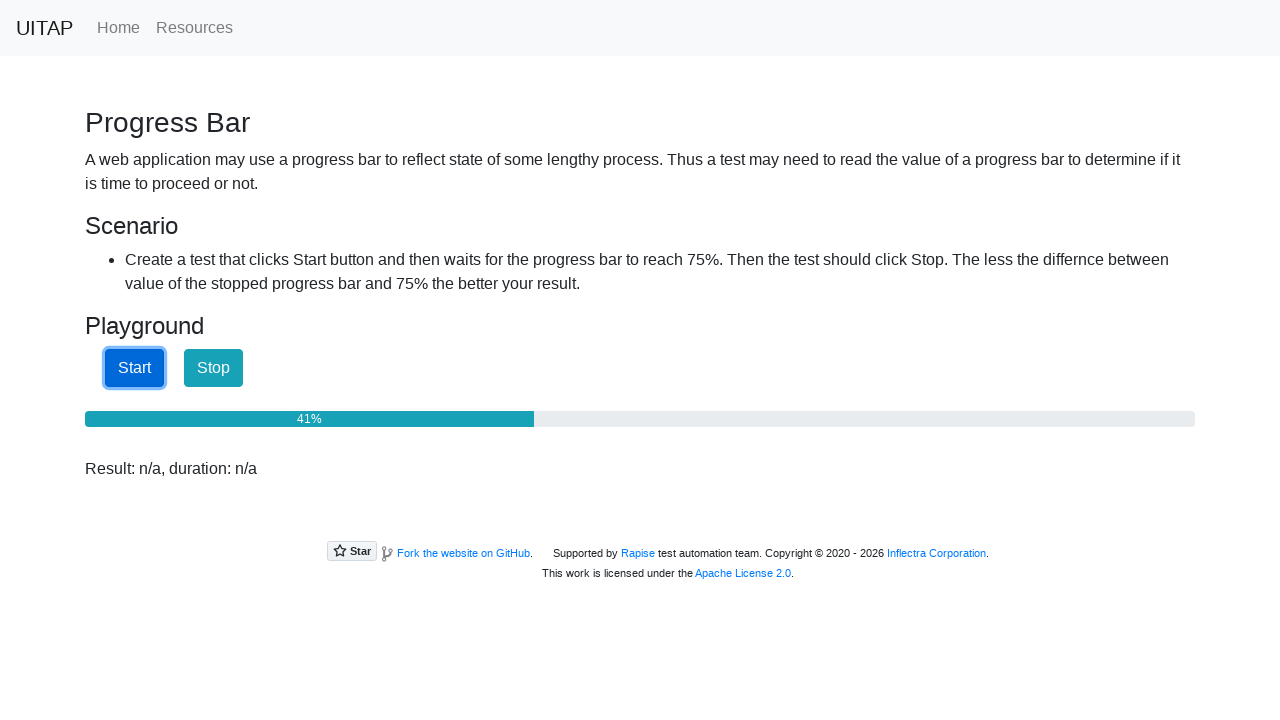

Progress bar at 42%
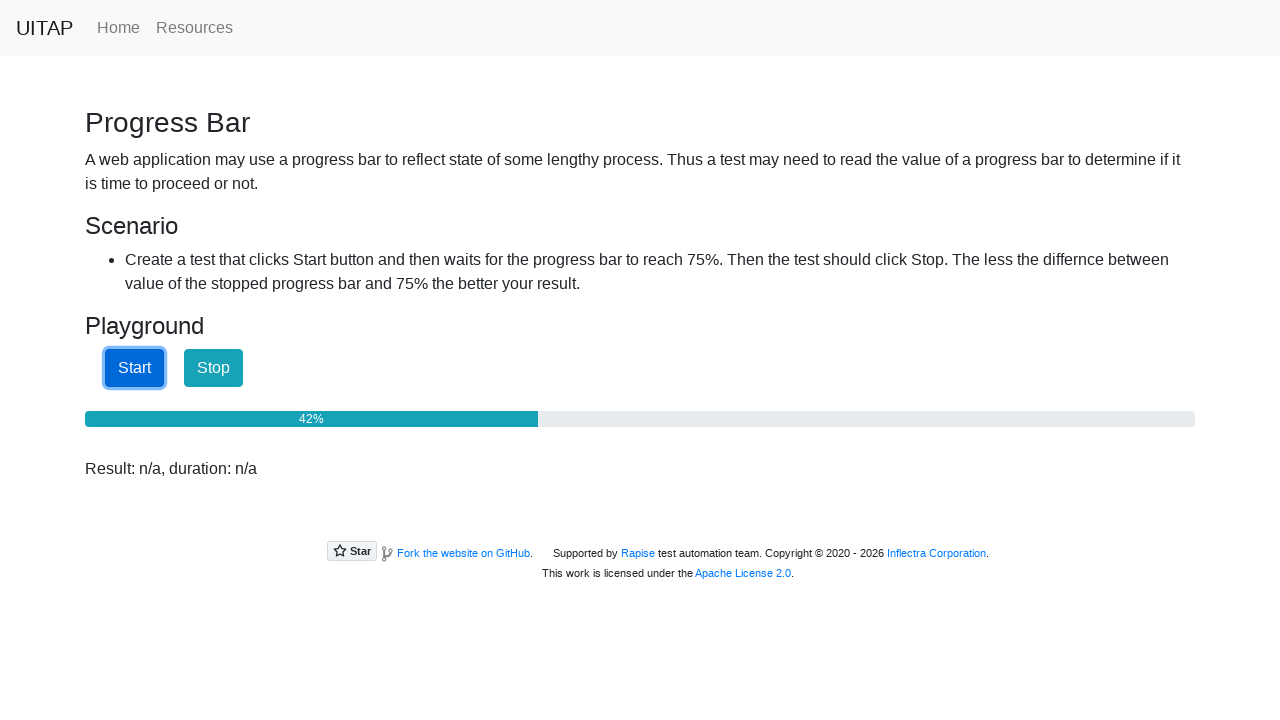

Progress bar at 42%
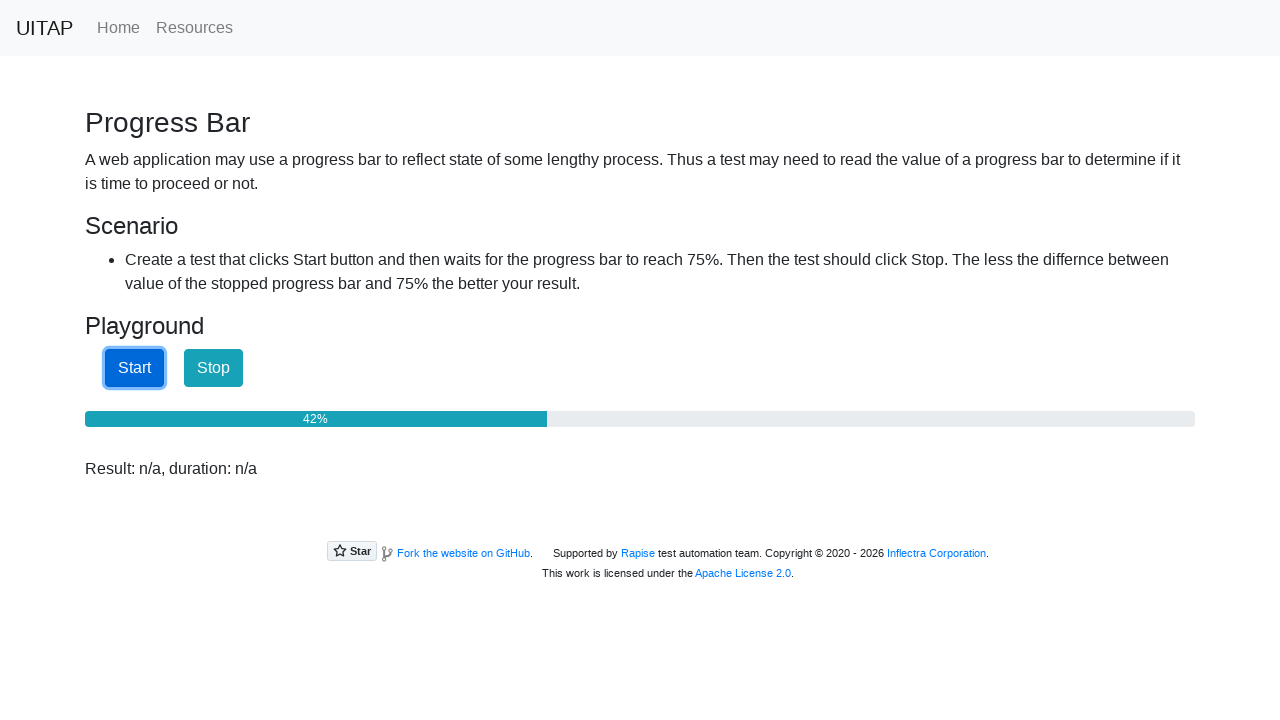

Progress bar at 43%
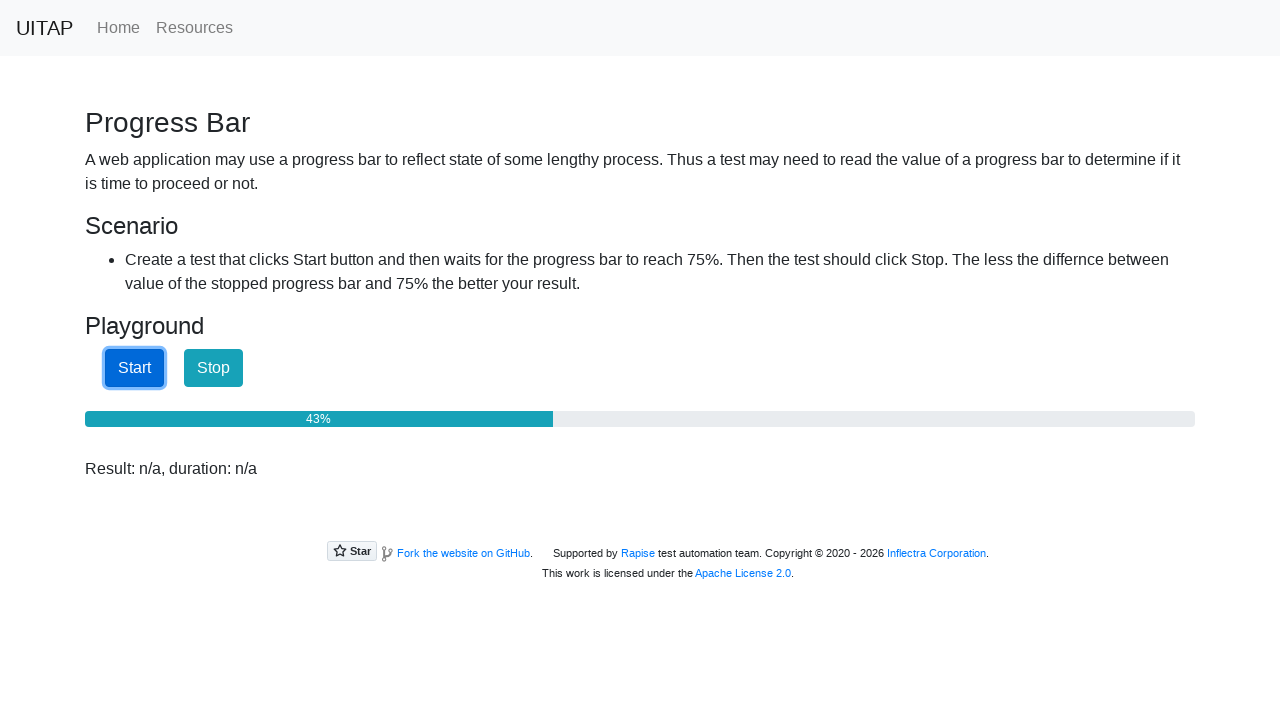

Progress bar at 43%
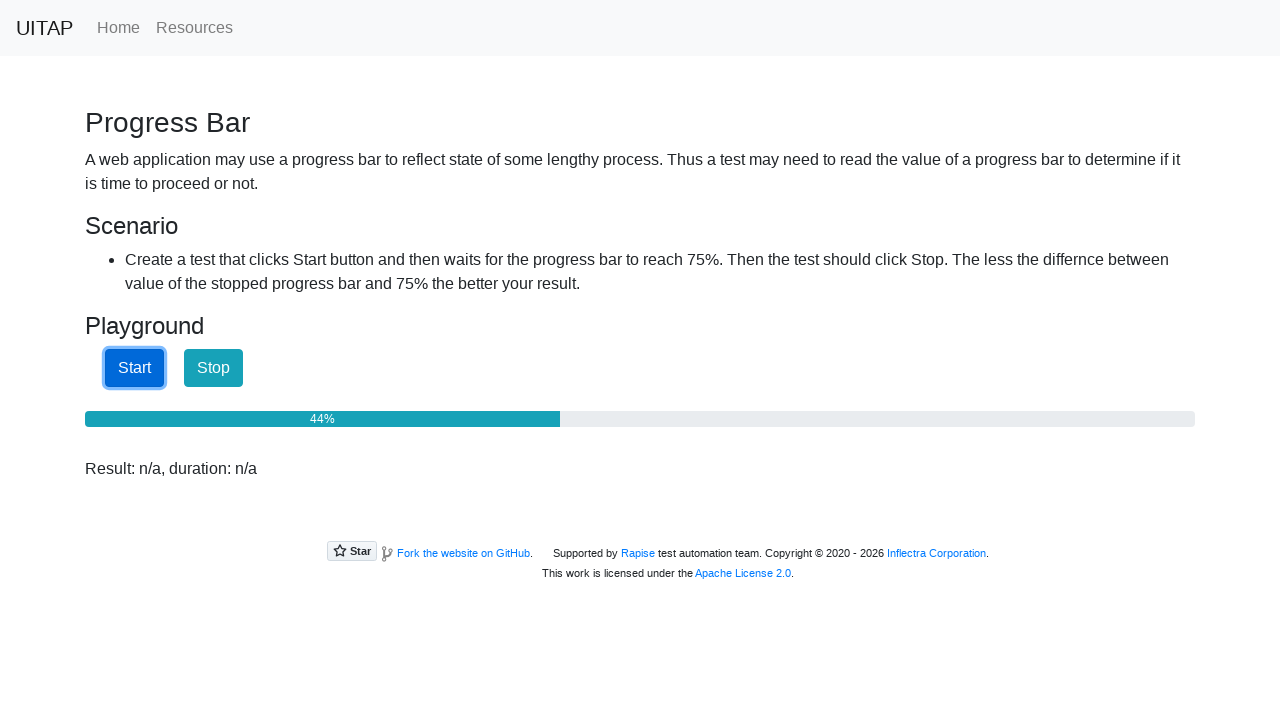

Progress bar at 44%
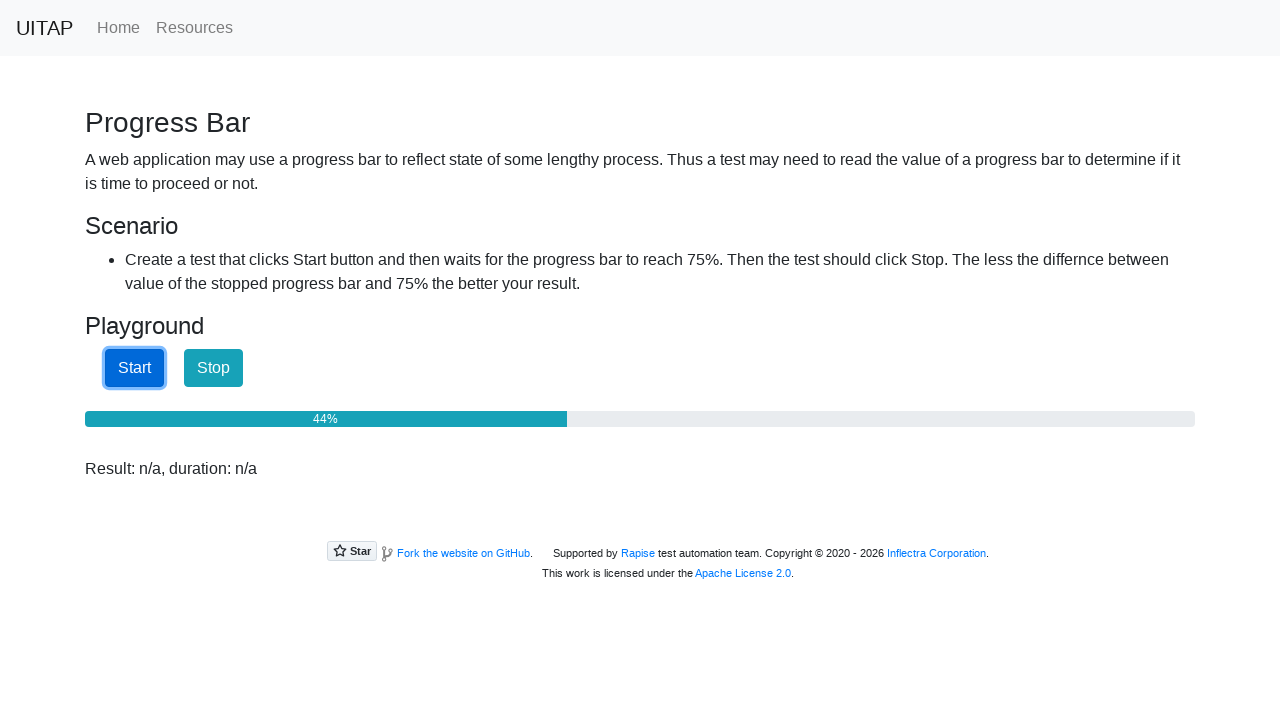

Progress bar at 45%
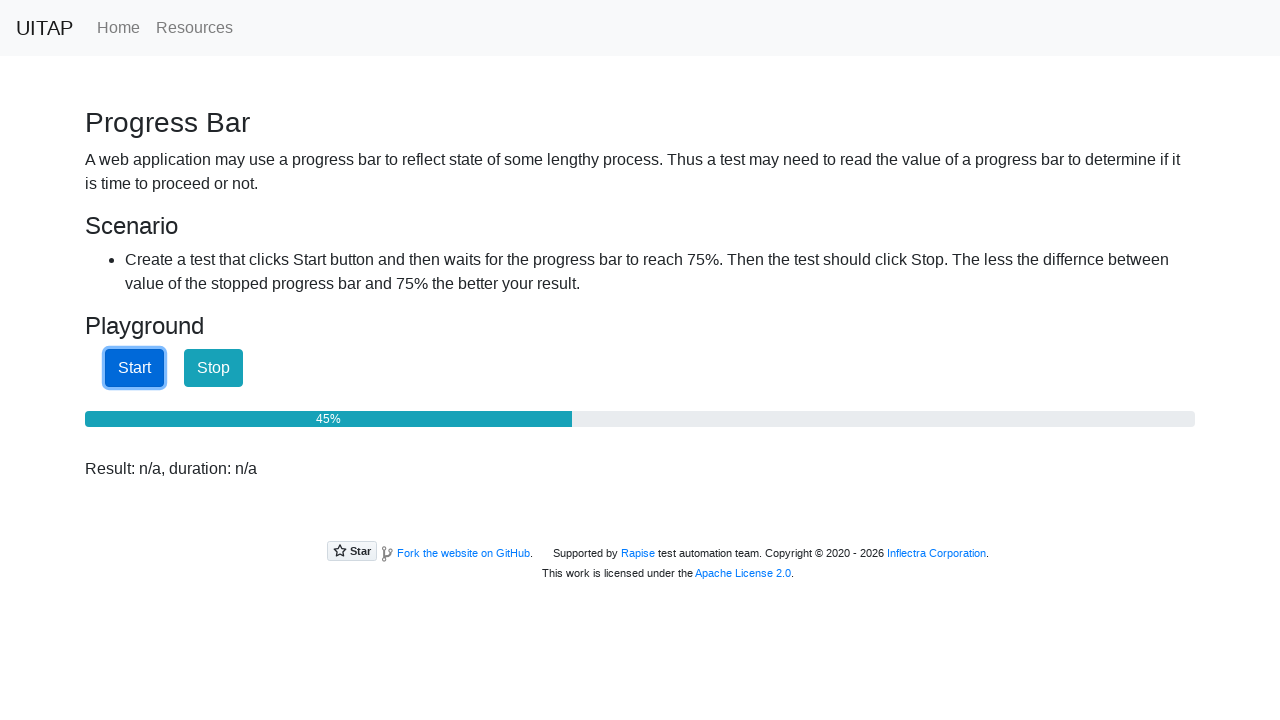

Progress bar at 45%
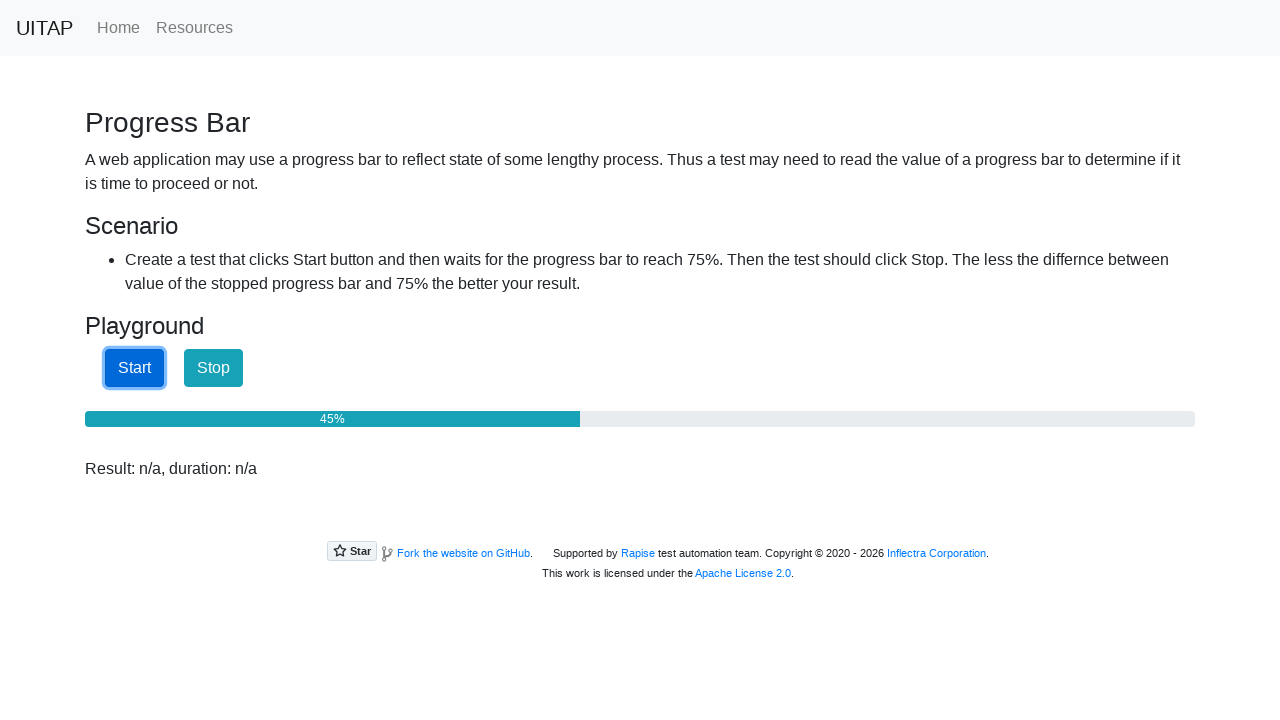

Progress bar at 46%
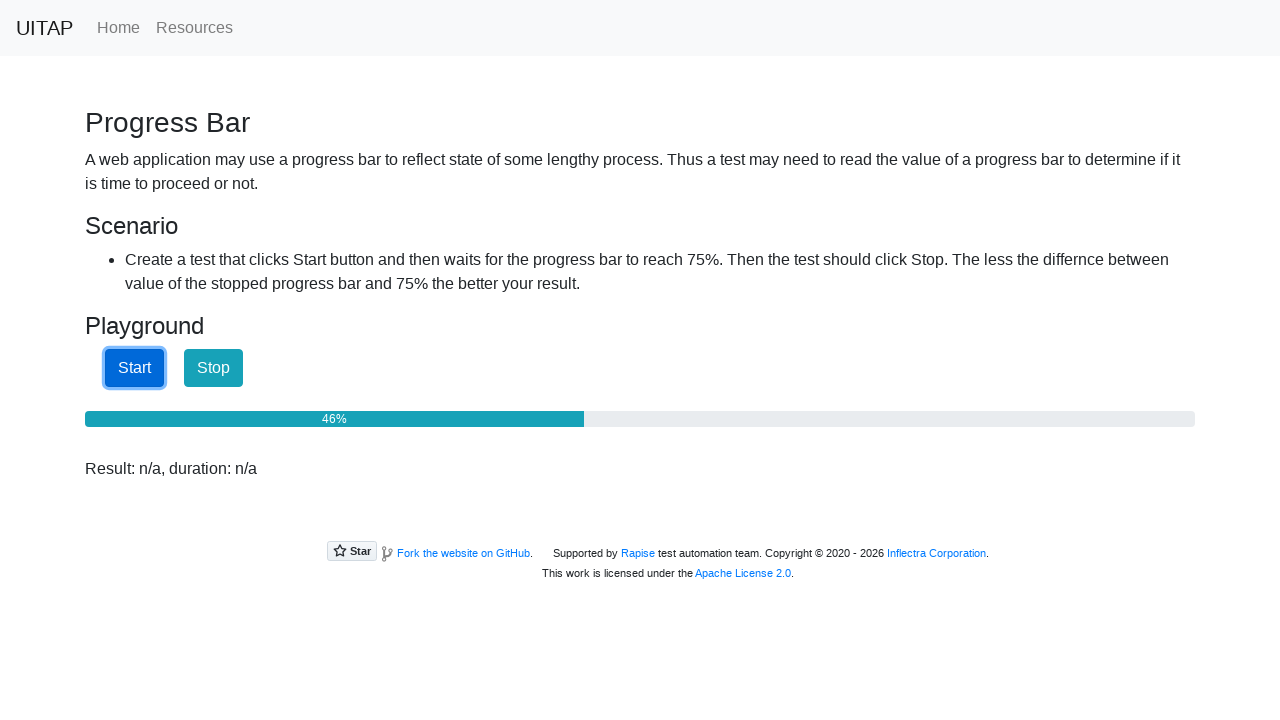

Progress bar at 46%
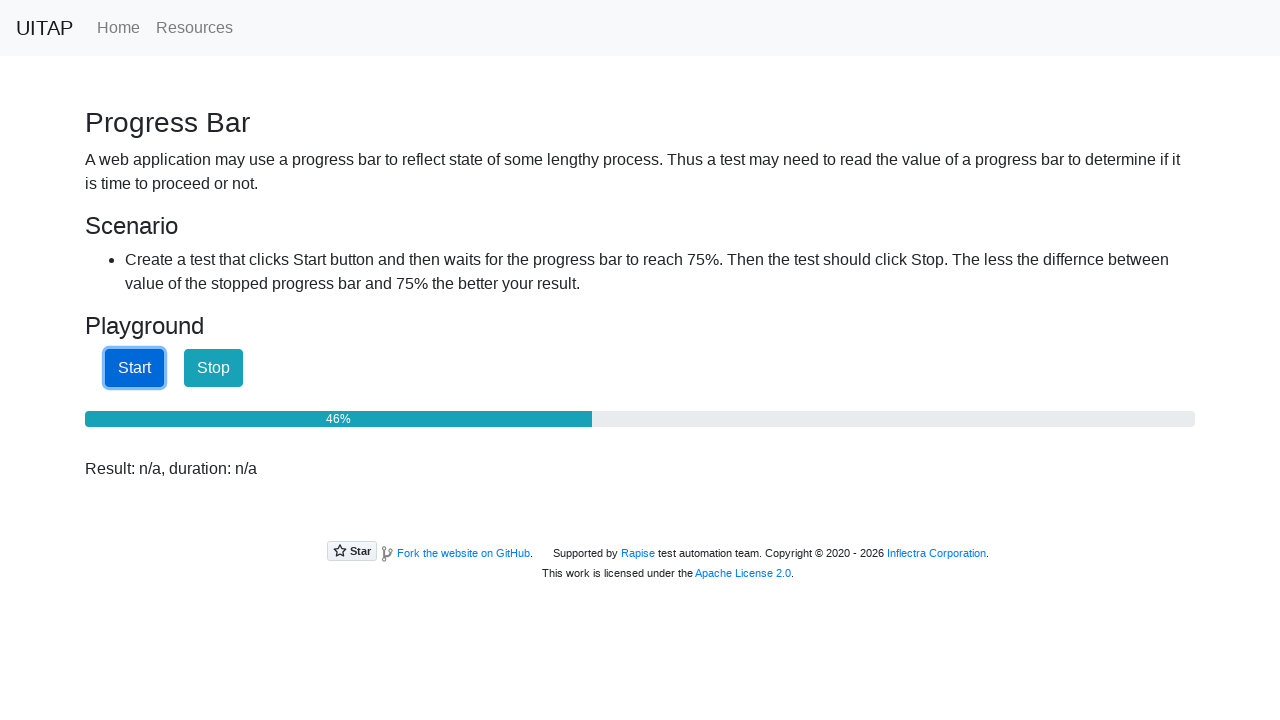

Progress bar at 47%
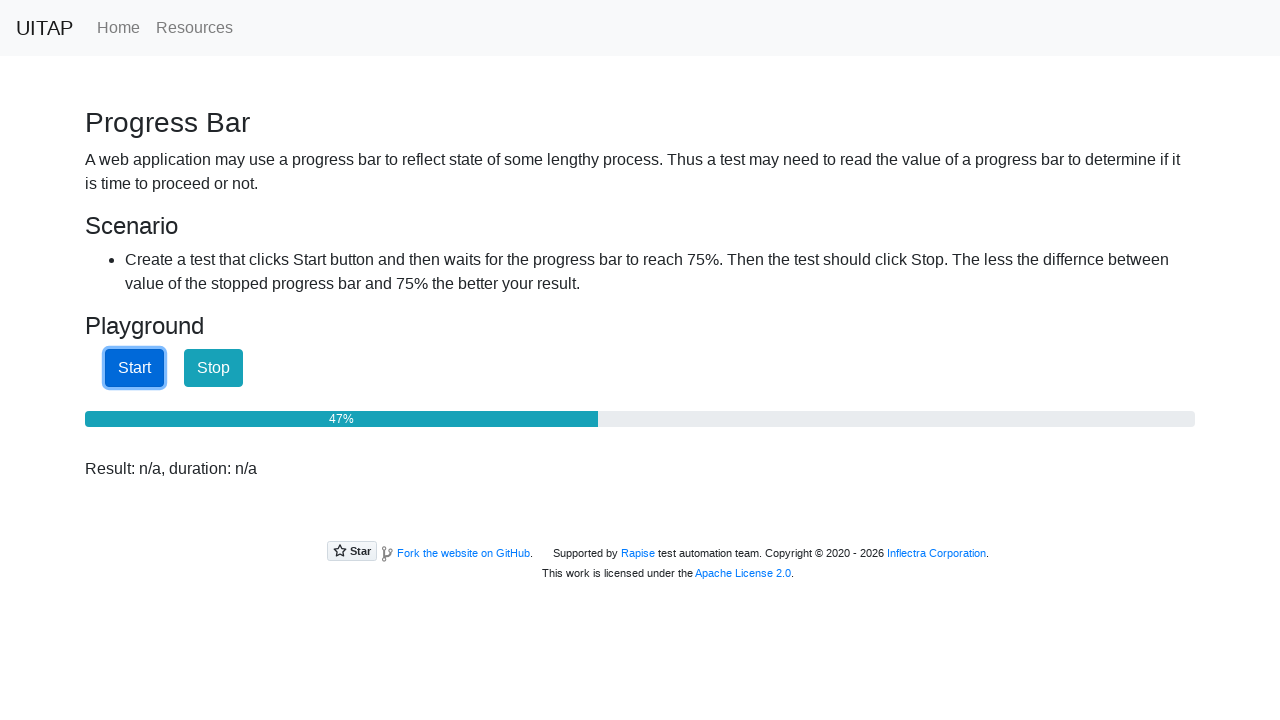

Progress bar at 47%
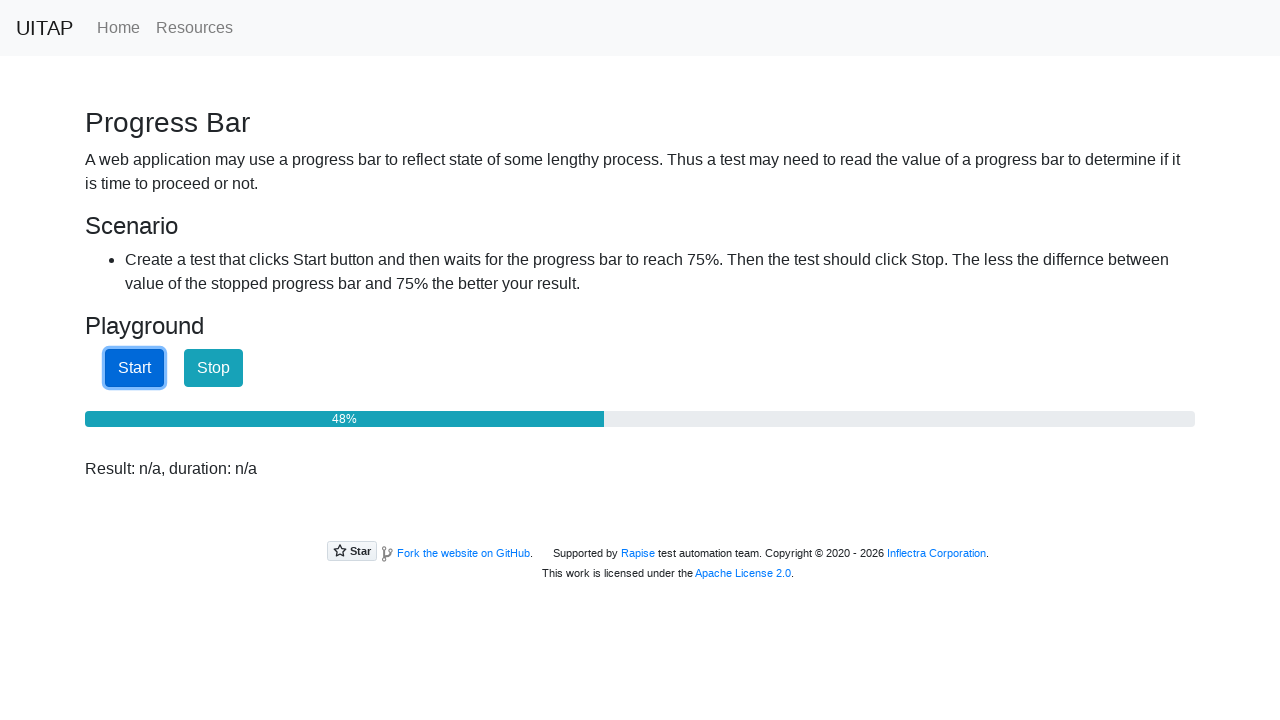

Progress bar at 48%
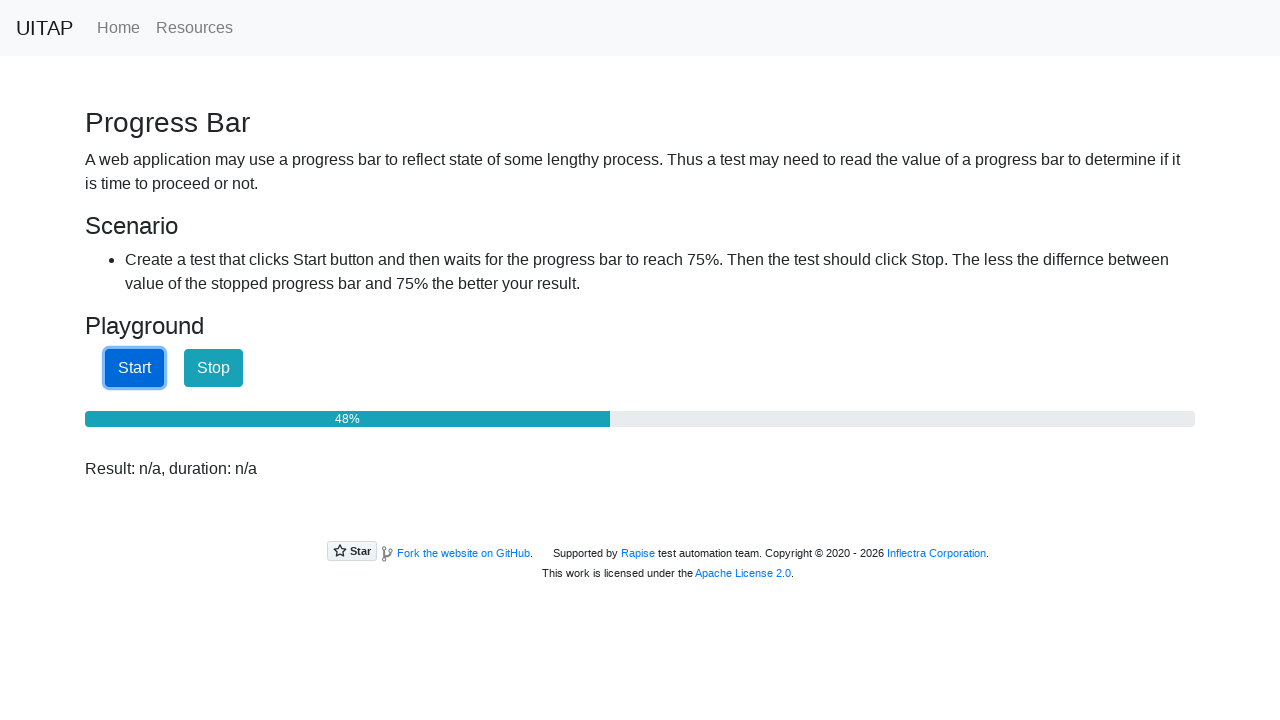

Progress bar at 48%
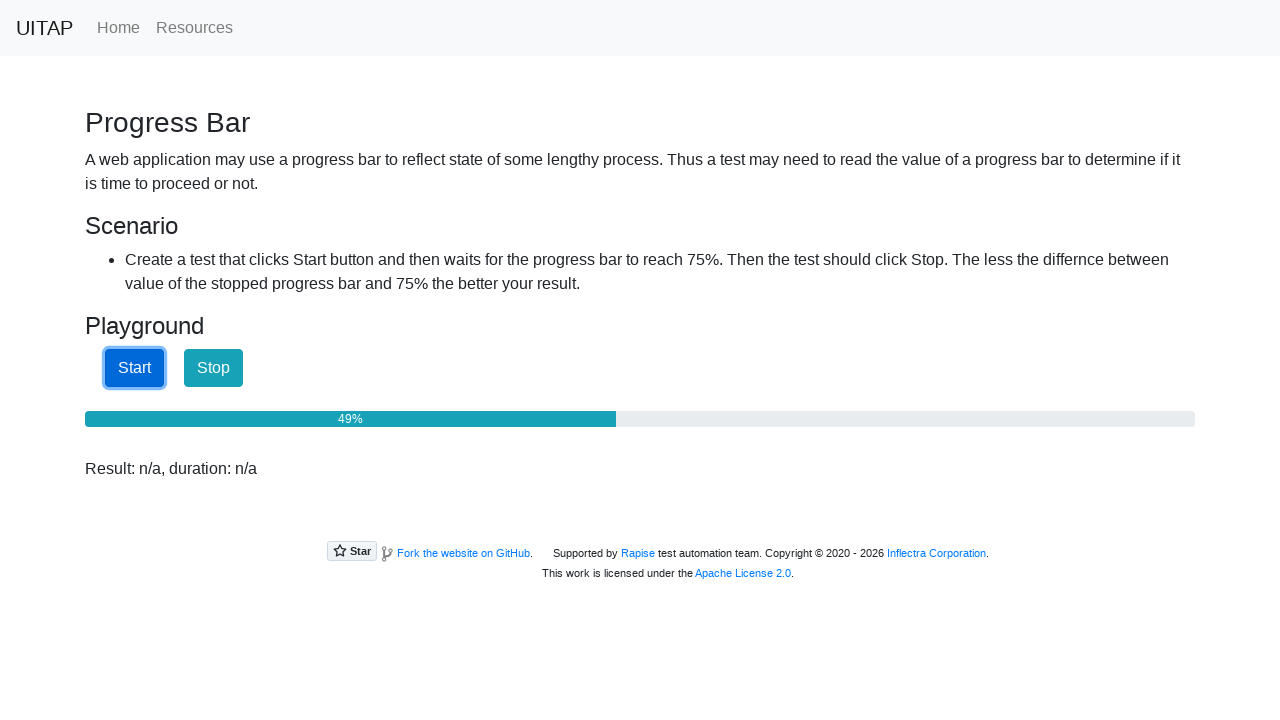

Progress bar at 49%
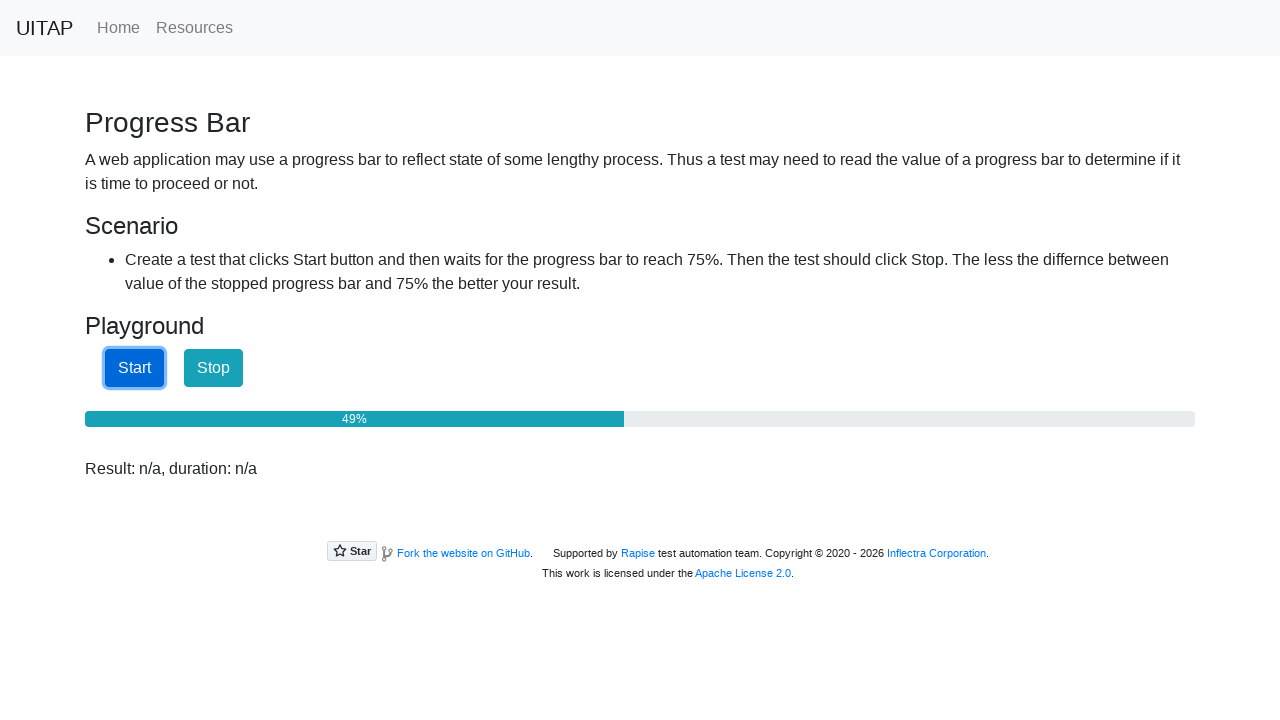

Progress bar at 50%
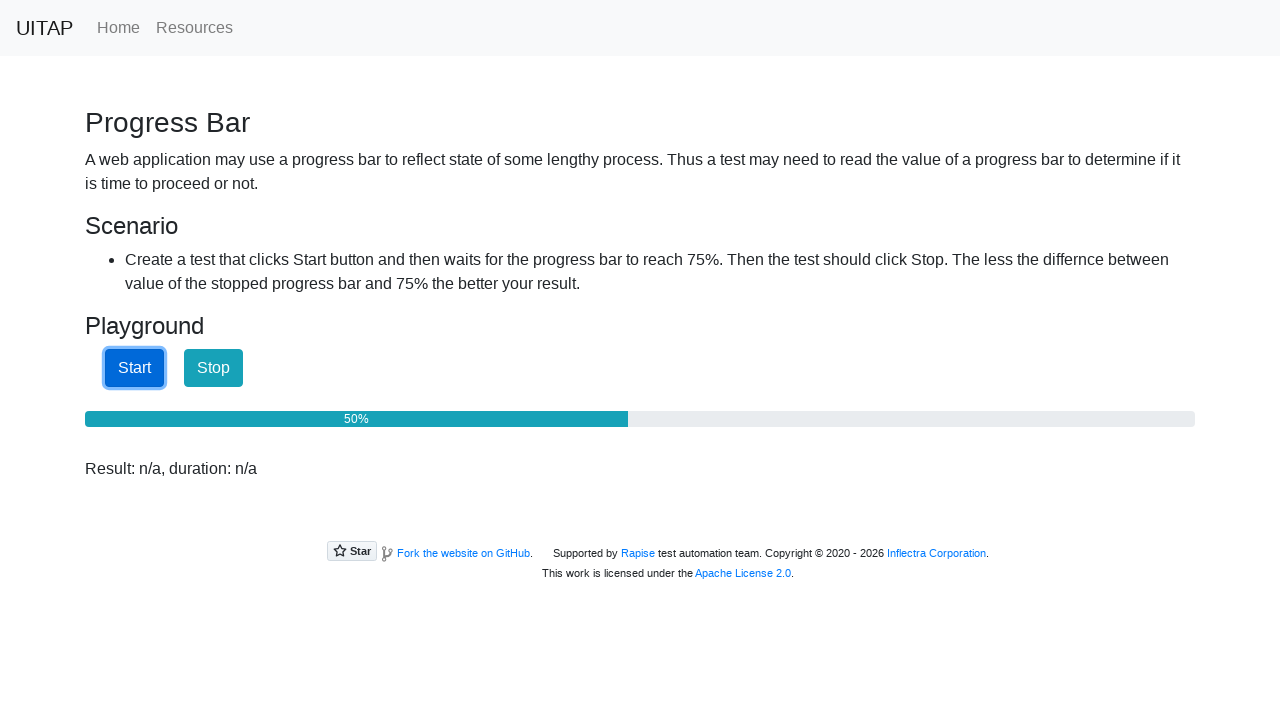

Progress bar at 50%
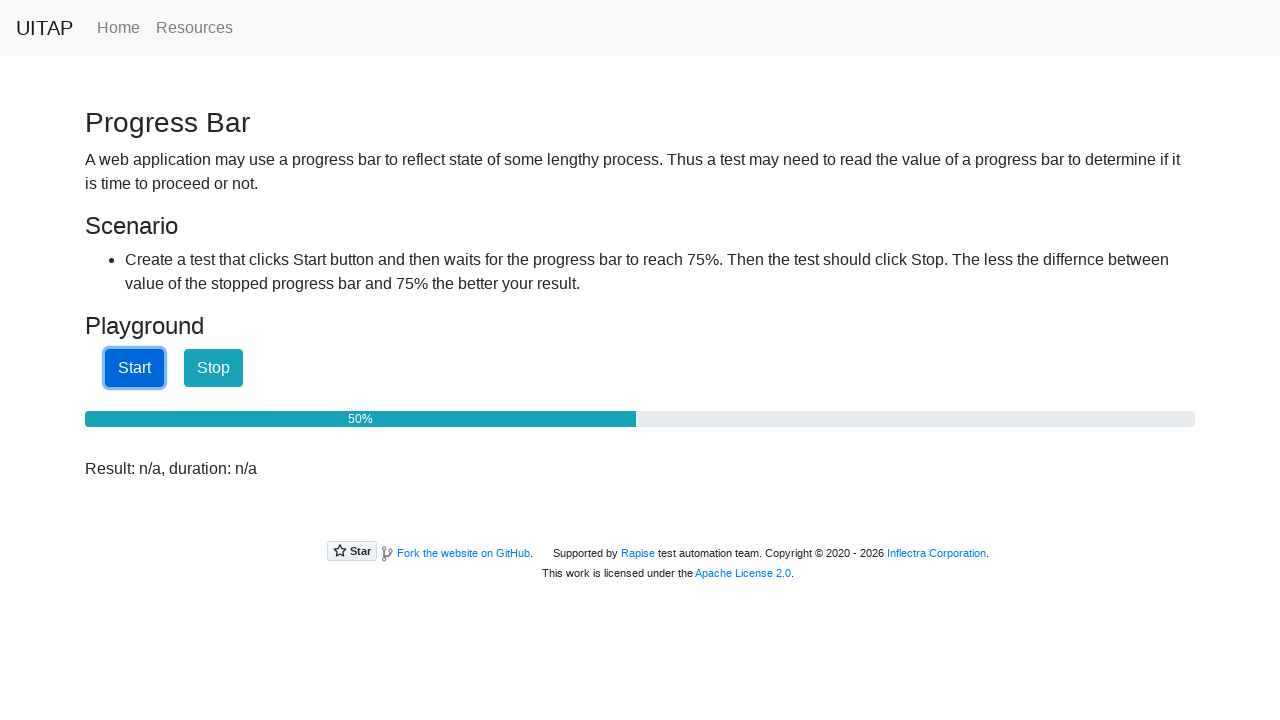

Progress bar at 51%
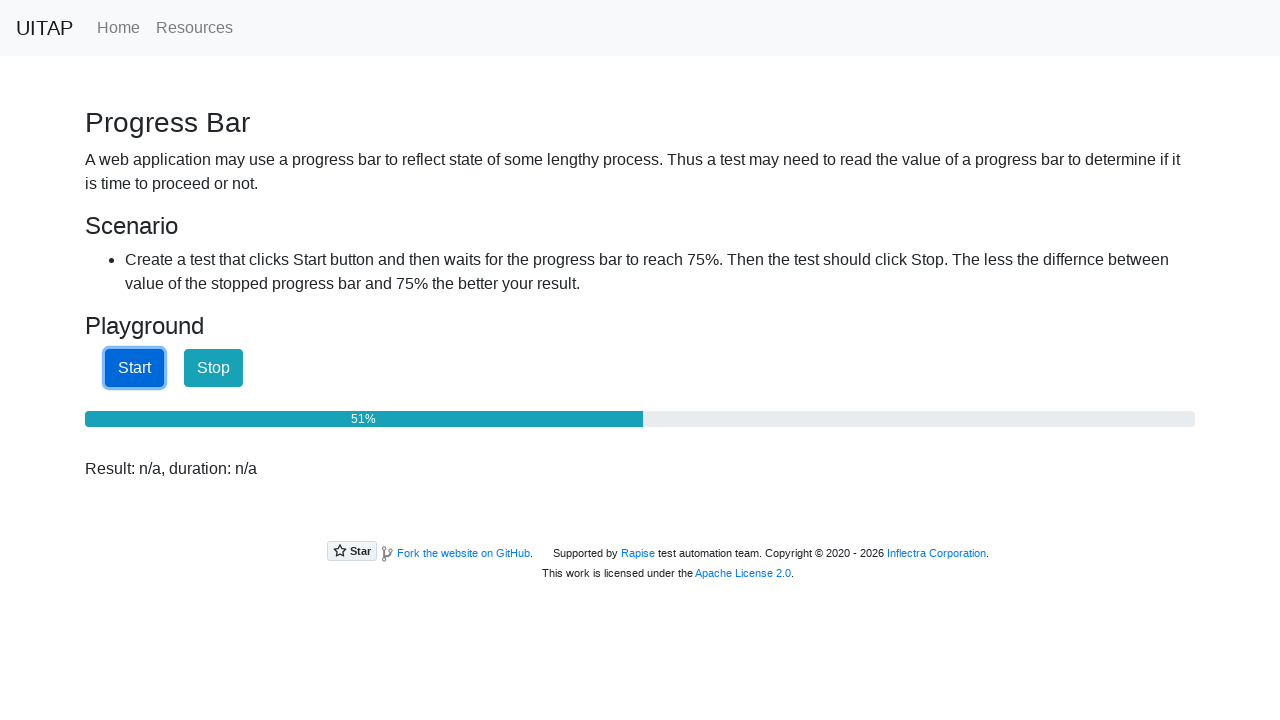

Progress bar at 51%
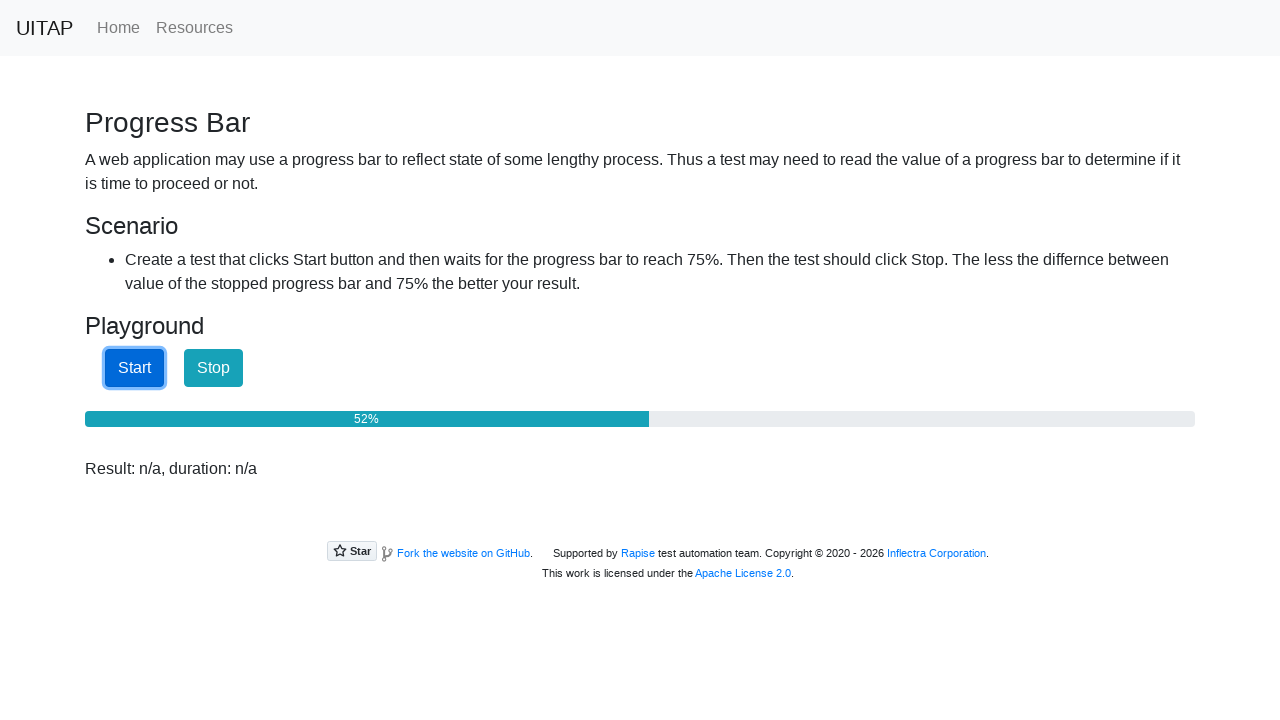

Progress bar at 52%
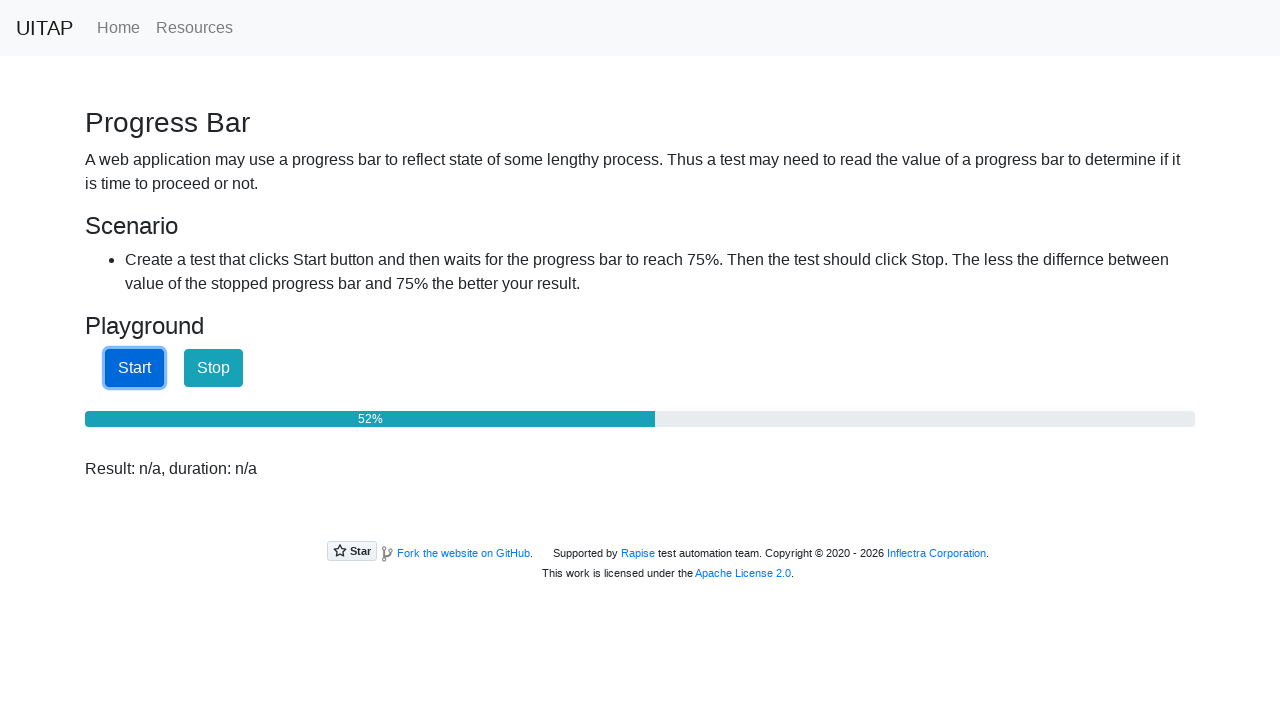

Progress bar at 52%
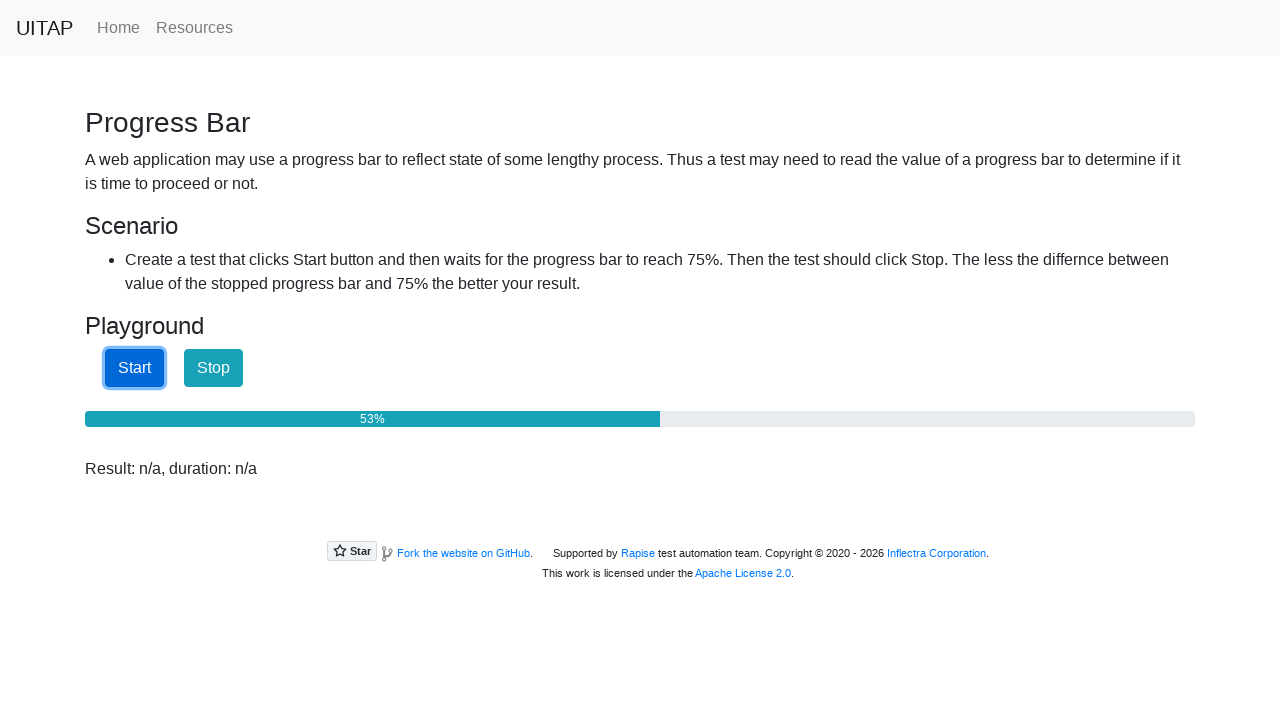

Progress bar at 53%
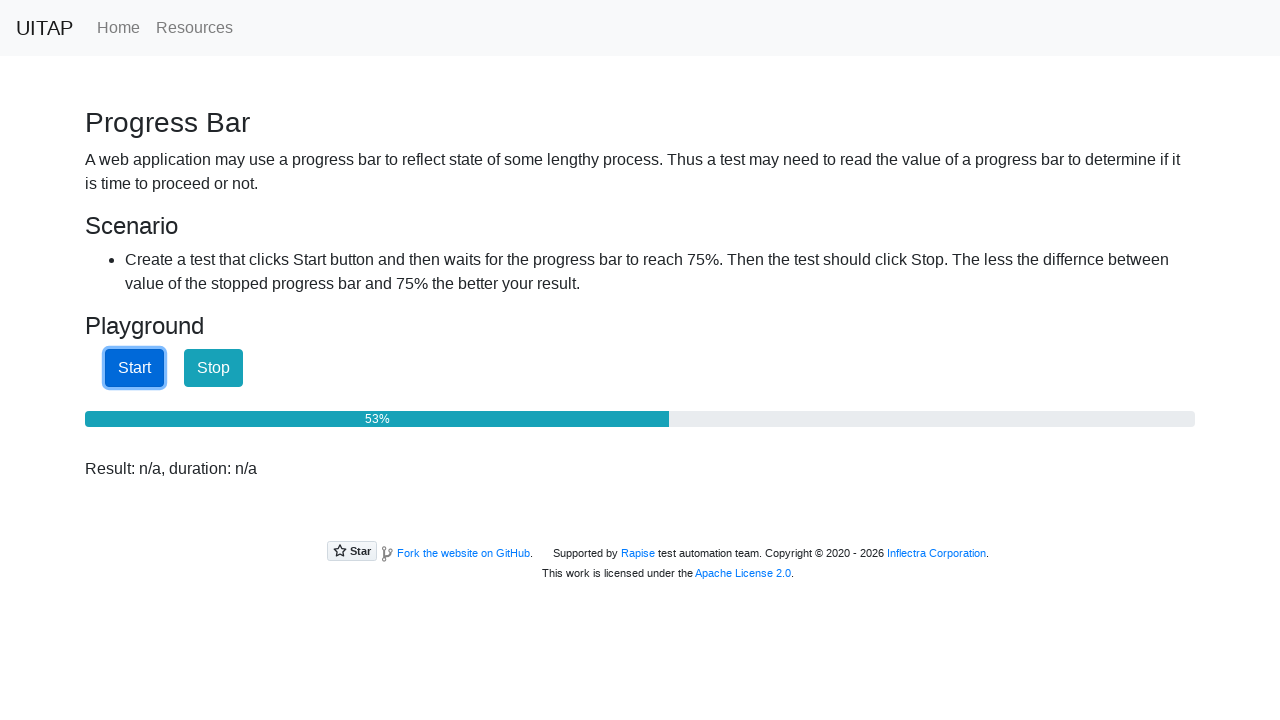

Progress bar at 54%
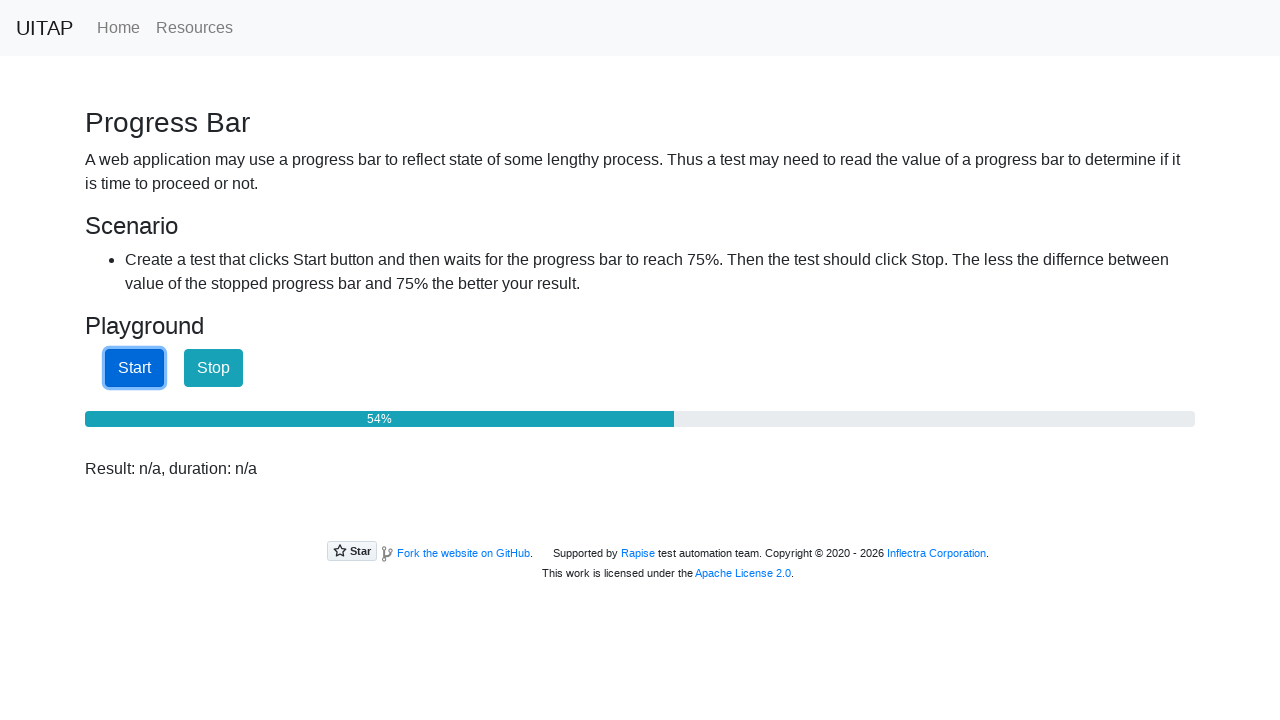

Progress bar at 54%
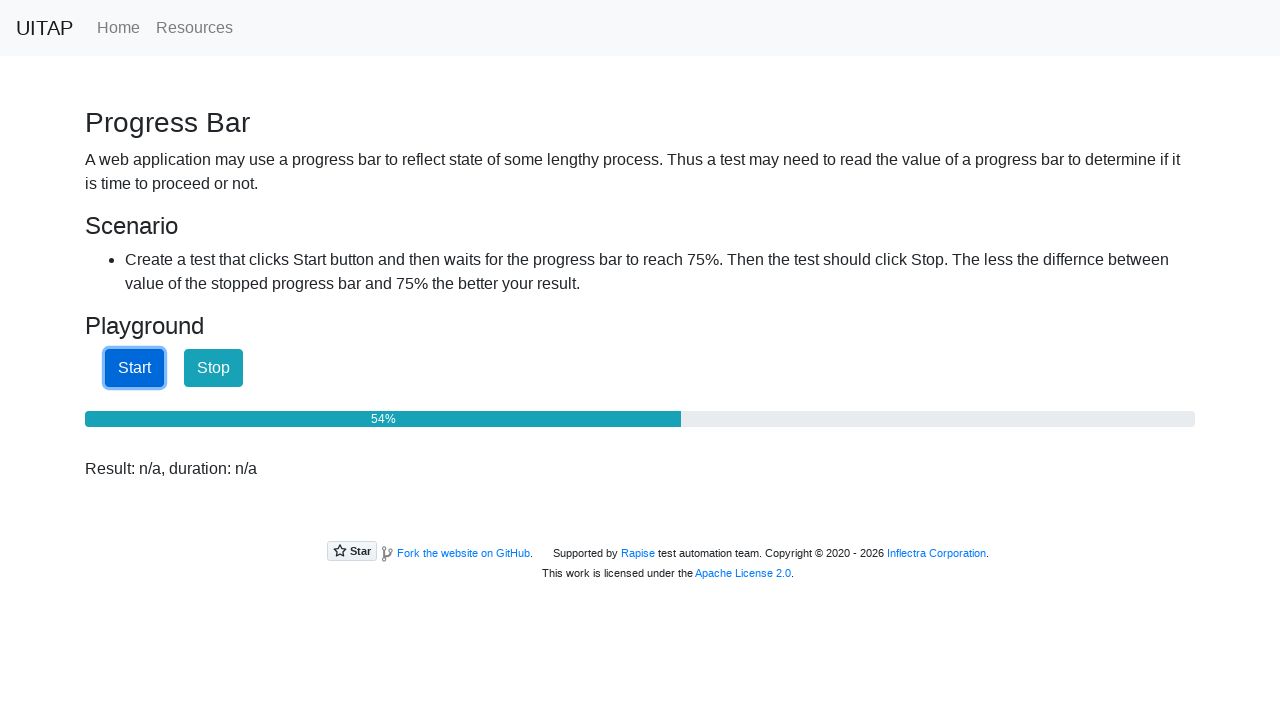

Progress bar at 55%
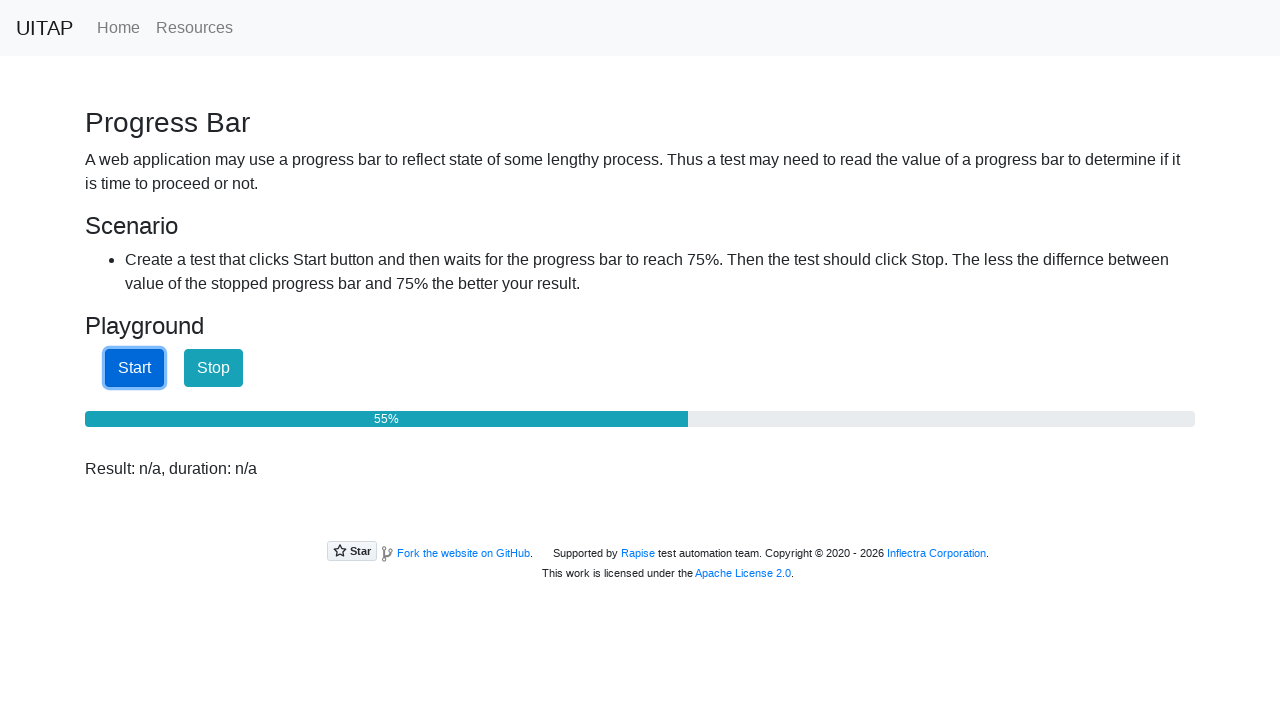

Progress bar at 55%
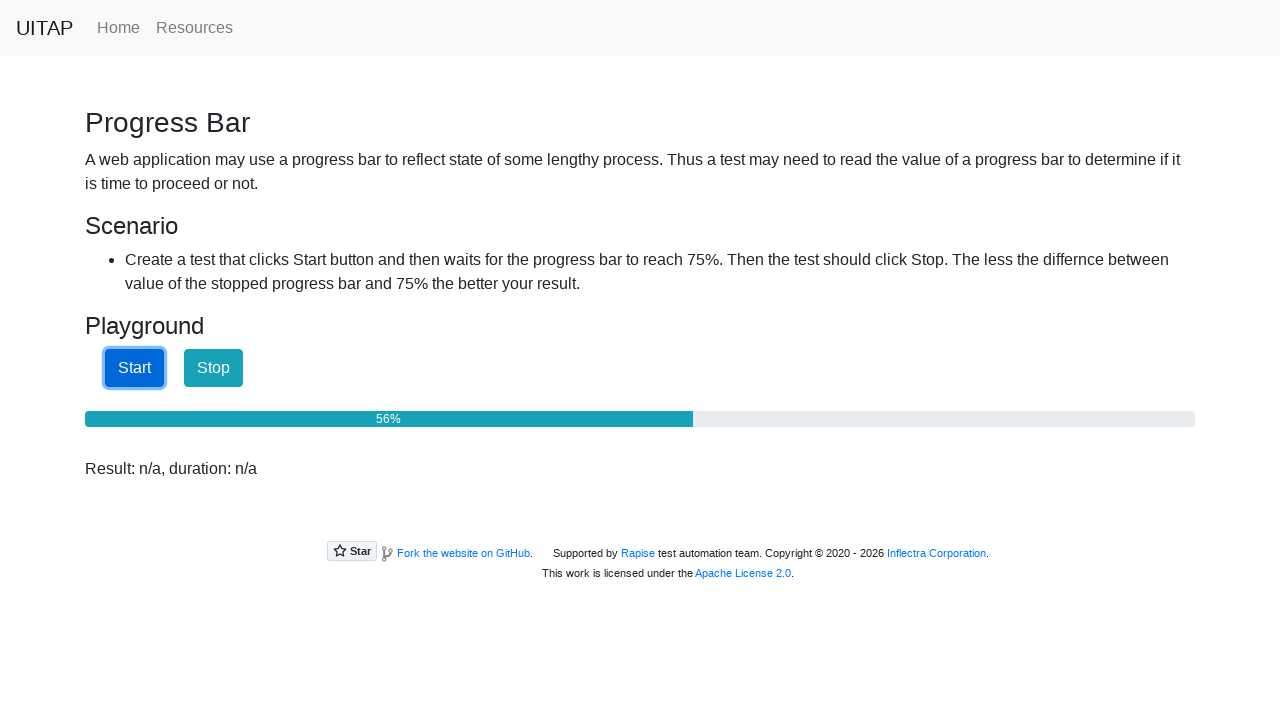

Progress bar at 56%
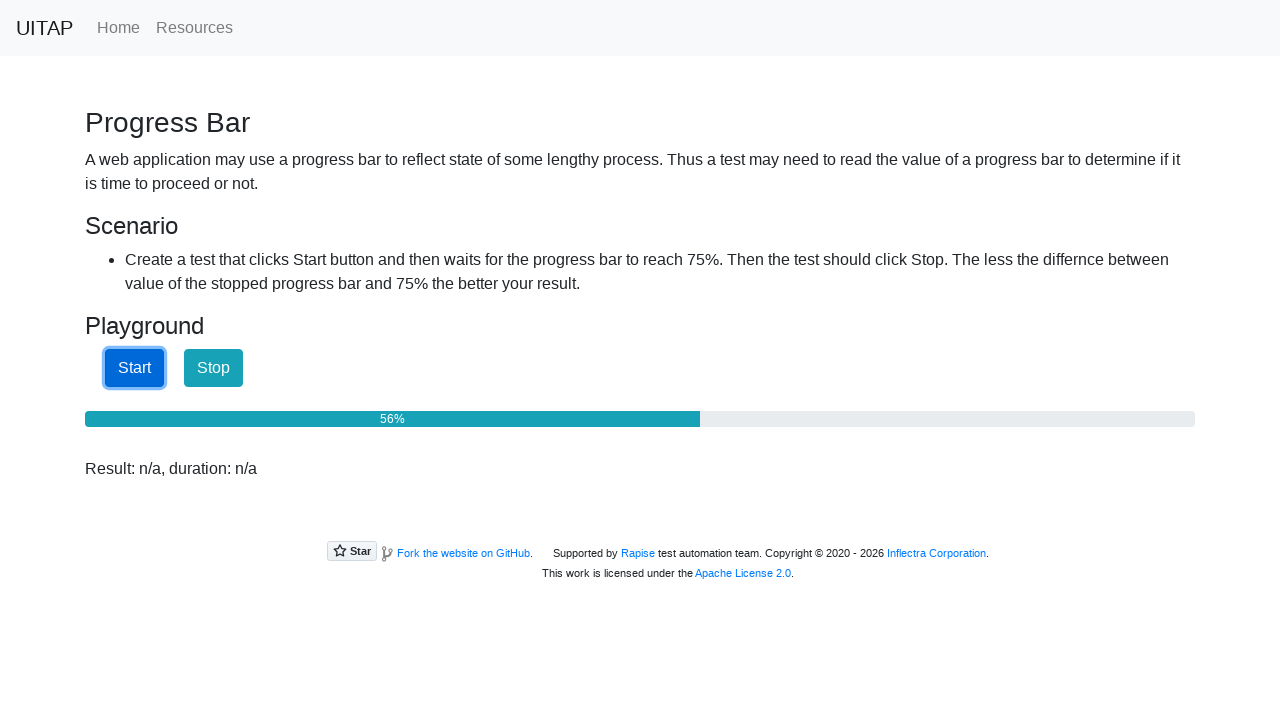

Progress bar at 57%
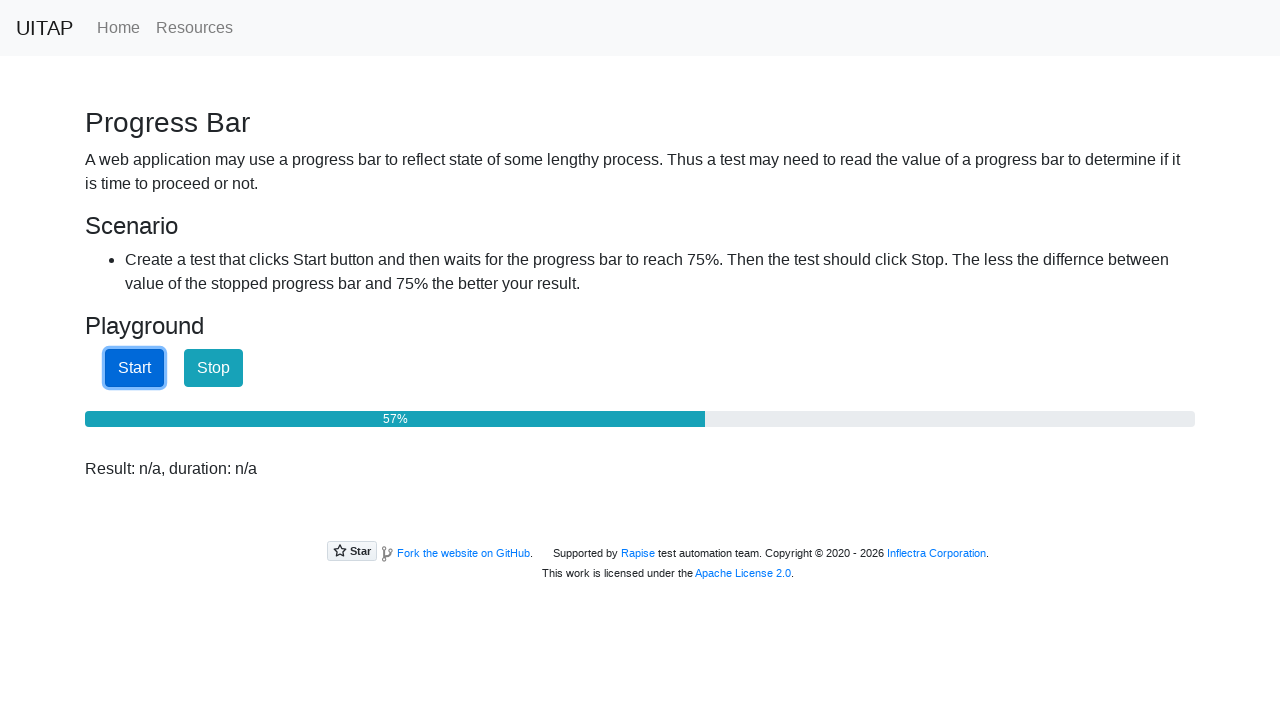

Progress bar at 57%
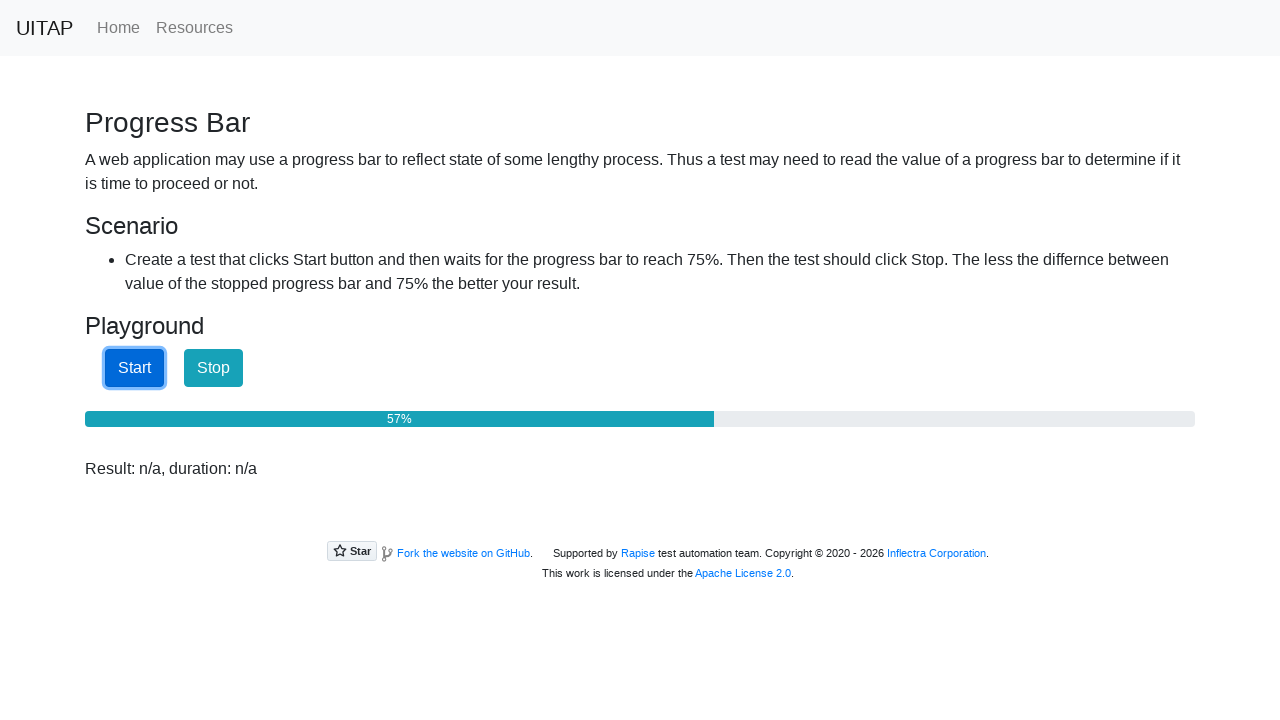

Progress bar at 58%
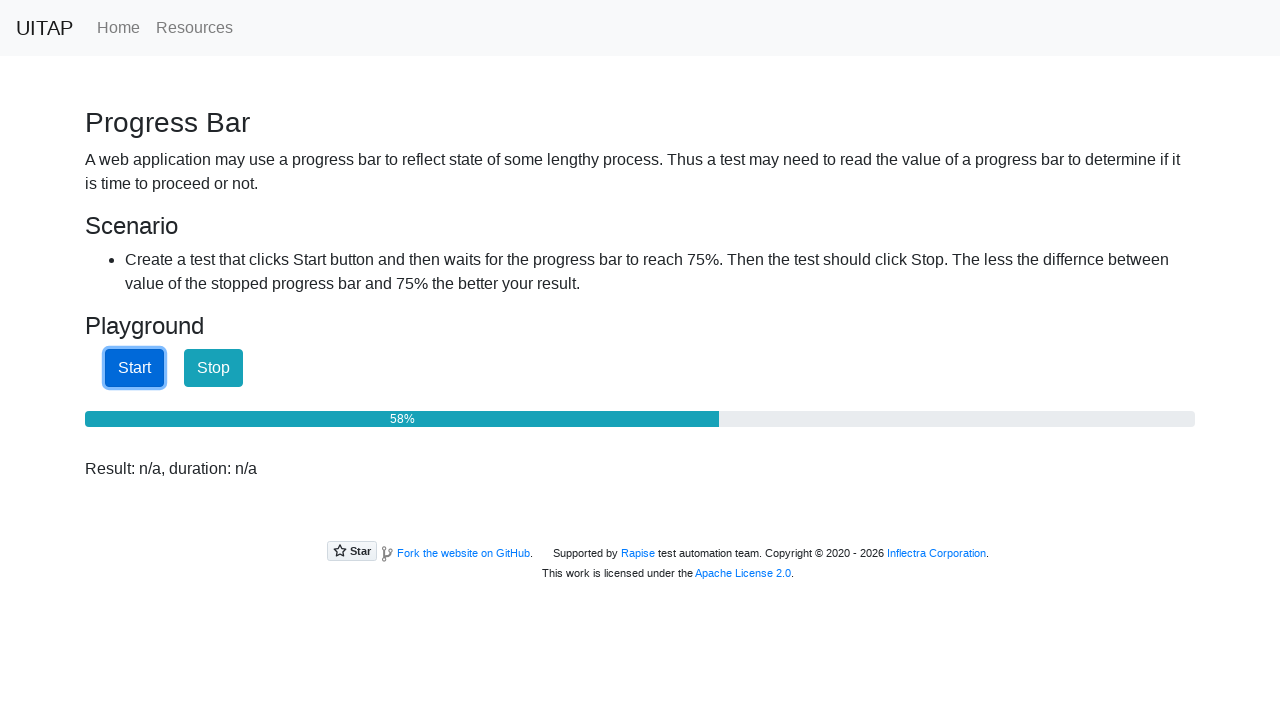

Progress bar at 58%
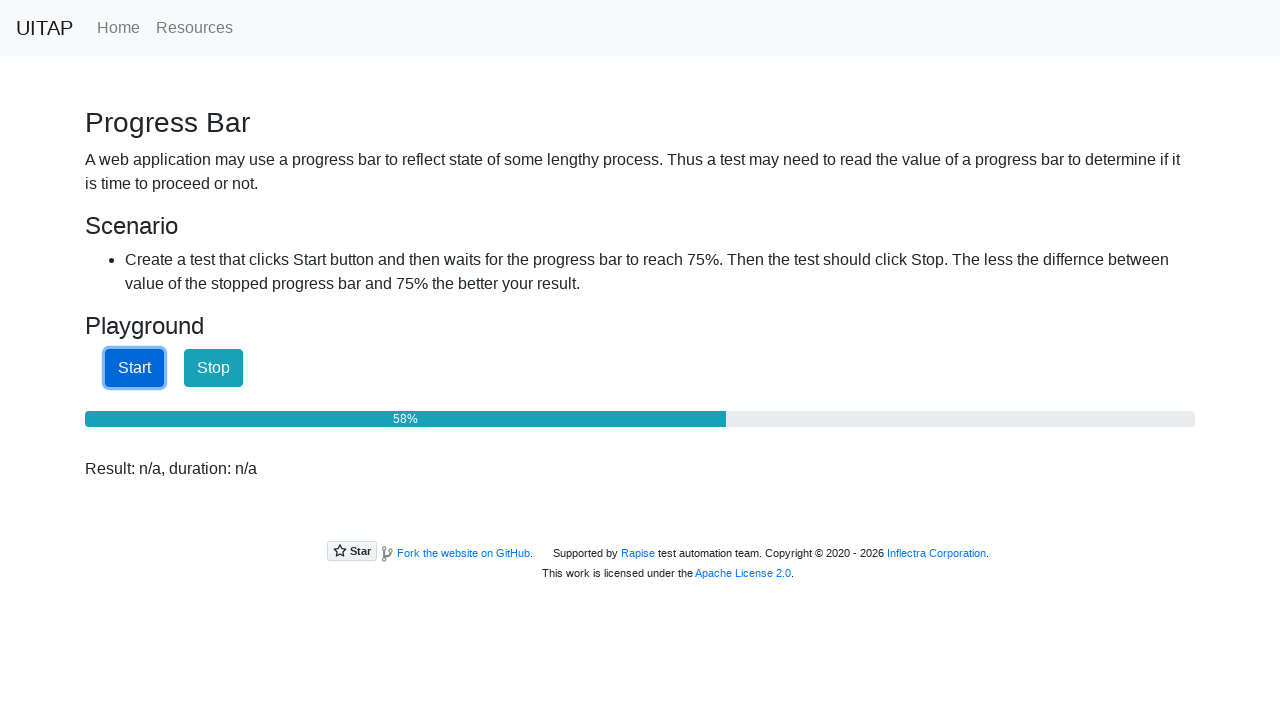

Progress bar at 59%
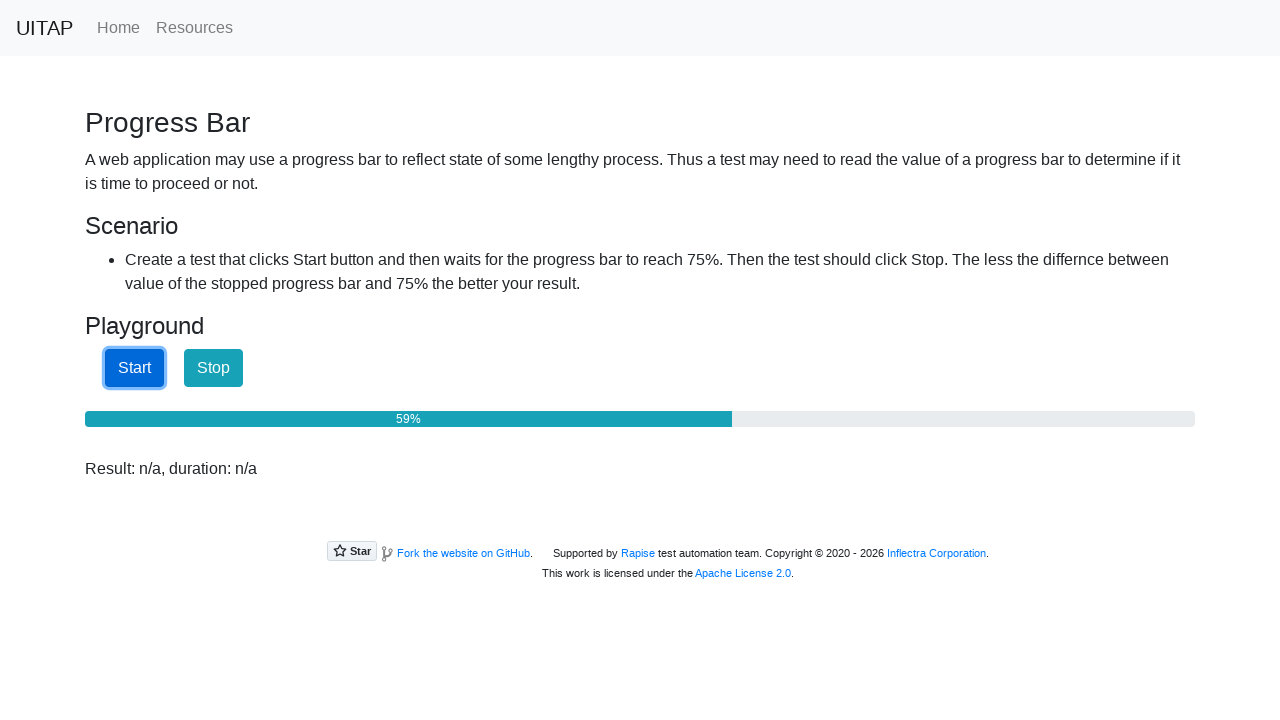

Progress bar at 59%
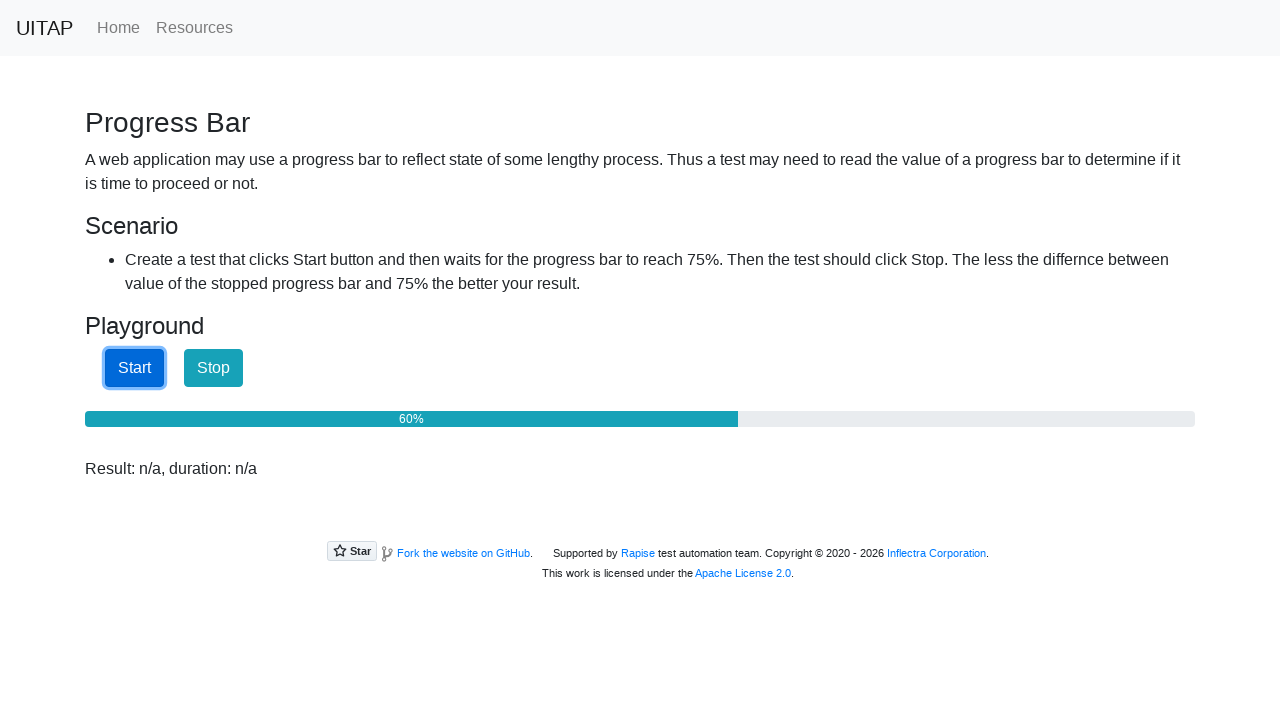

Progress bar at 60%
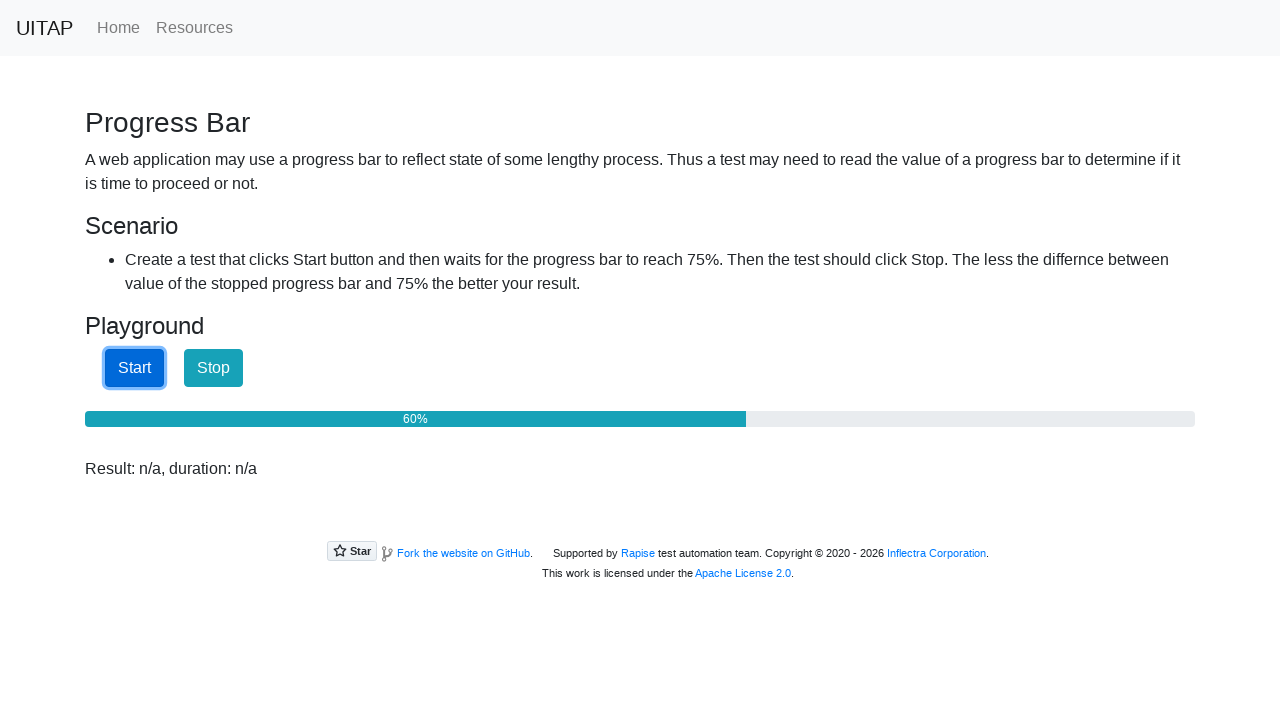

Progress bar at 61%
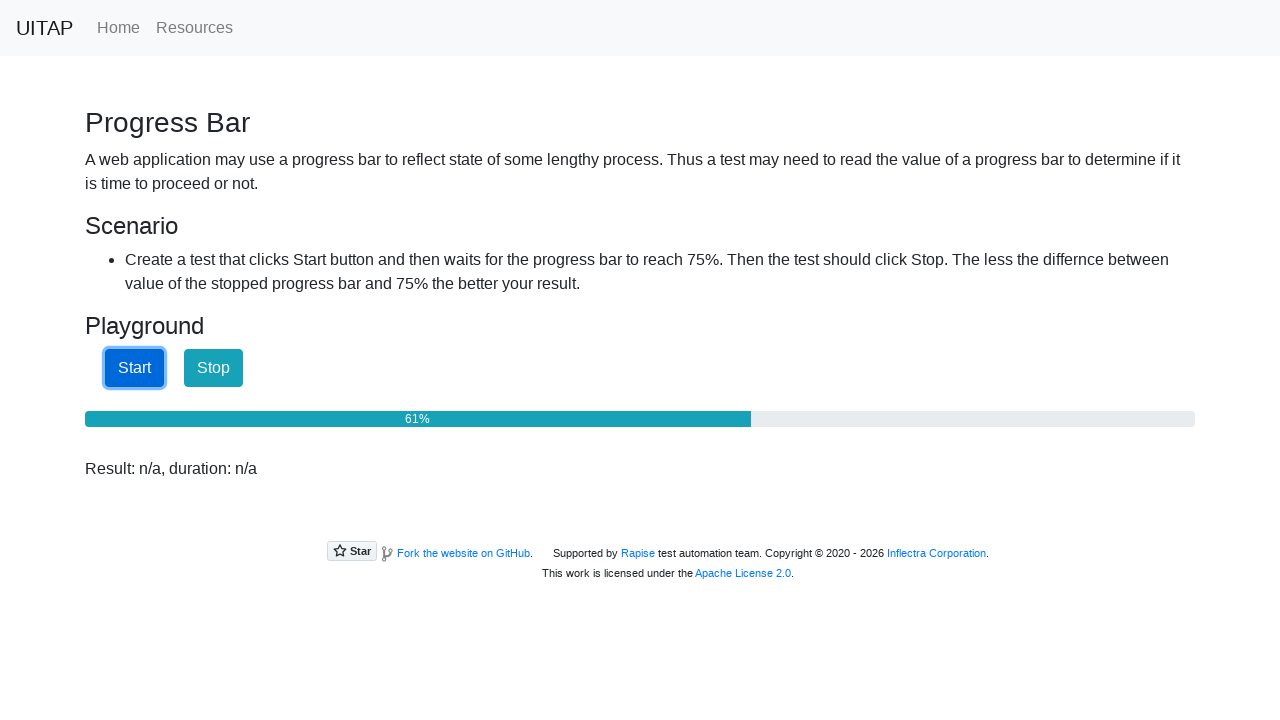

Progress bar at 61%
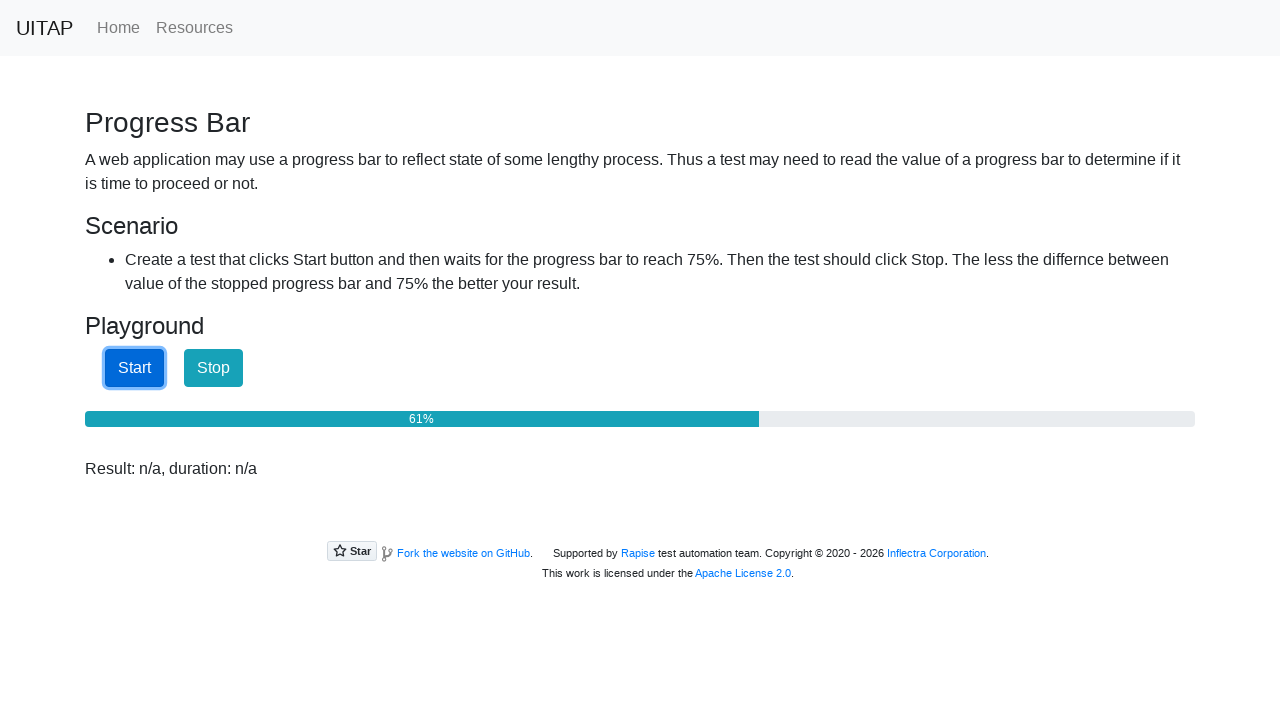

Progress bar at 62%
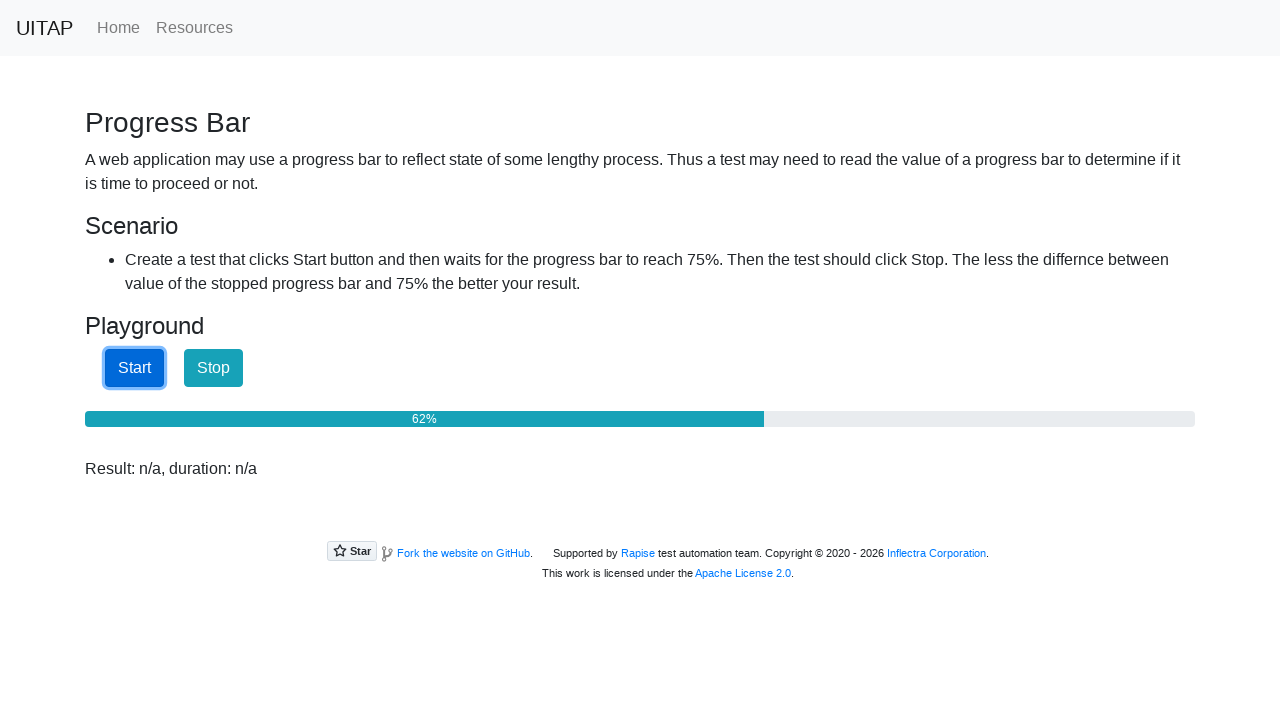

Progress bar at 62%
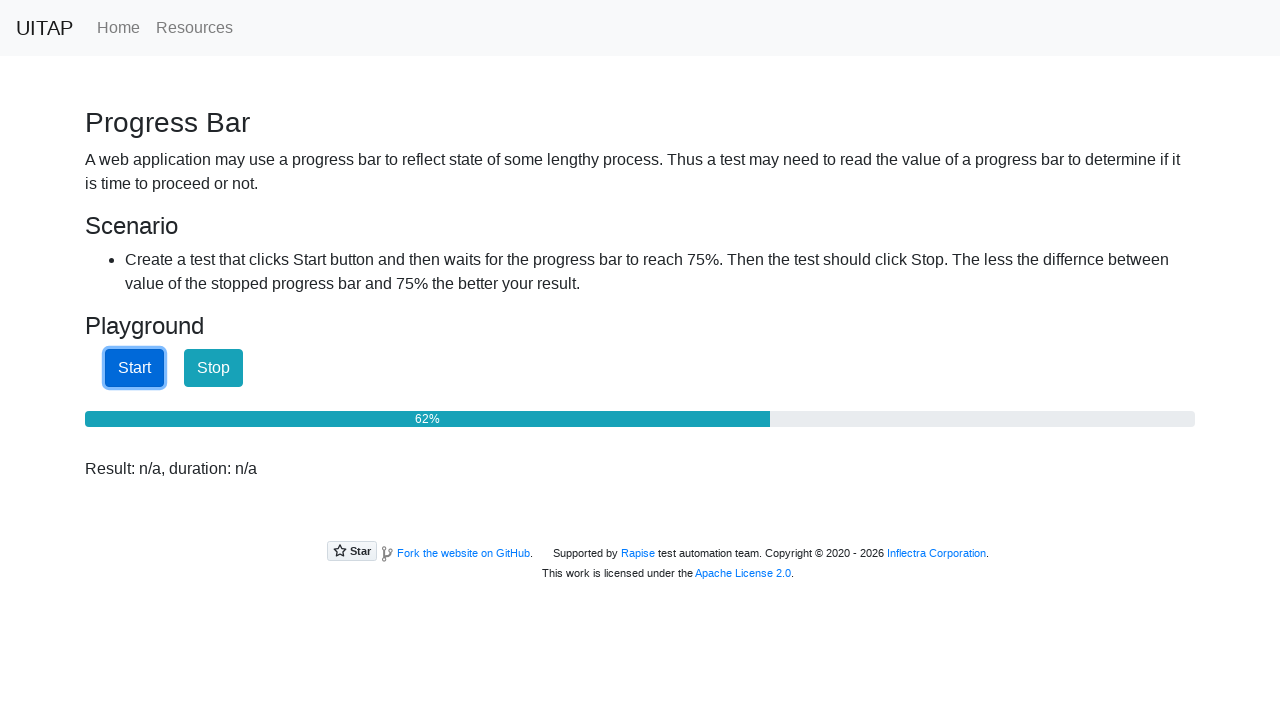

Progress bar at 63%
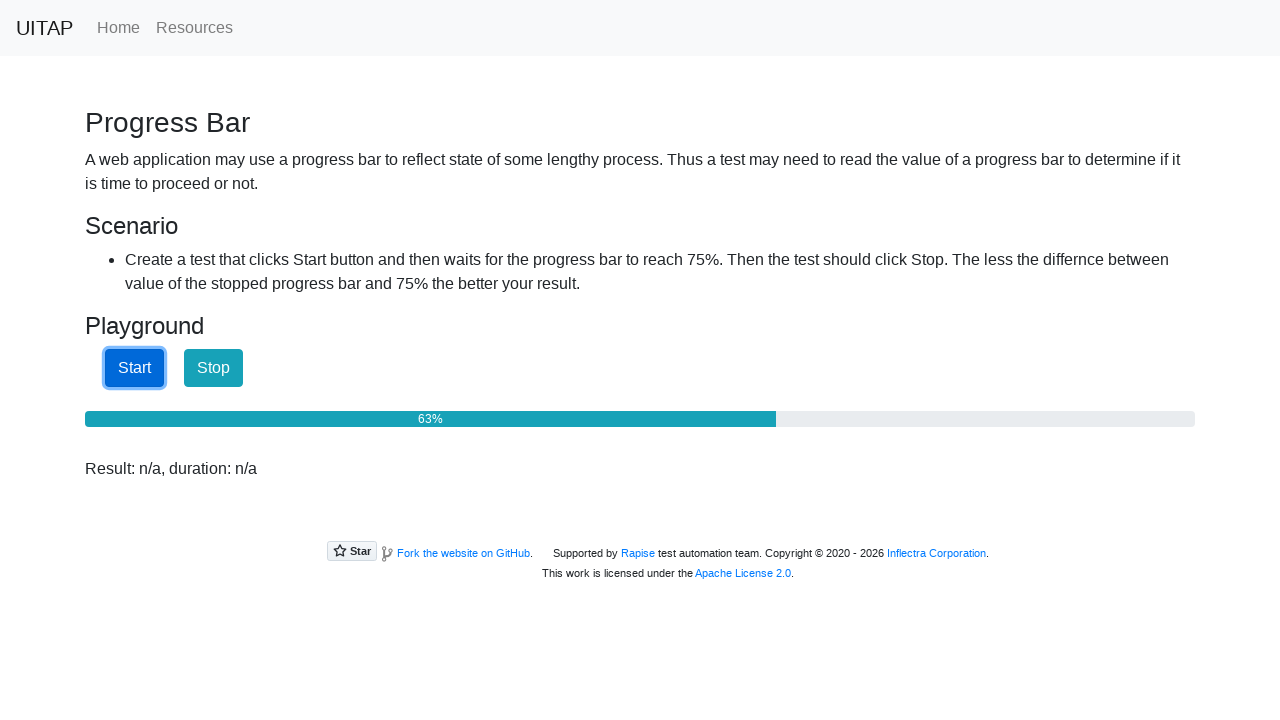

Progress bar at 63%
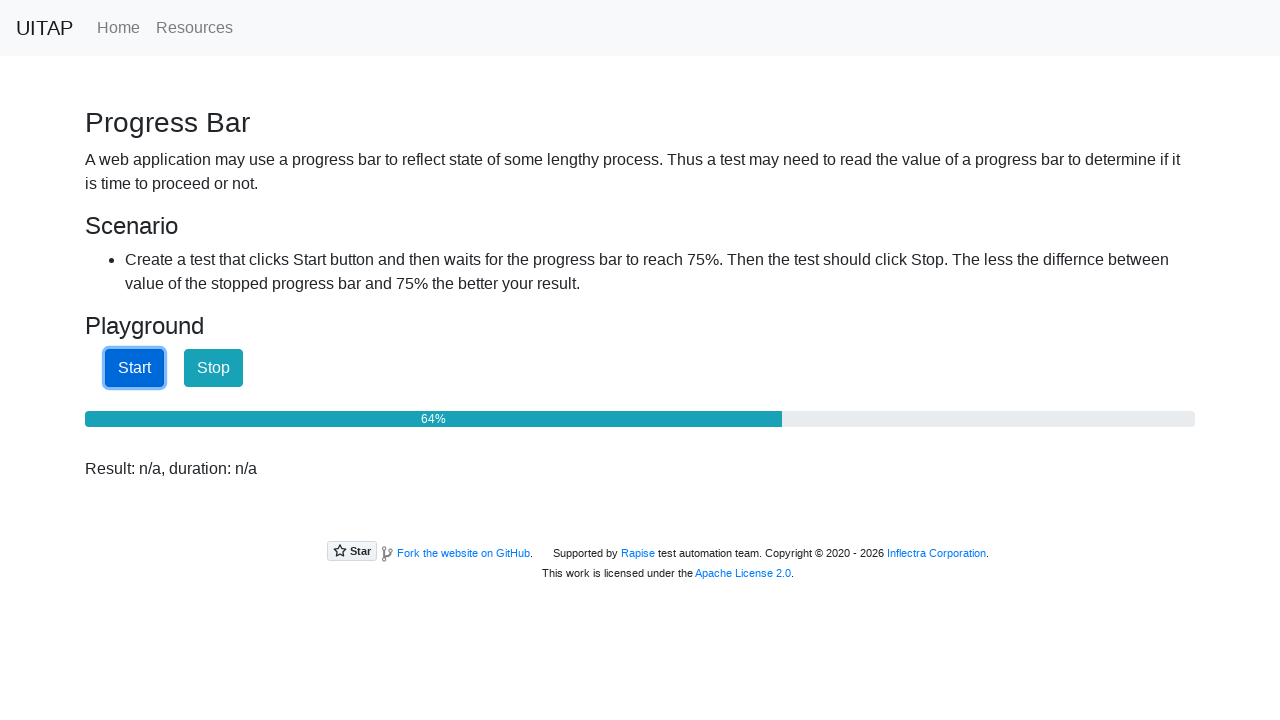

Progress bar at 64%
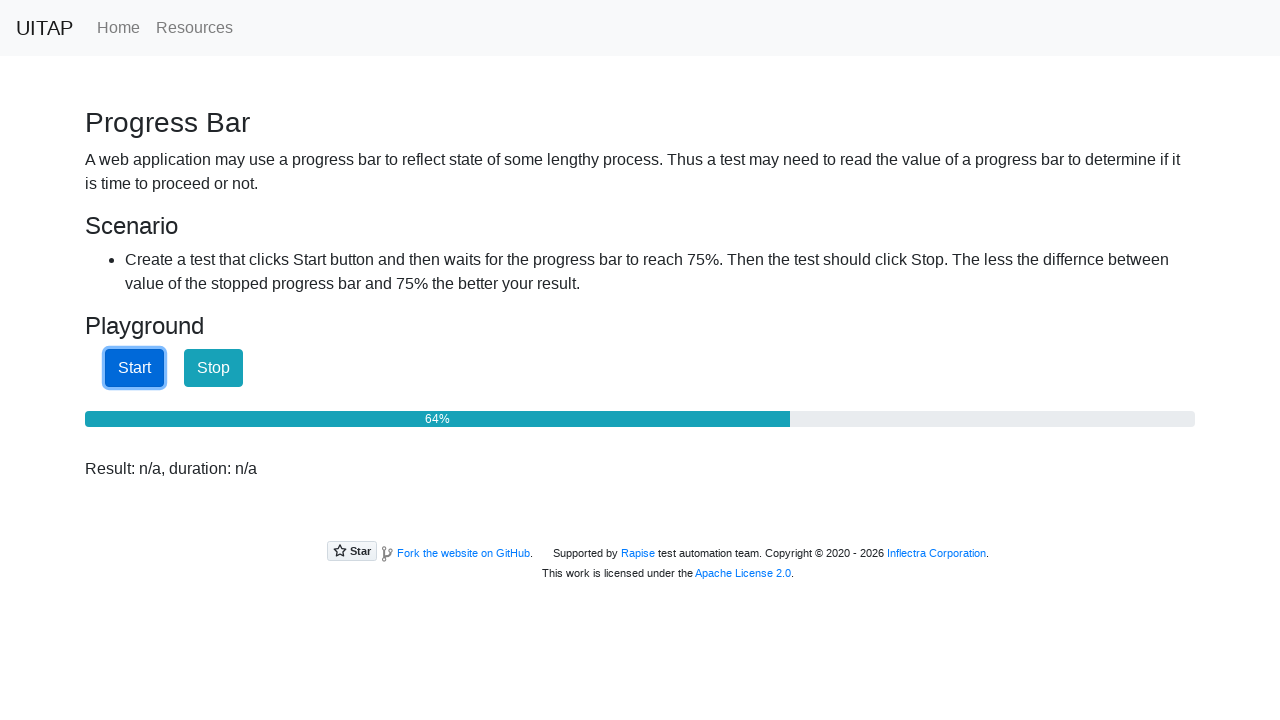

Progress bar at 65%
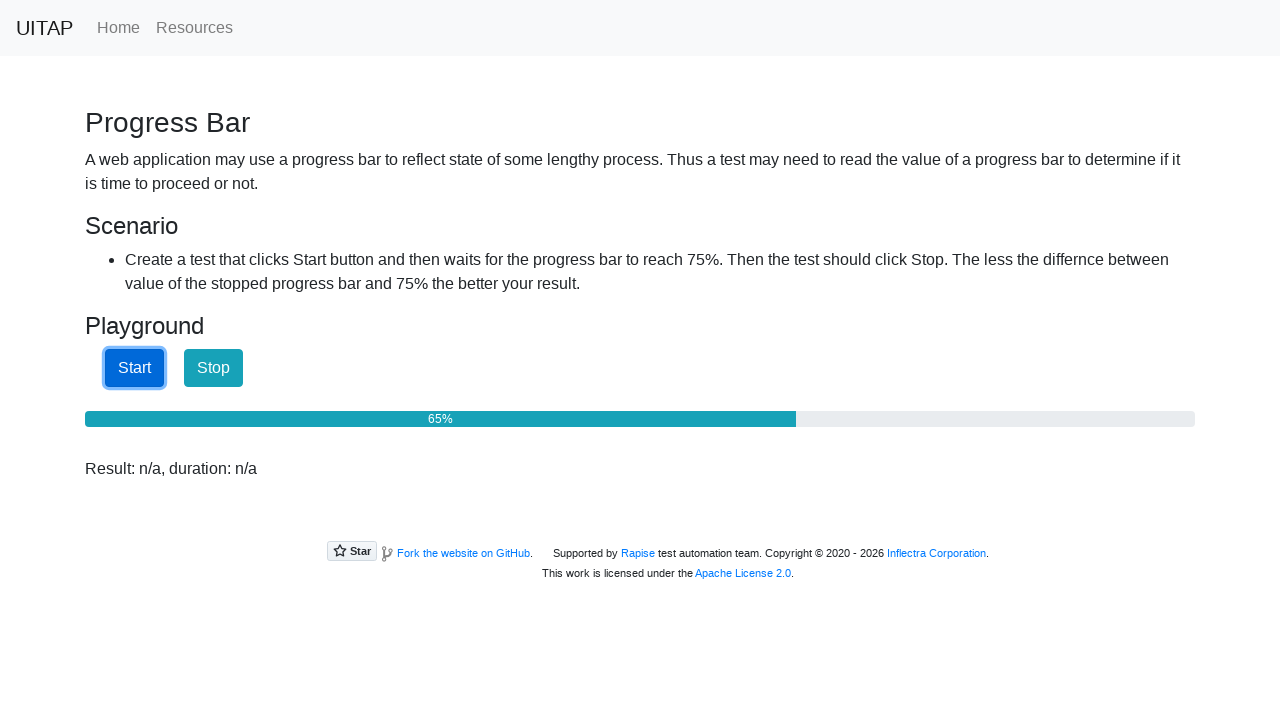

Progress bar at 65%
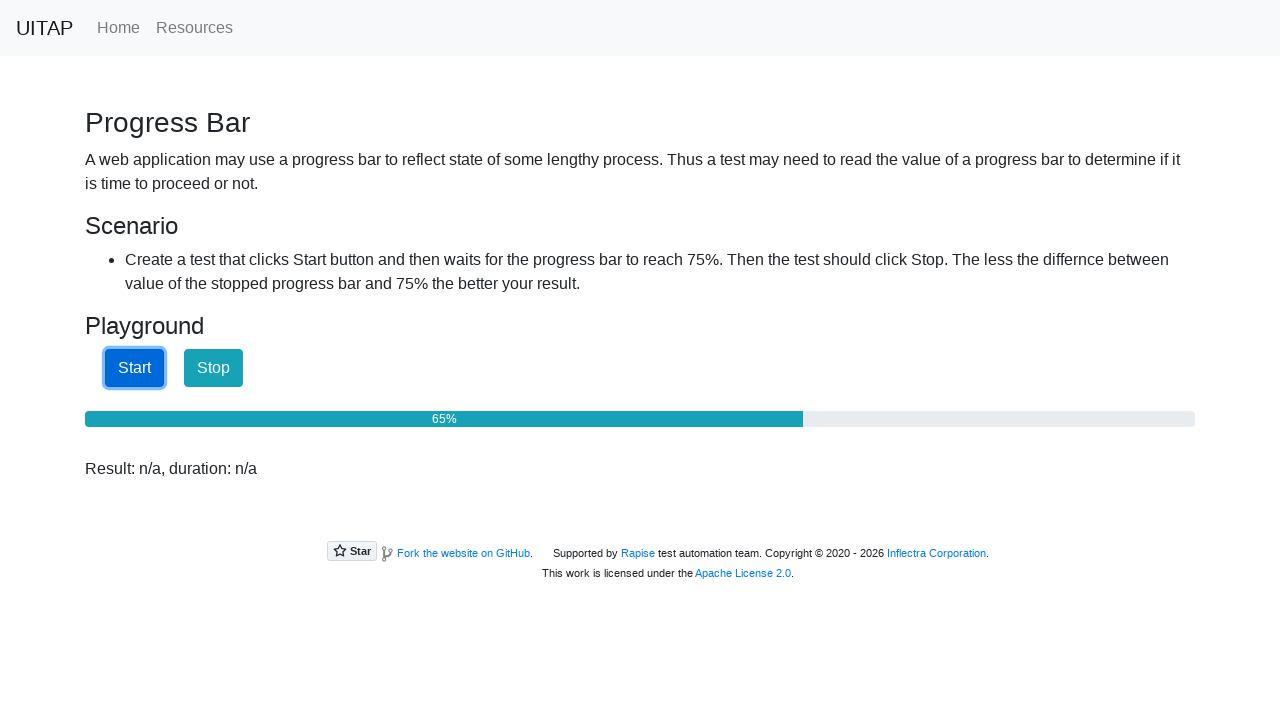

Progress bar at 66%
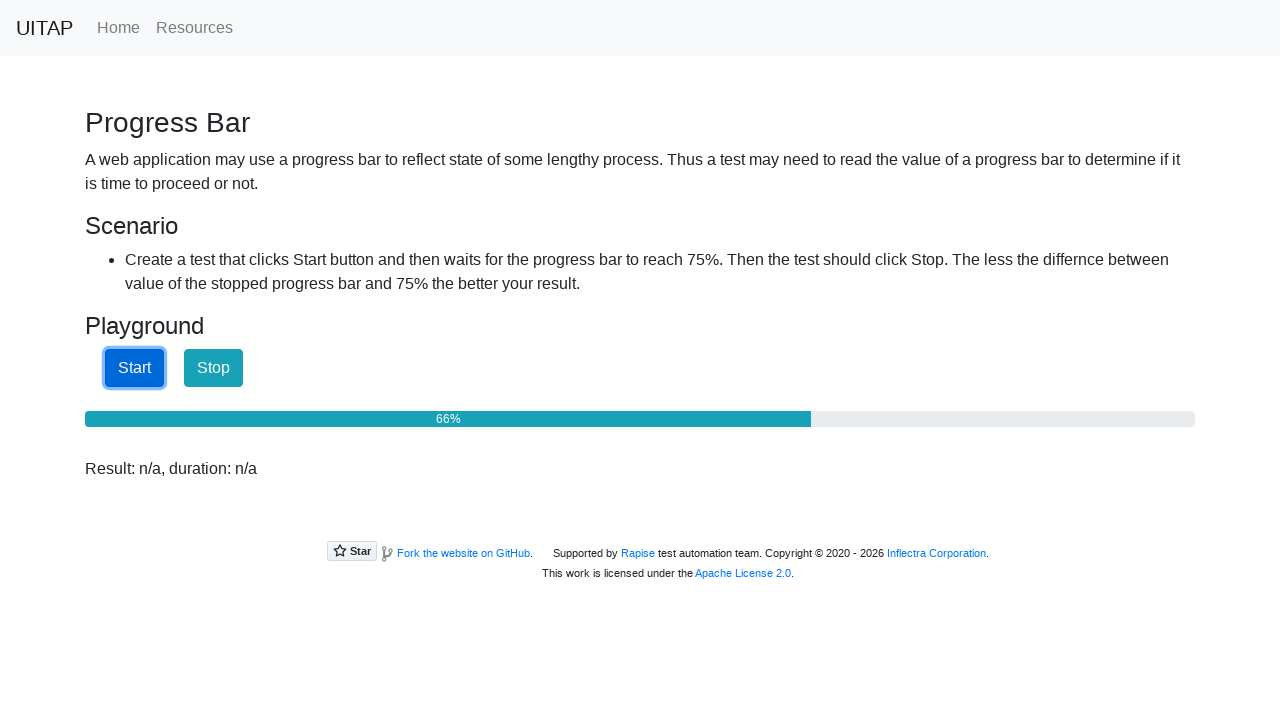

Progress bar at 67%
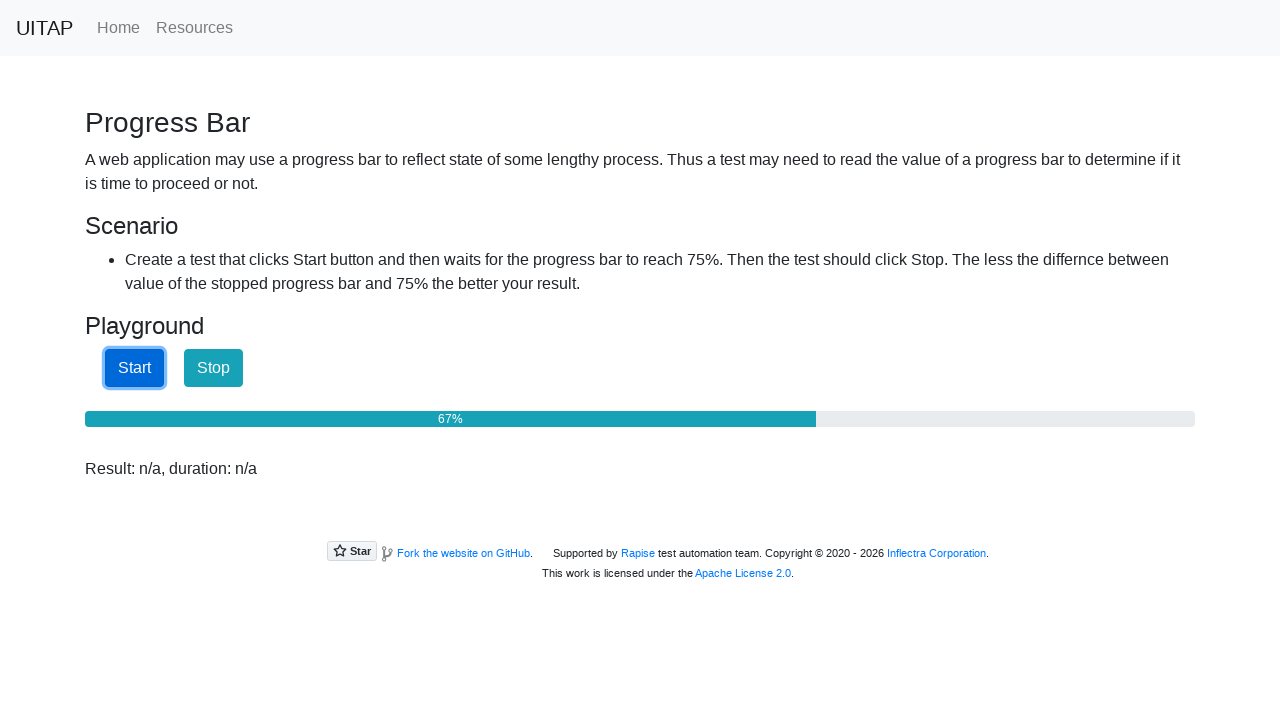

Progress bar at 67%
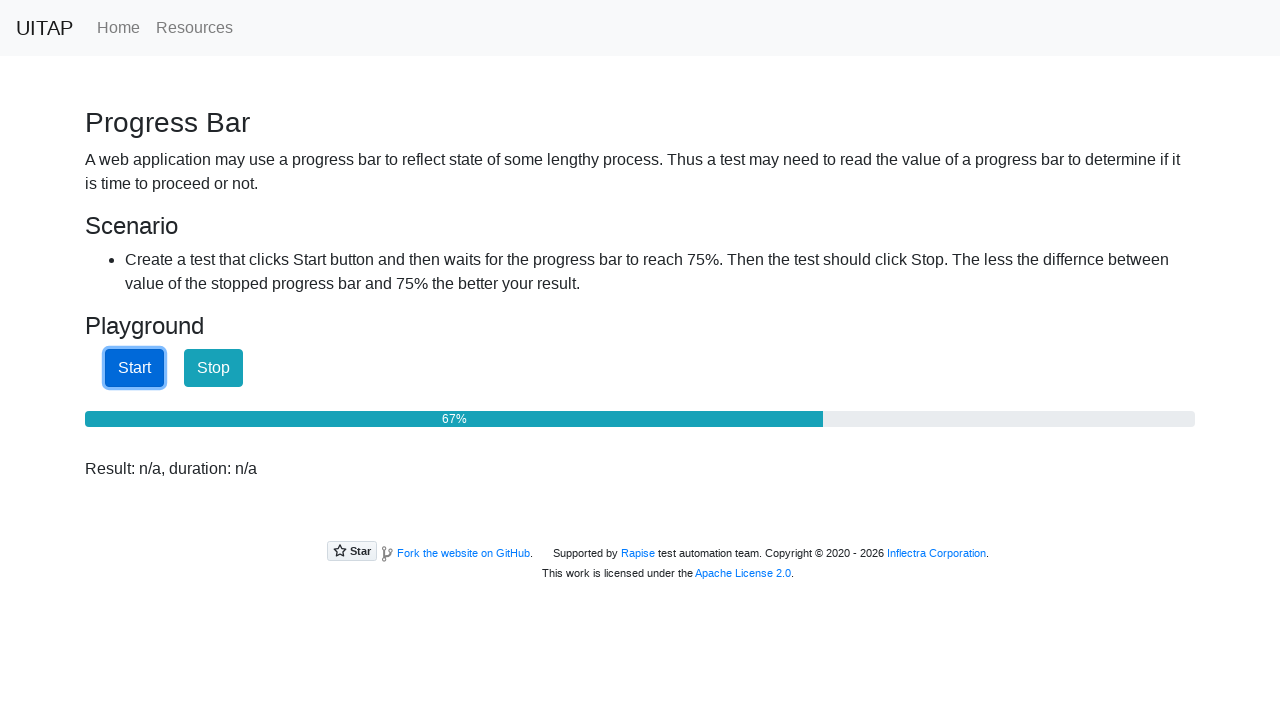

Progress bar at 68%
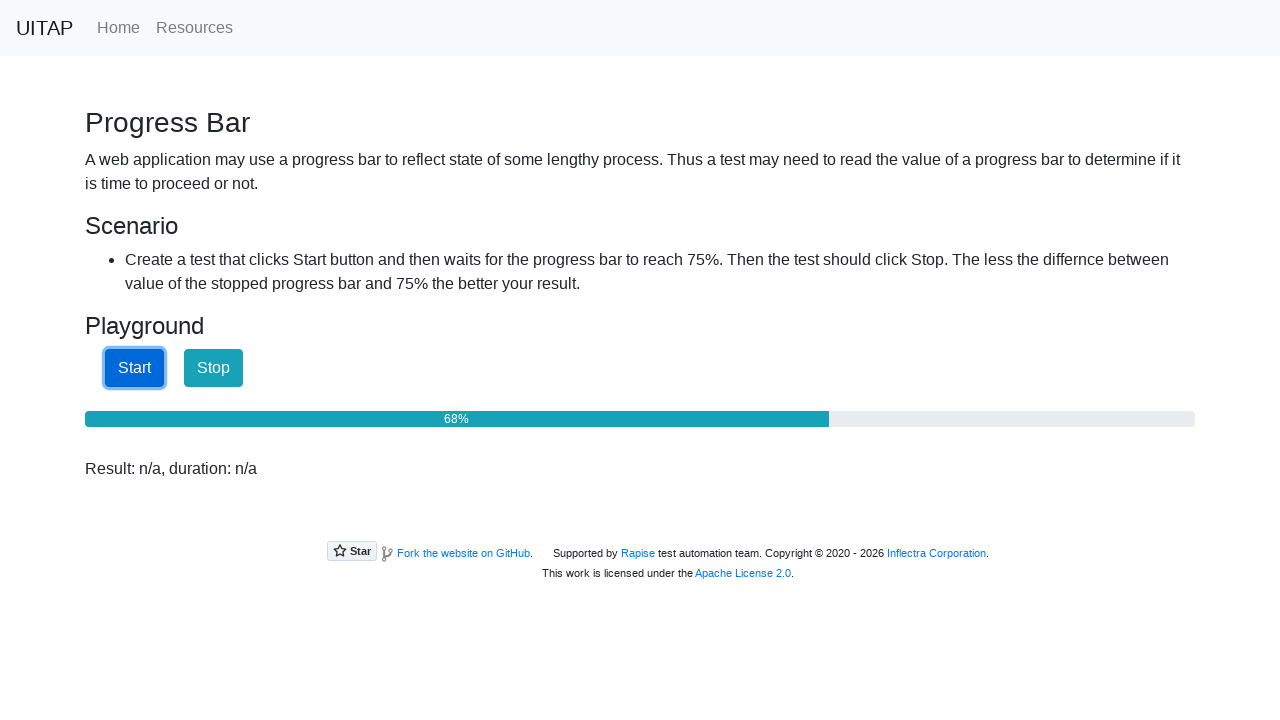

Progress bar at 68%
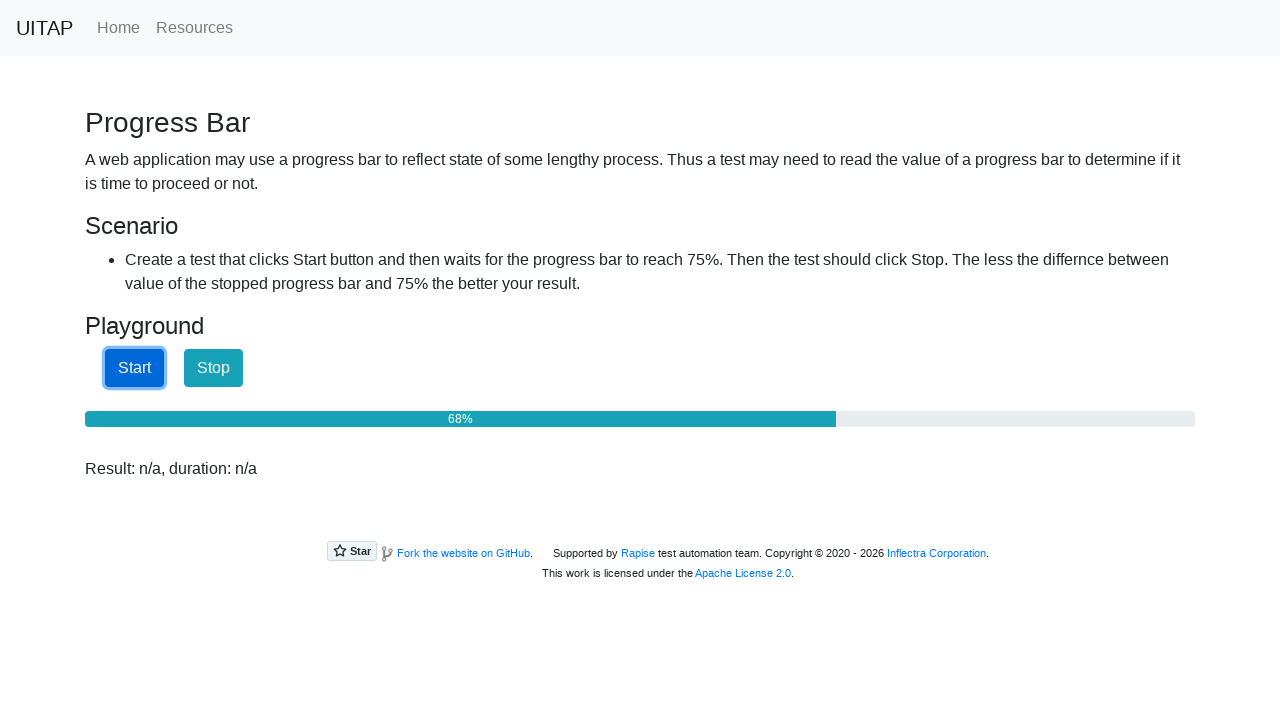

Progress bar at 69%
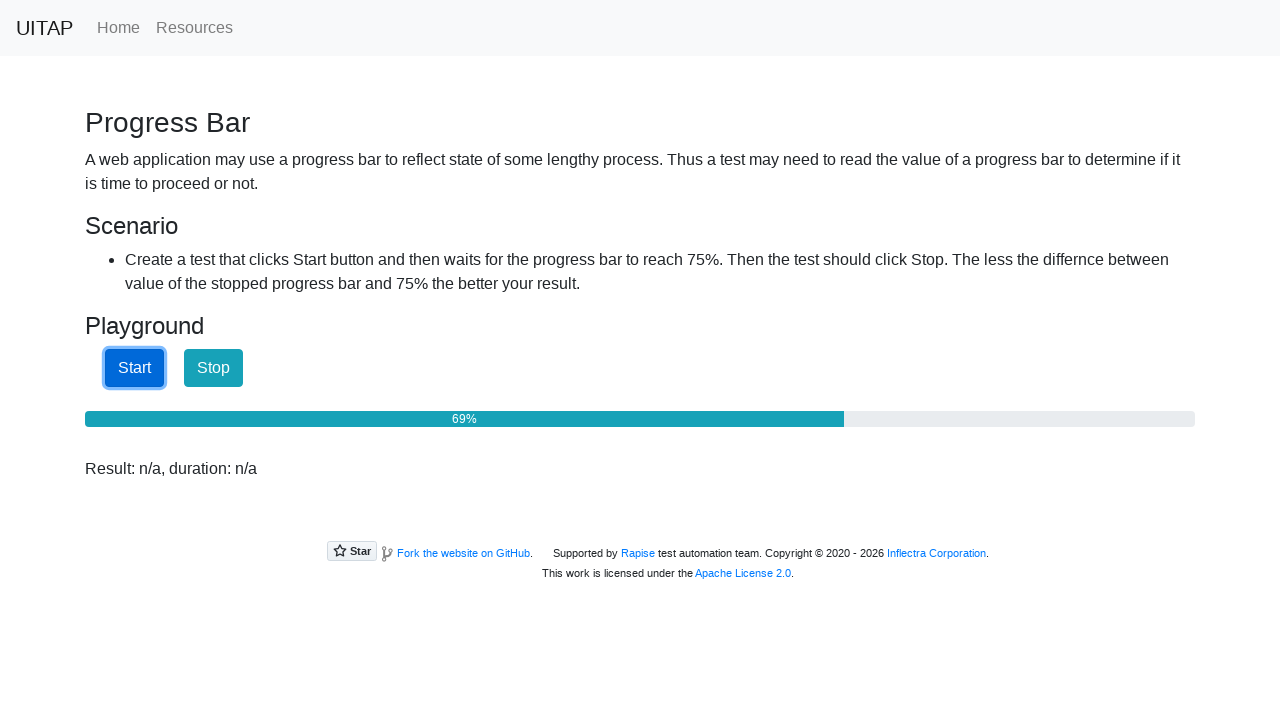

Progress bar at 69%
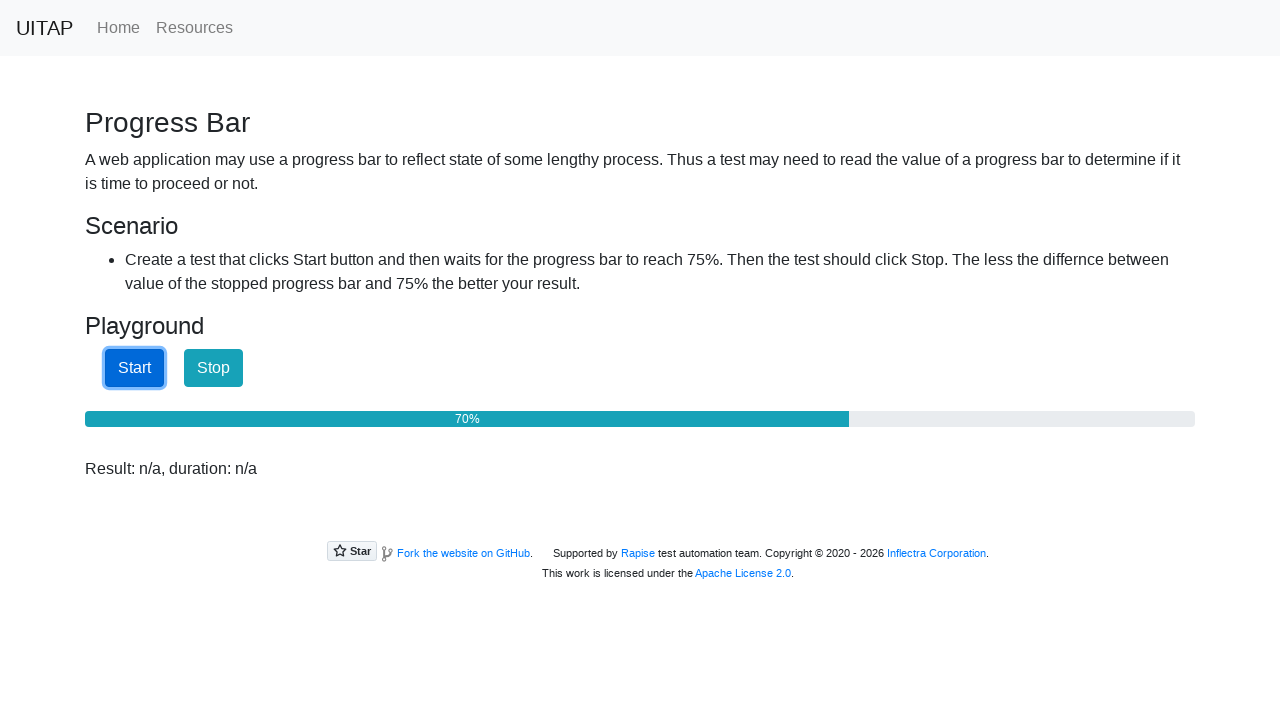

Progress bar at 70%
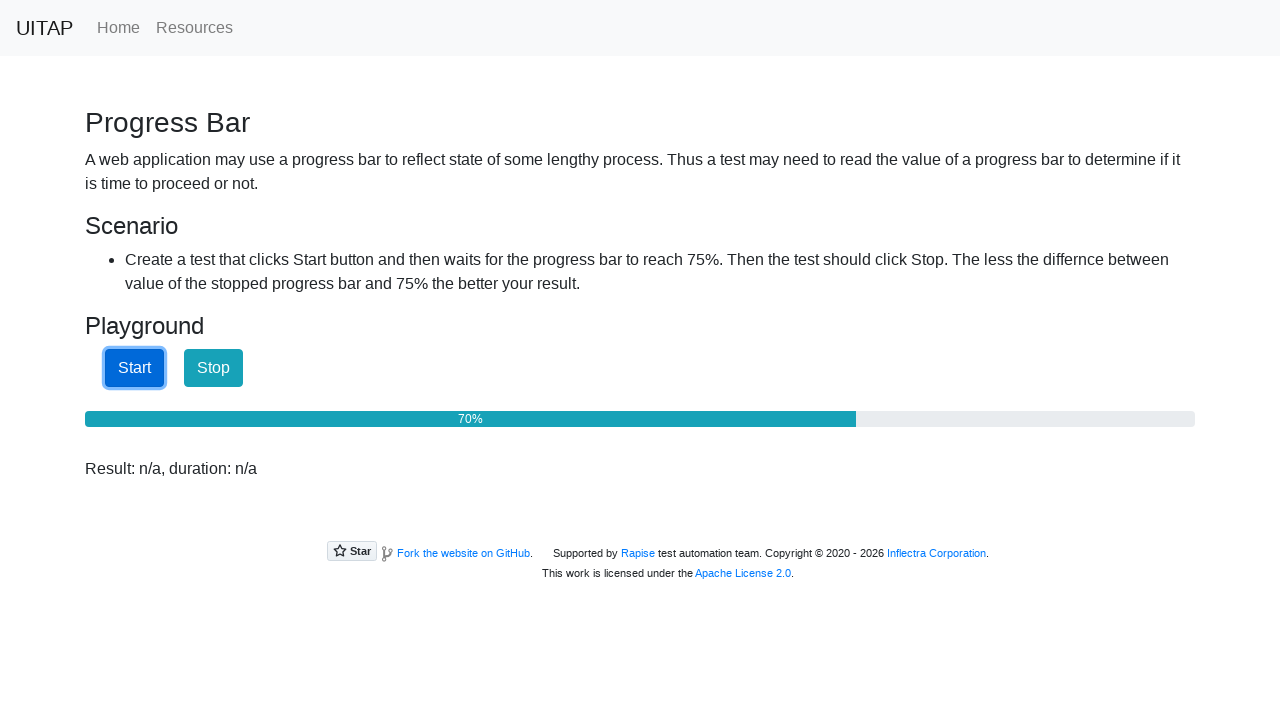

Progress bar at 71%
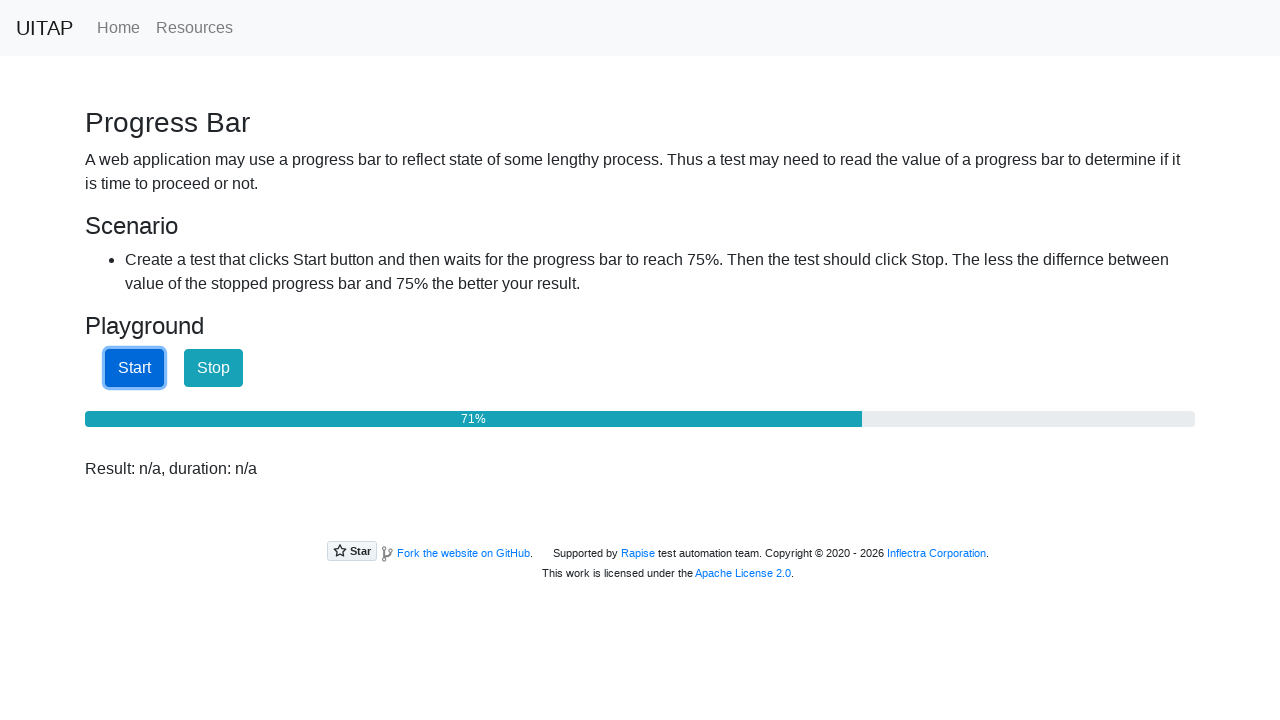

Progress bar at 71%
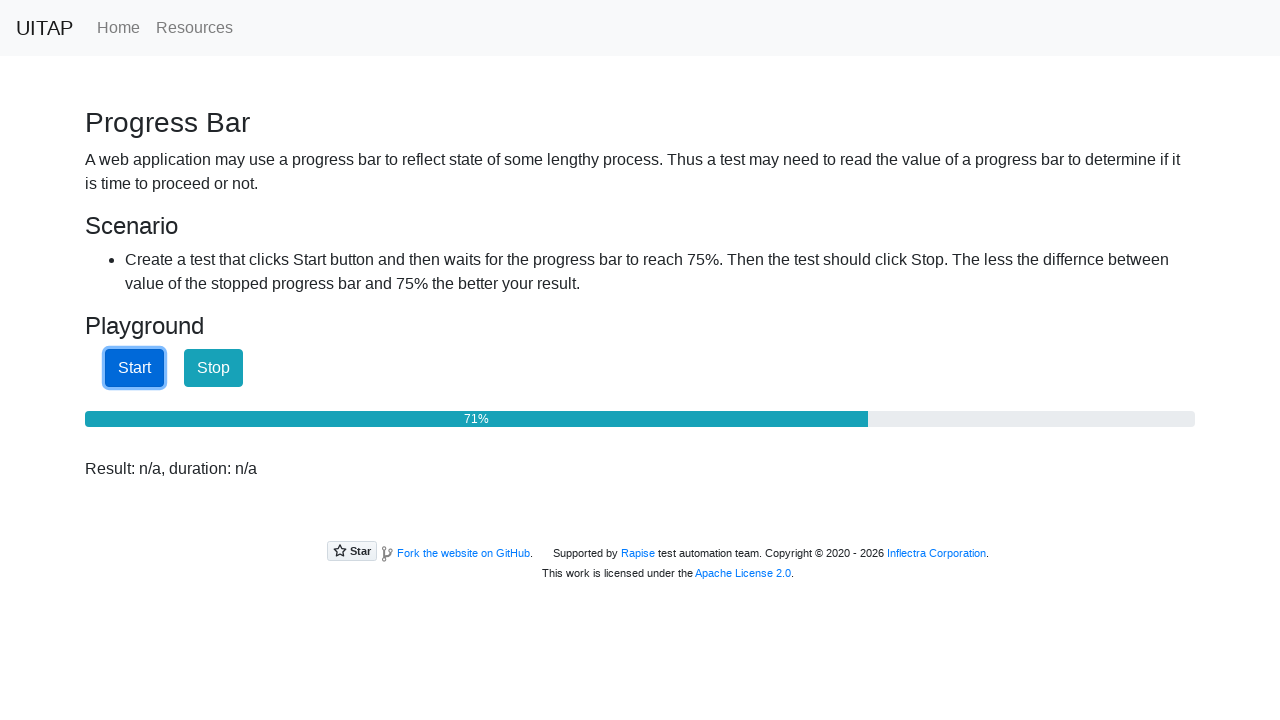

Progress bar at 72%
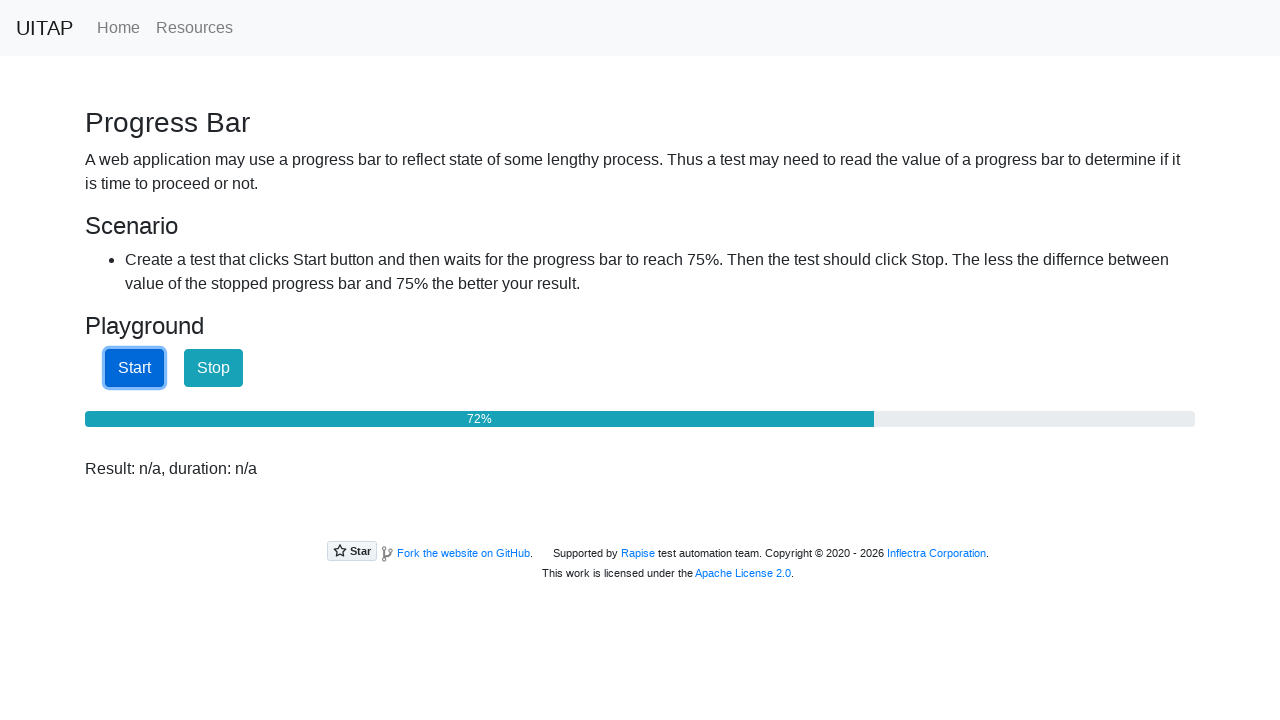

Progress bar at 72%
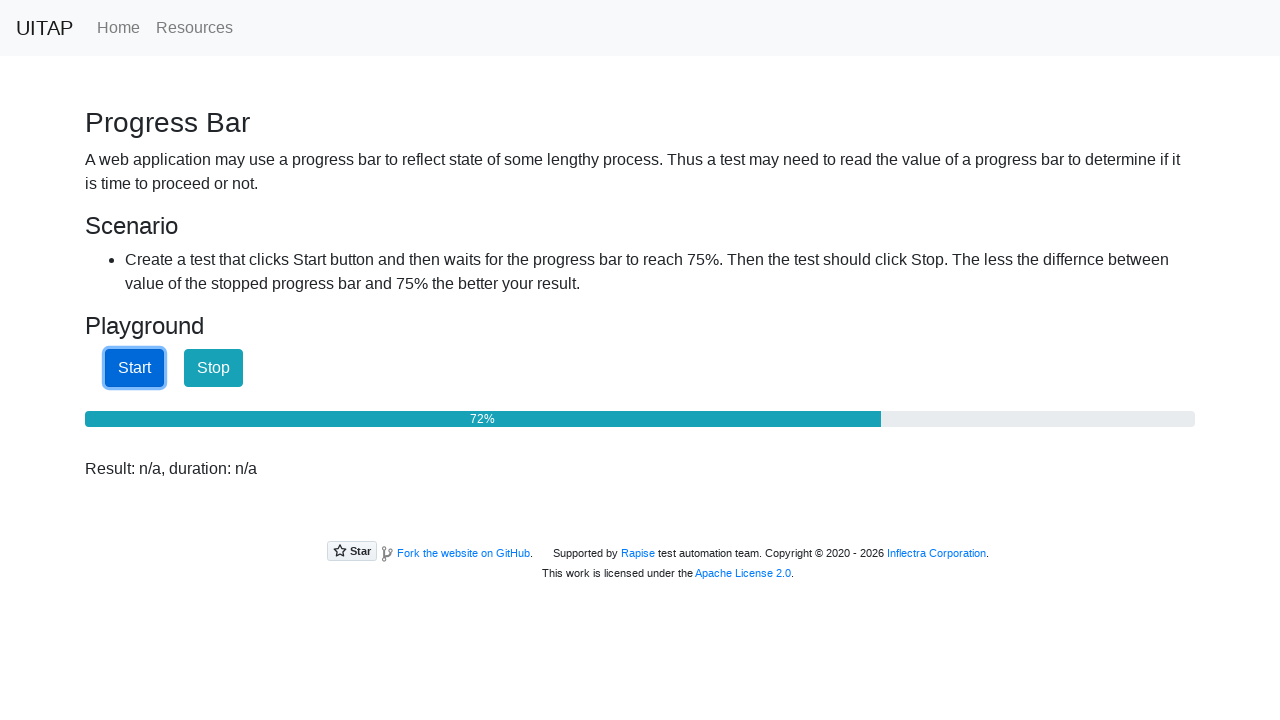

Progress bar at 73%
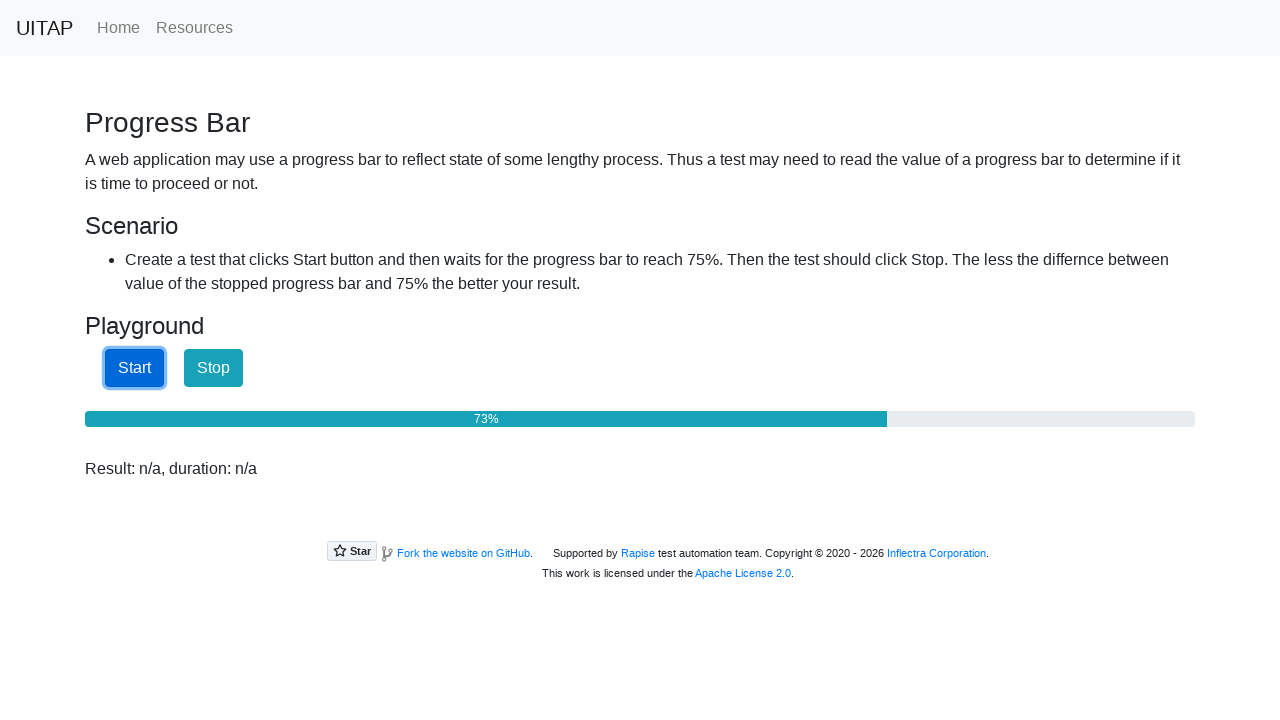

Progress bar at 73%
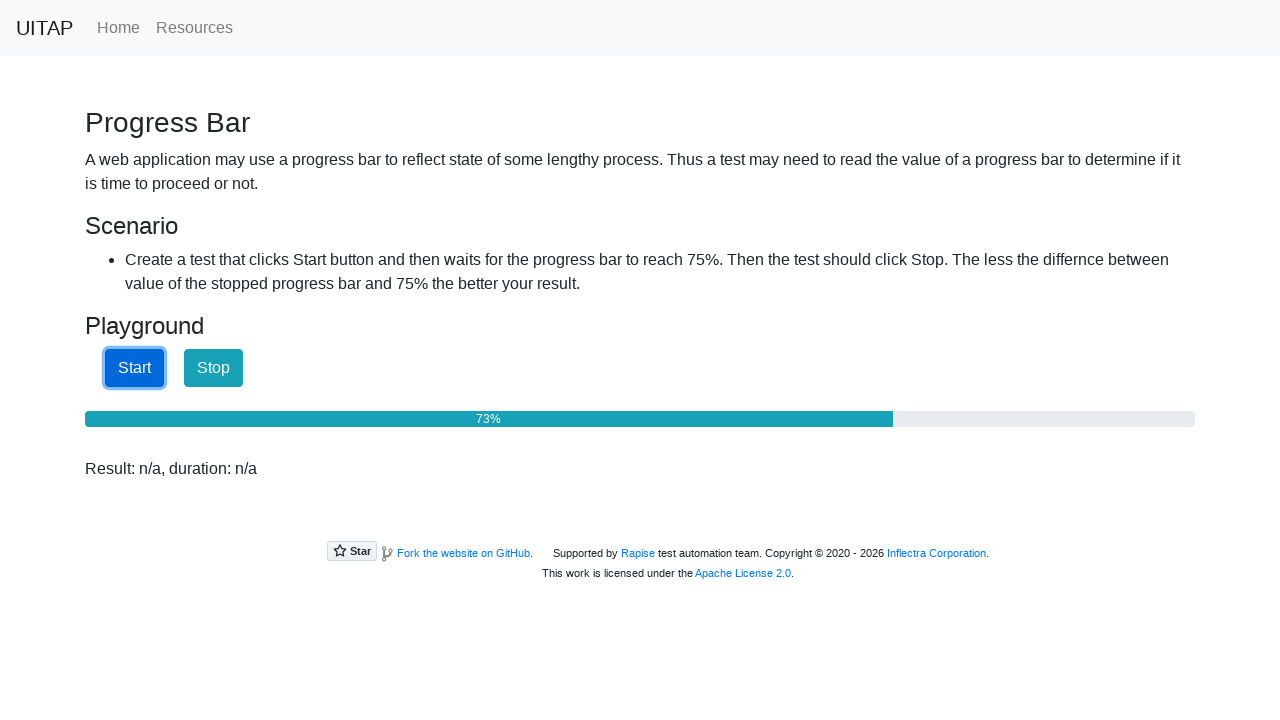

Progress bar at 74%
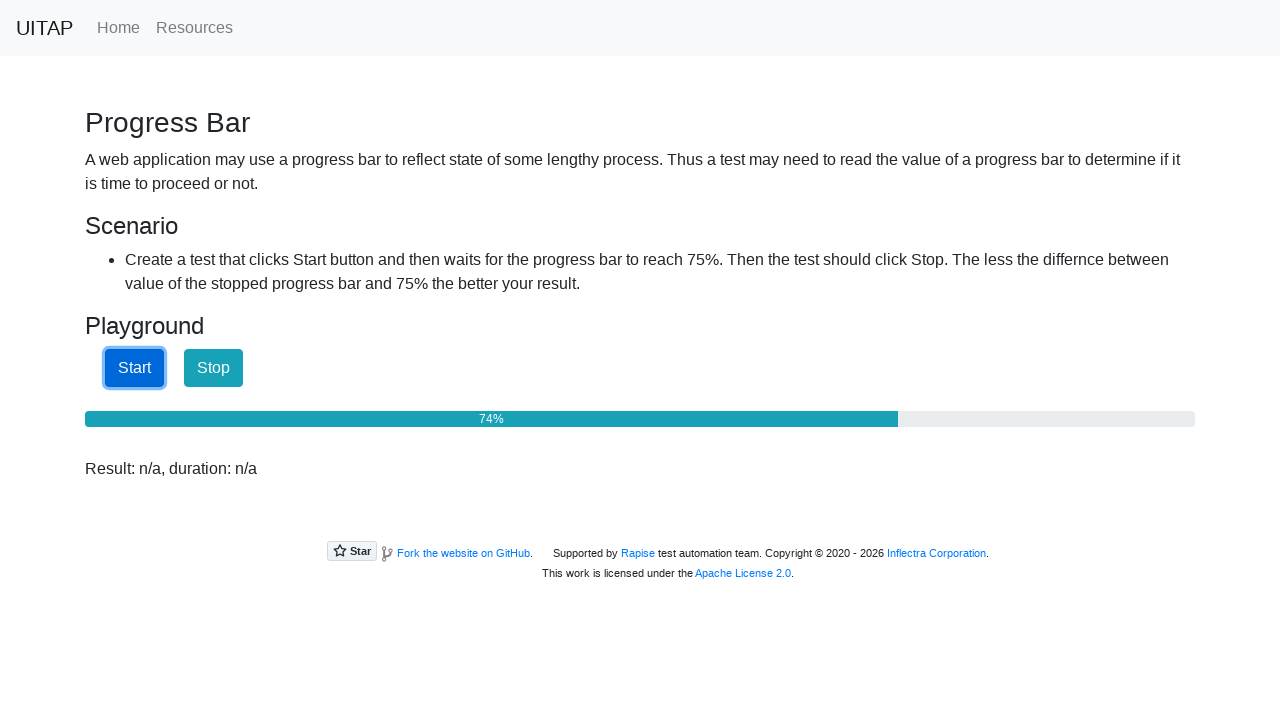

Progress bar at 74%
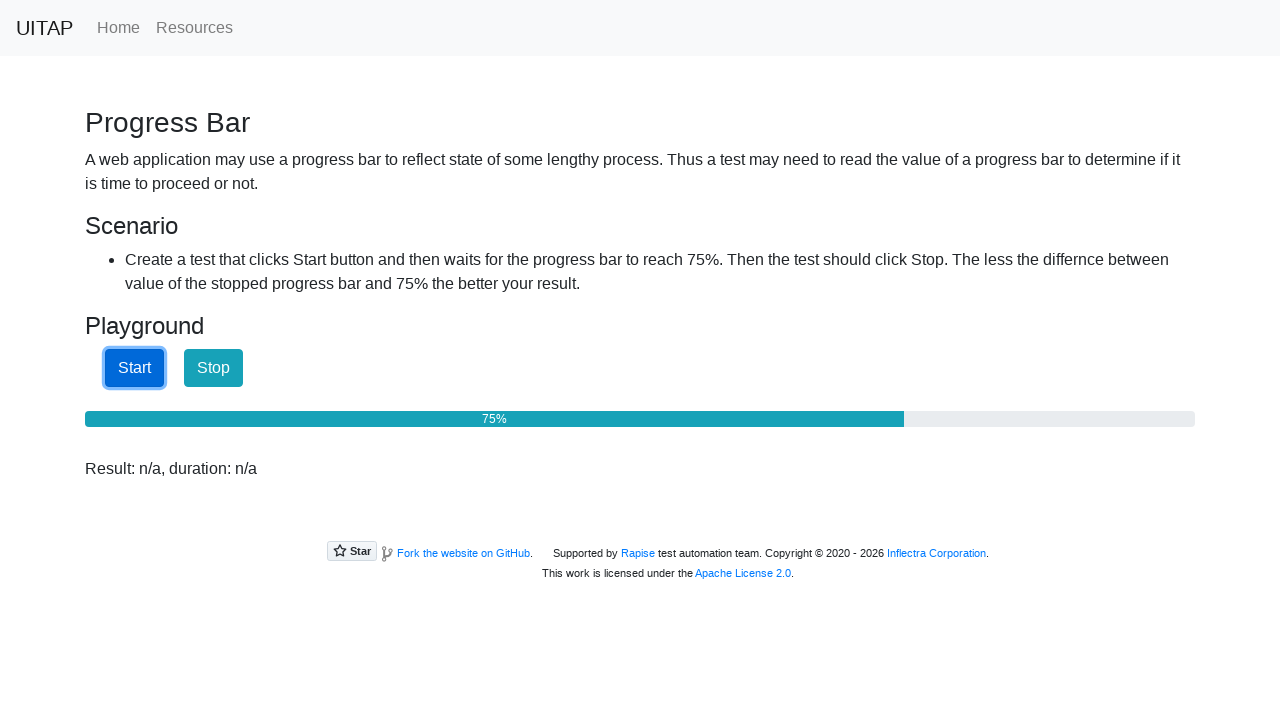

Progress bar at 75%
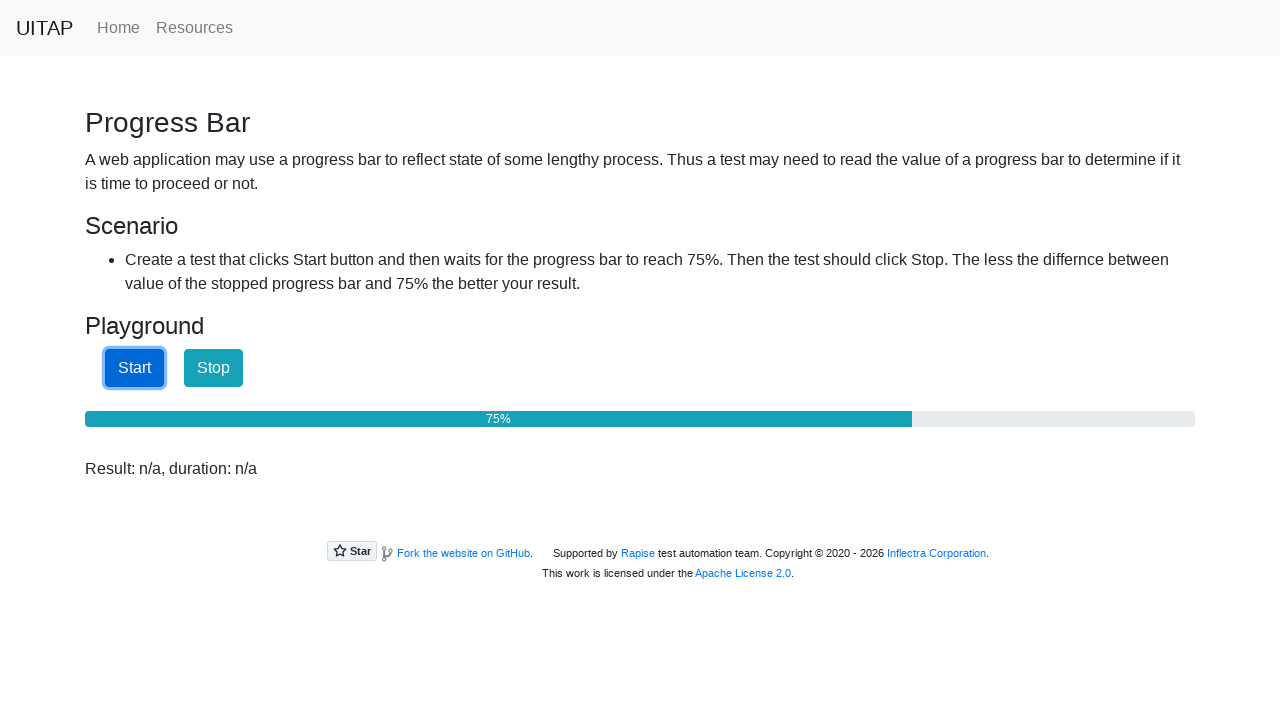

Clicked Stop button after progress reached 75% at (214, 368) on internal:role=button[name="Stop"i]
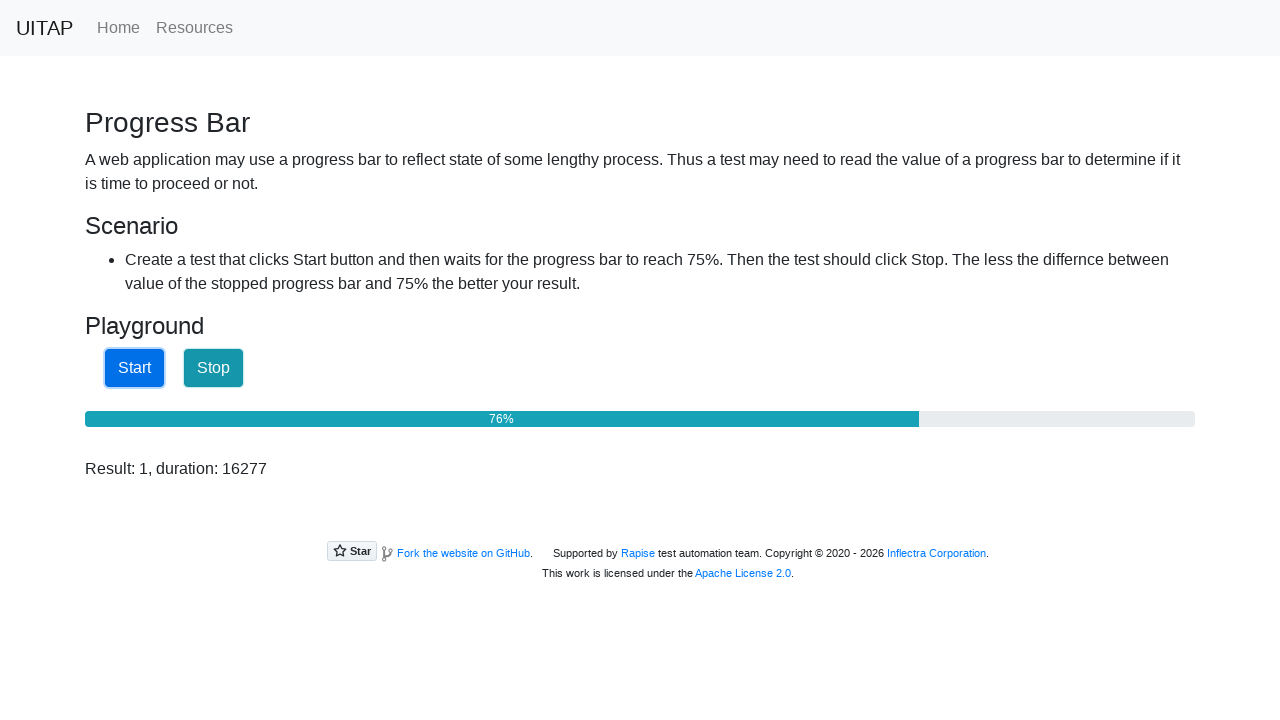

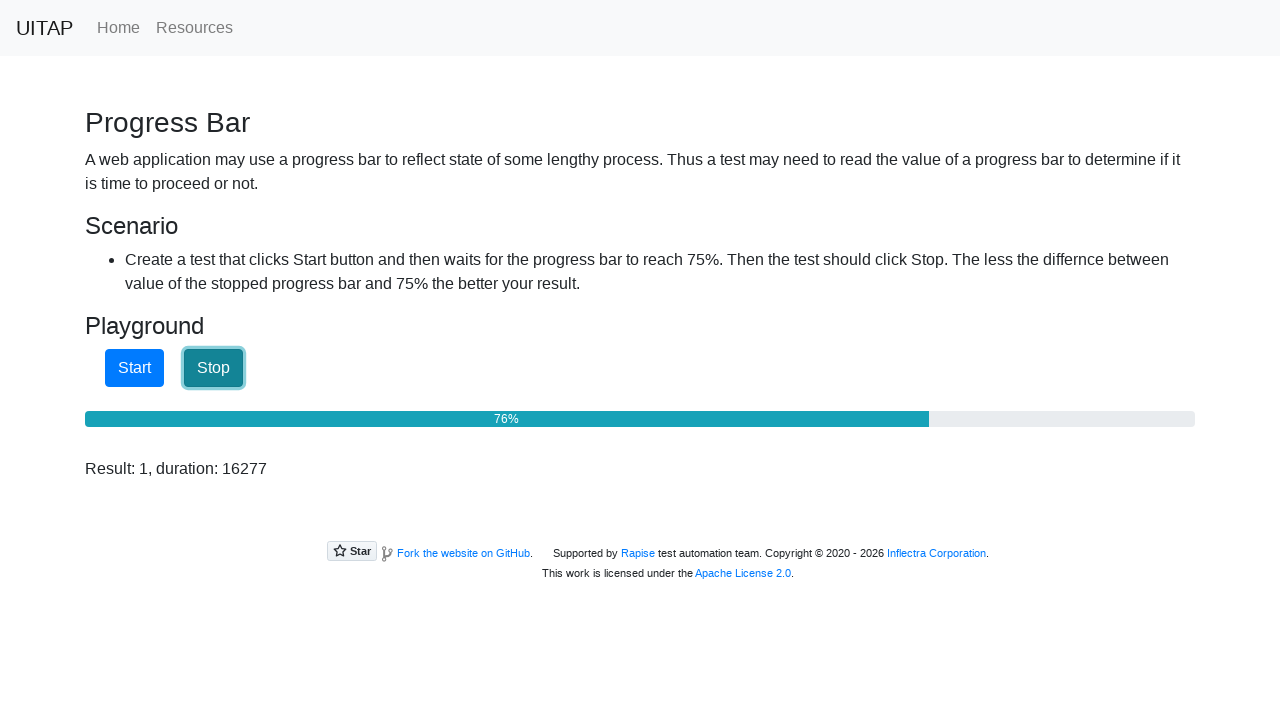